Tests filling a large form by entering the same text into all input fields and then clicking the submit button.

Starting URL: http://suninjuly.github.io/huge_form.html

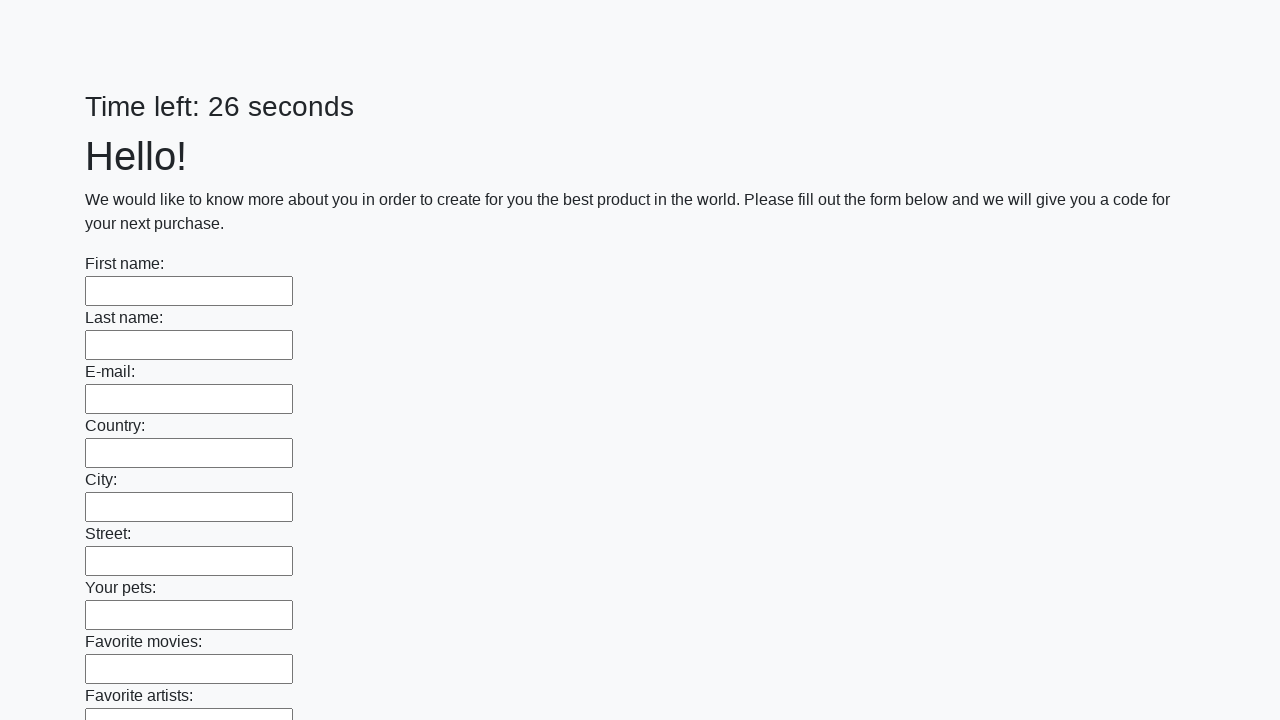

Located all input elements on the huge form
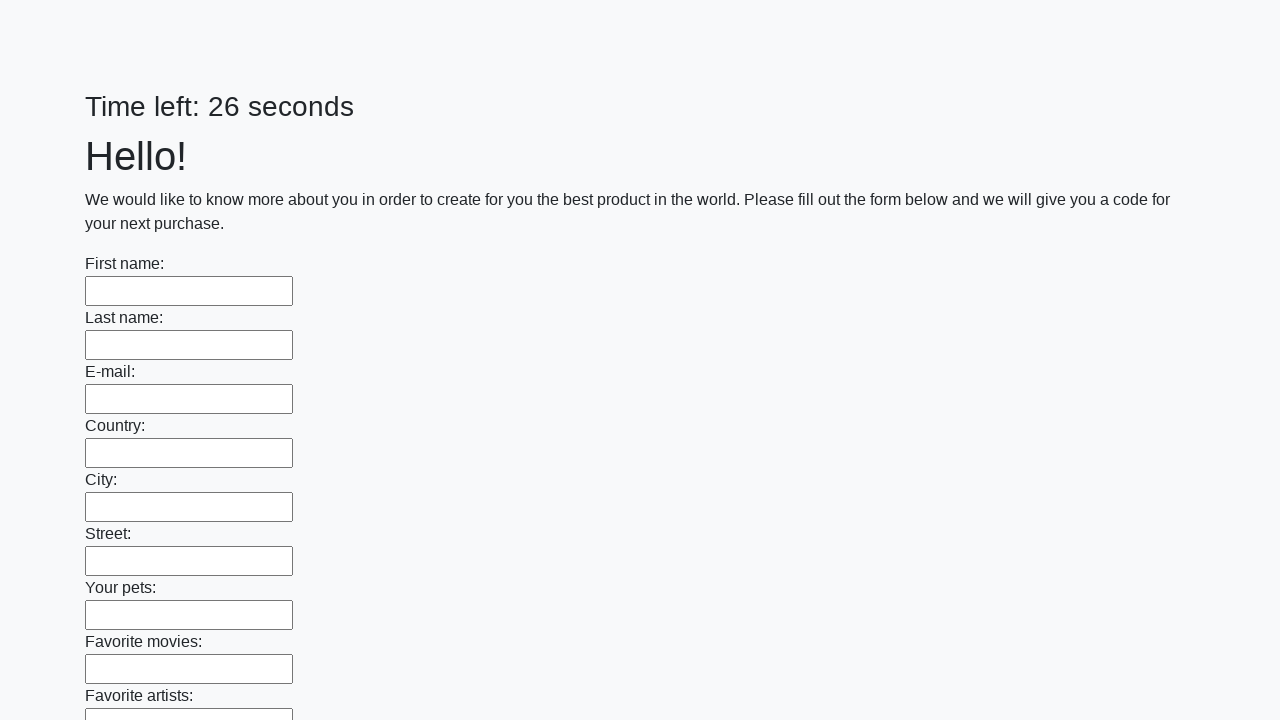

Filled input field with 'TestData123' on input >> nth=0
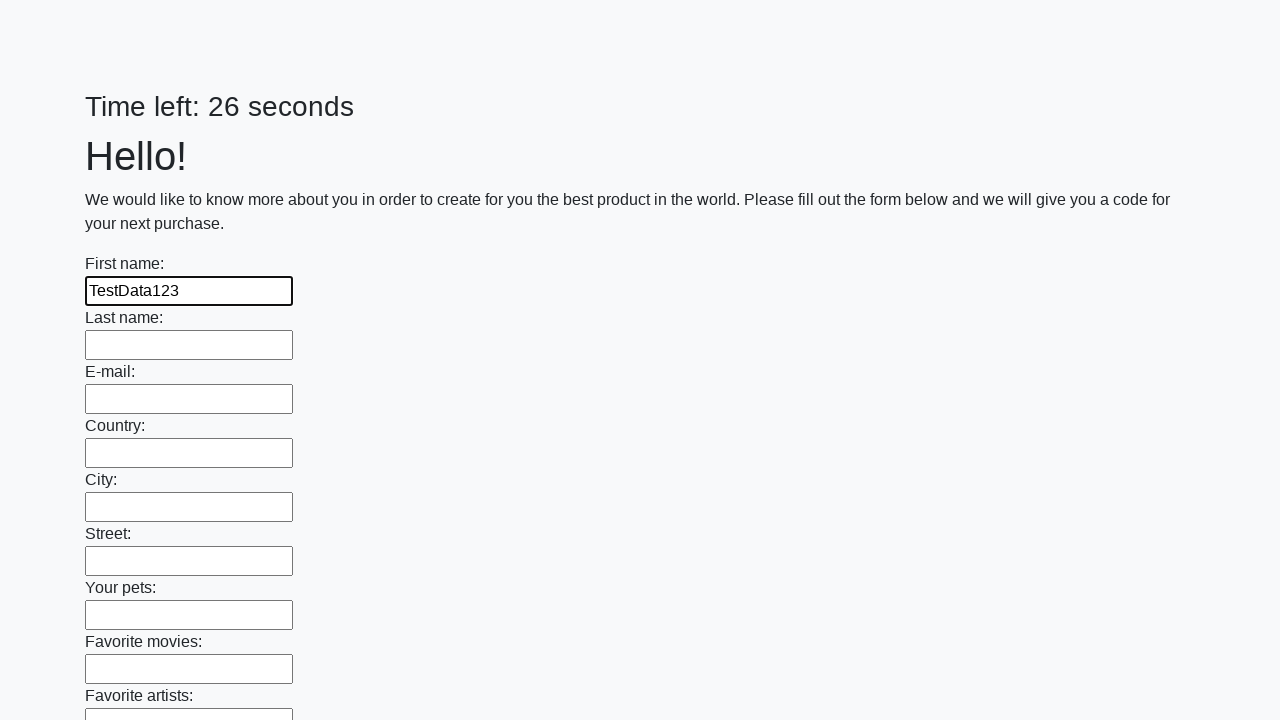

Filled input field with 'TestData123' on input >> nth=1
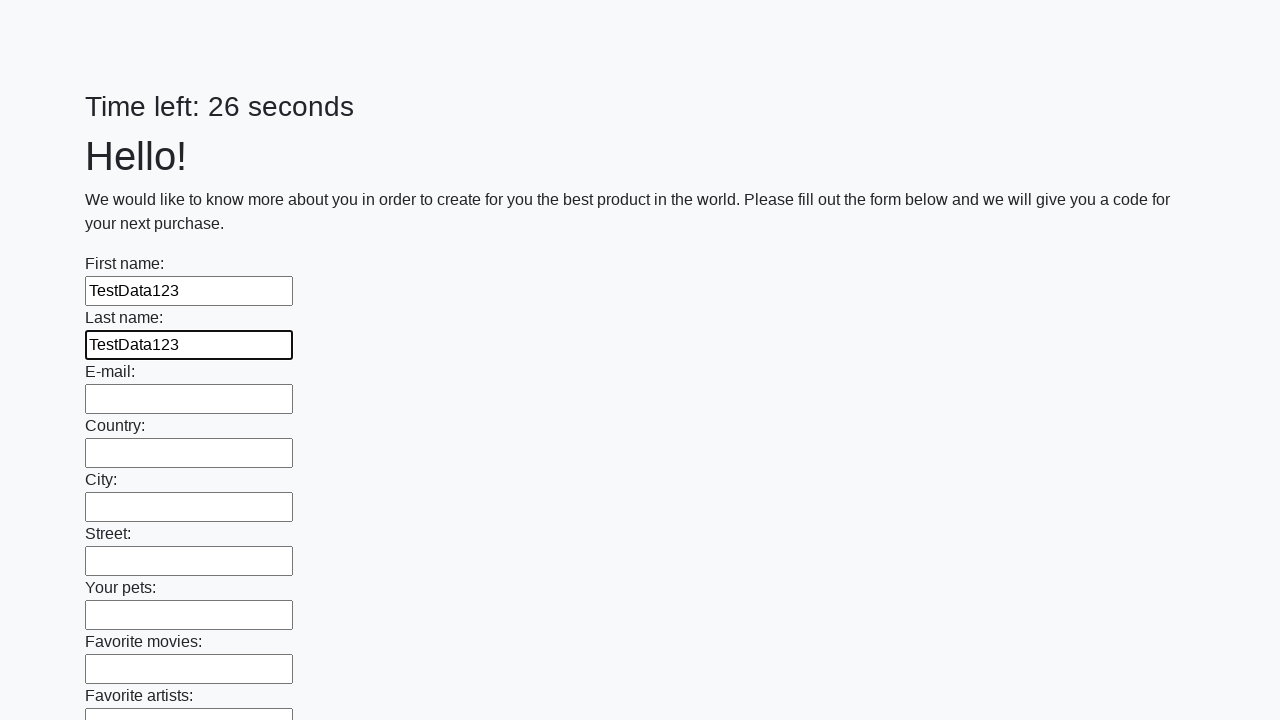

Filled input field with 'TestData123' on input >> nth=2
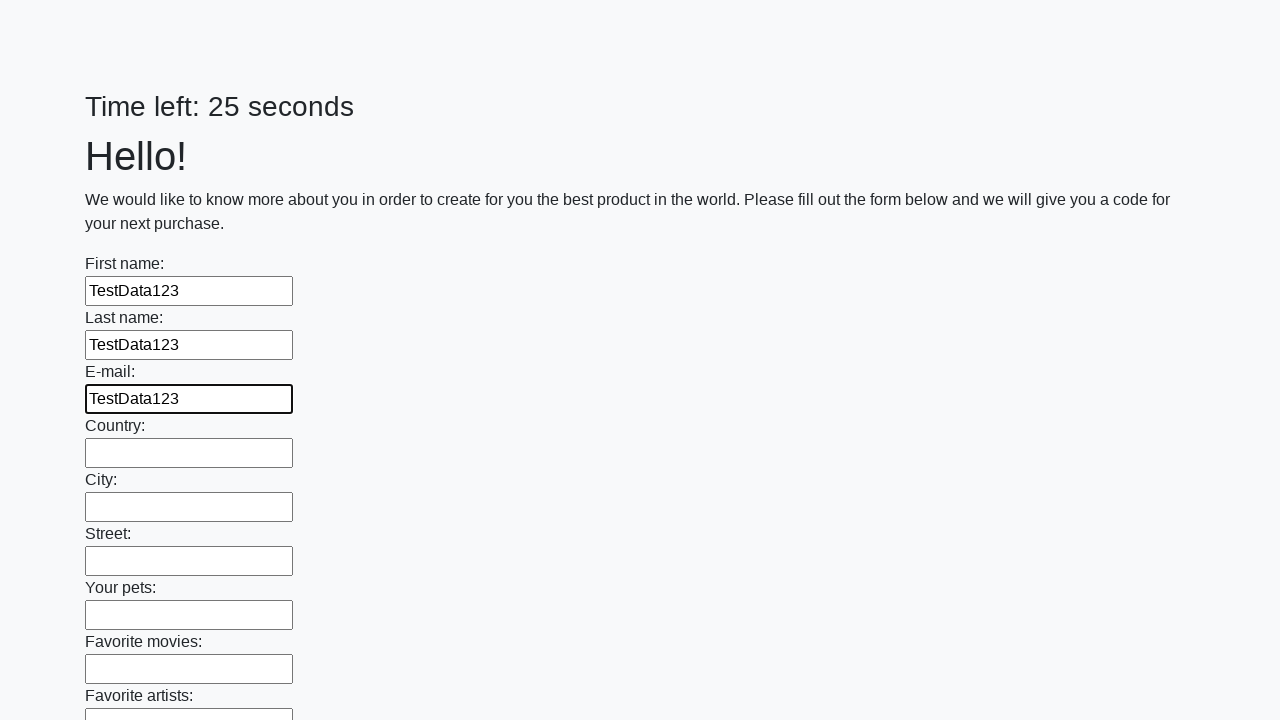

Filled input field with 'TestData123' on input >> nth=3
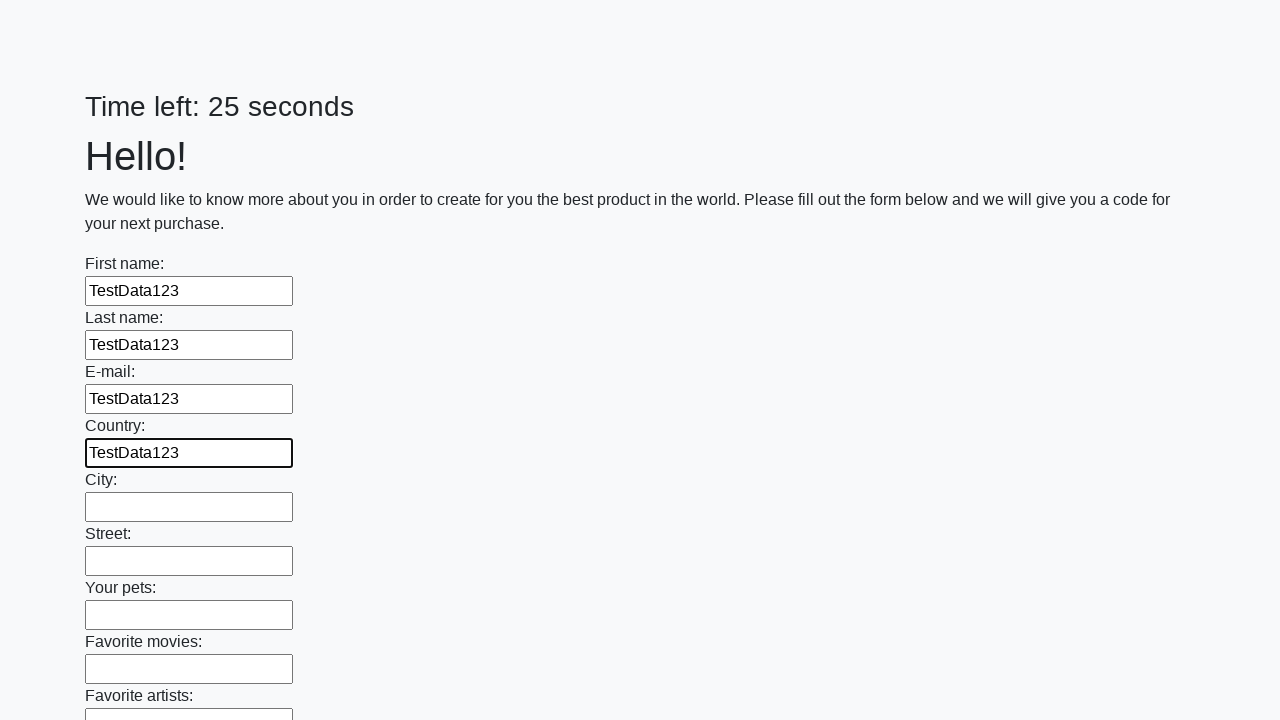

Filled input field with 'TestData123' on input >> nth=4
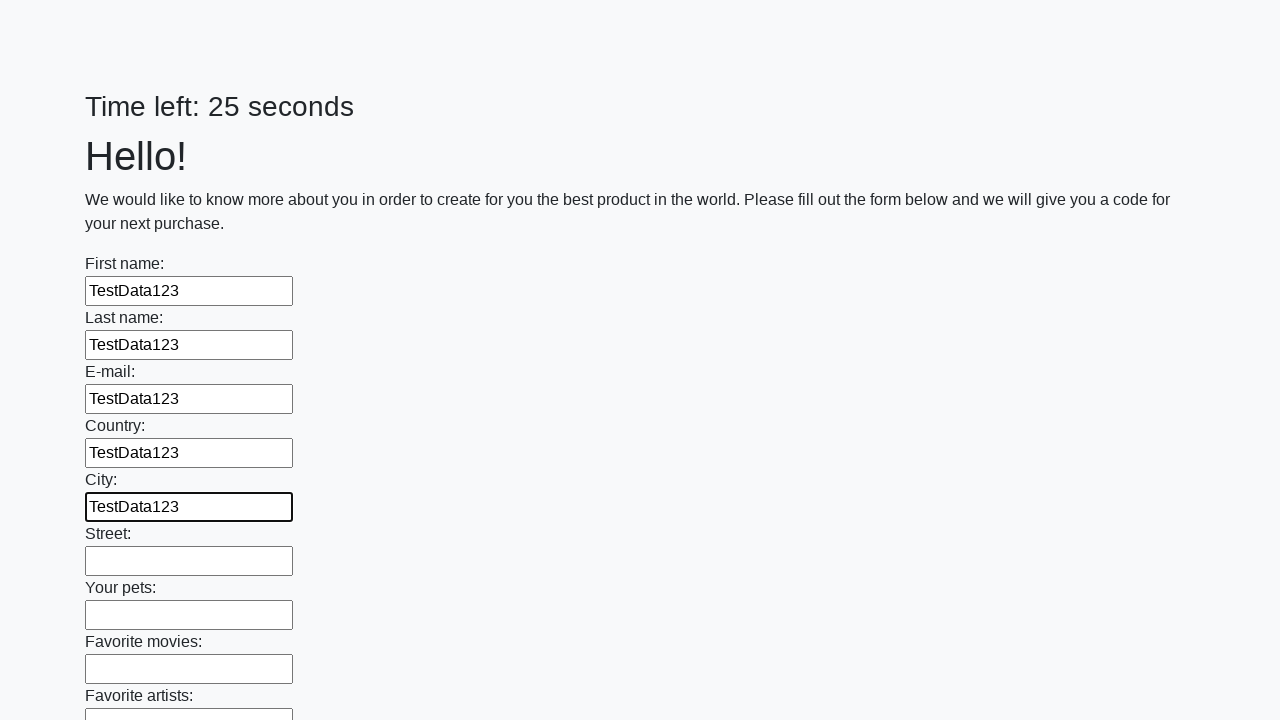

Filled input field with 'TestData123' on input >> nth=5
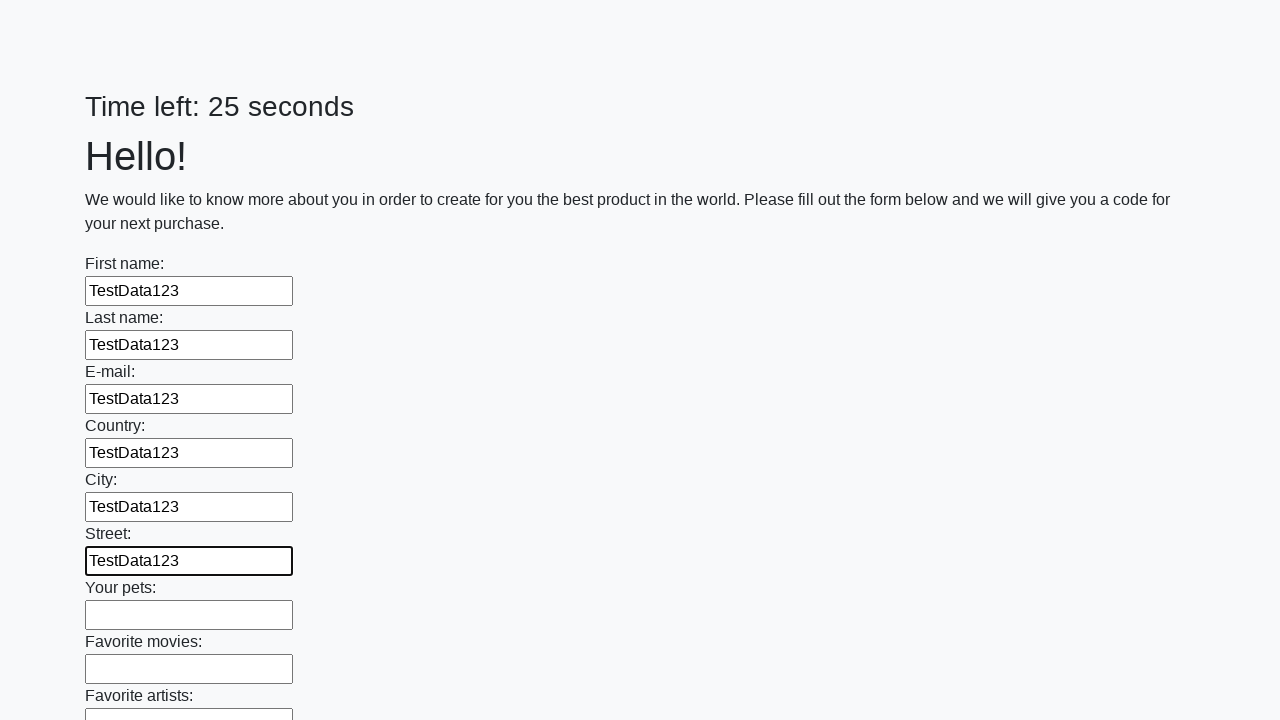

Filled input field with 'TestData123' on input >> nth=6
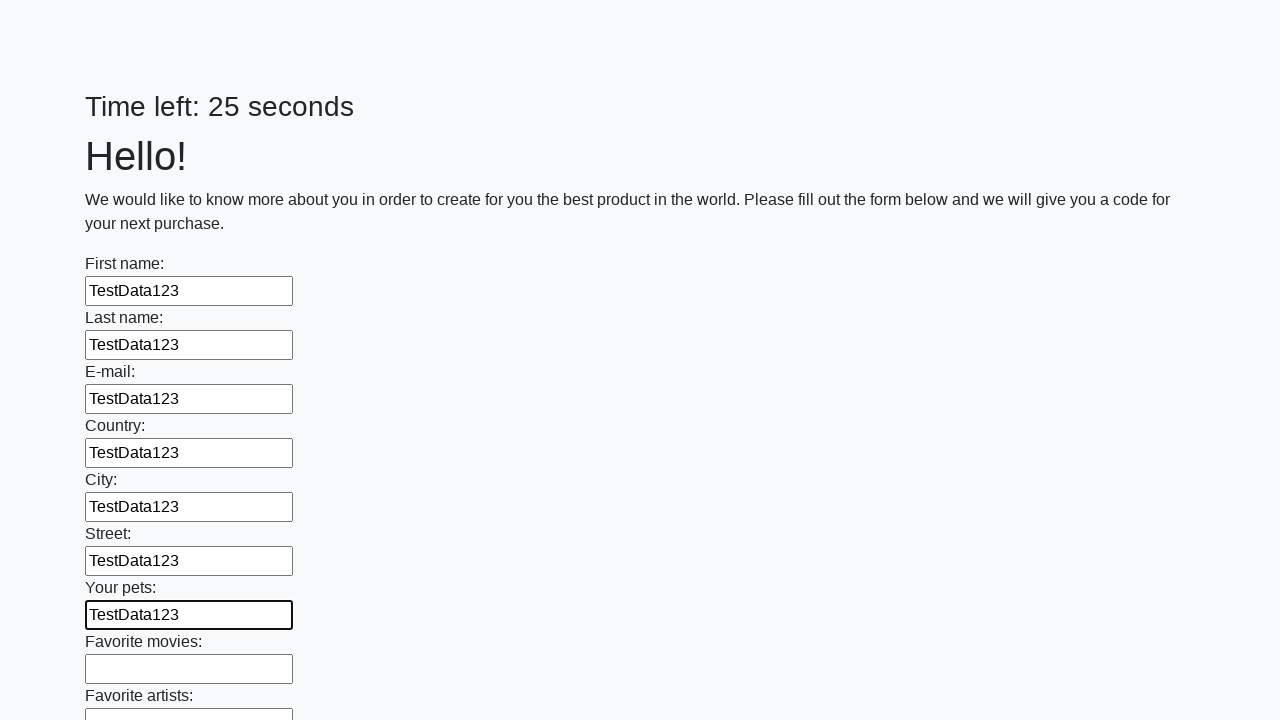

Filled input field with 'TestData123' on input >> nth=7
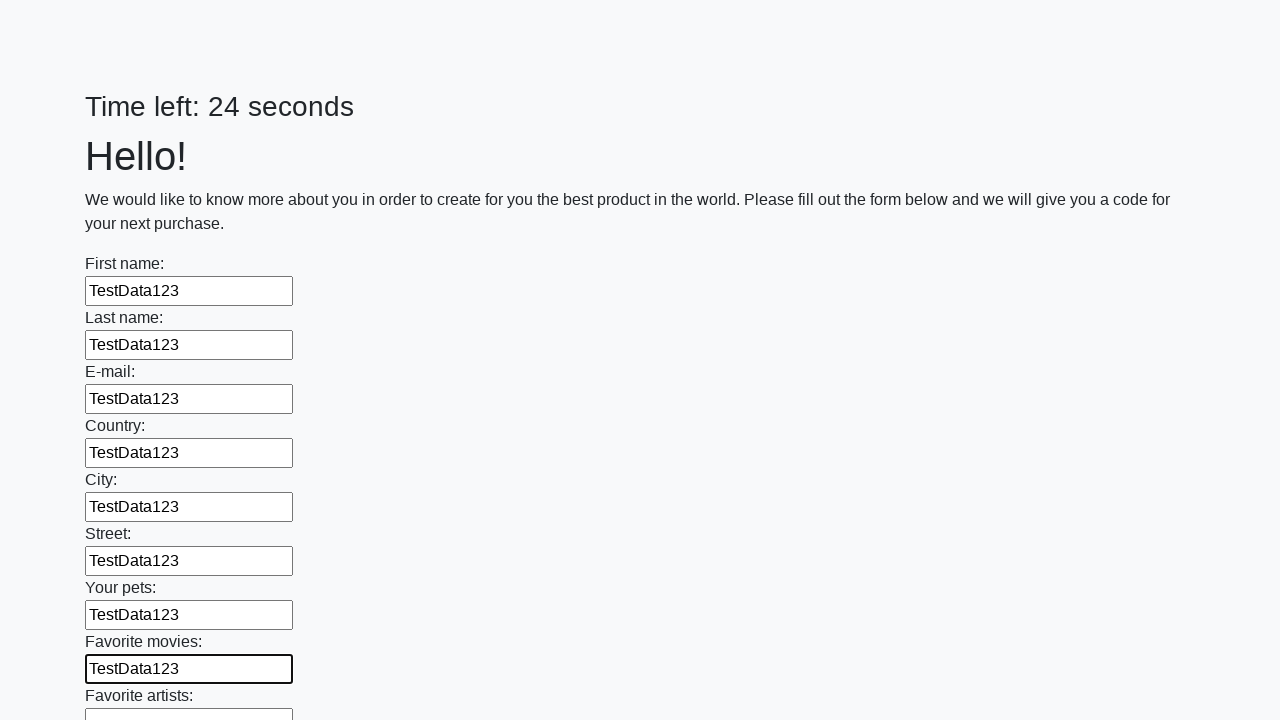

Filled input field with 'TestData123' on input >> nth=8
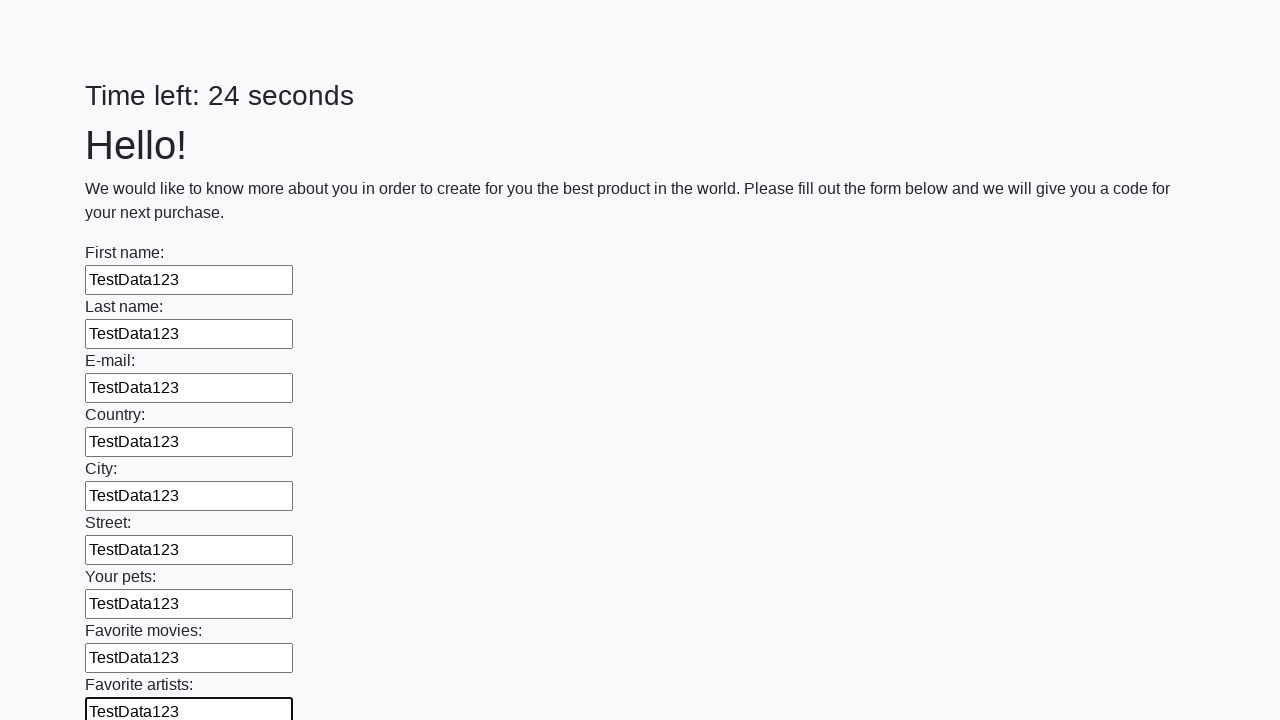

Filled input field with 'TestData123' on input >> nth=9
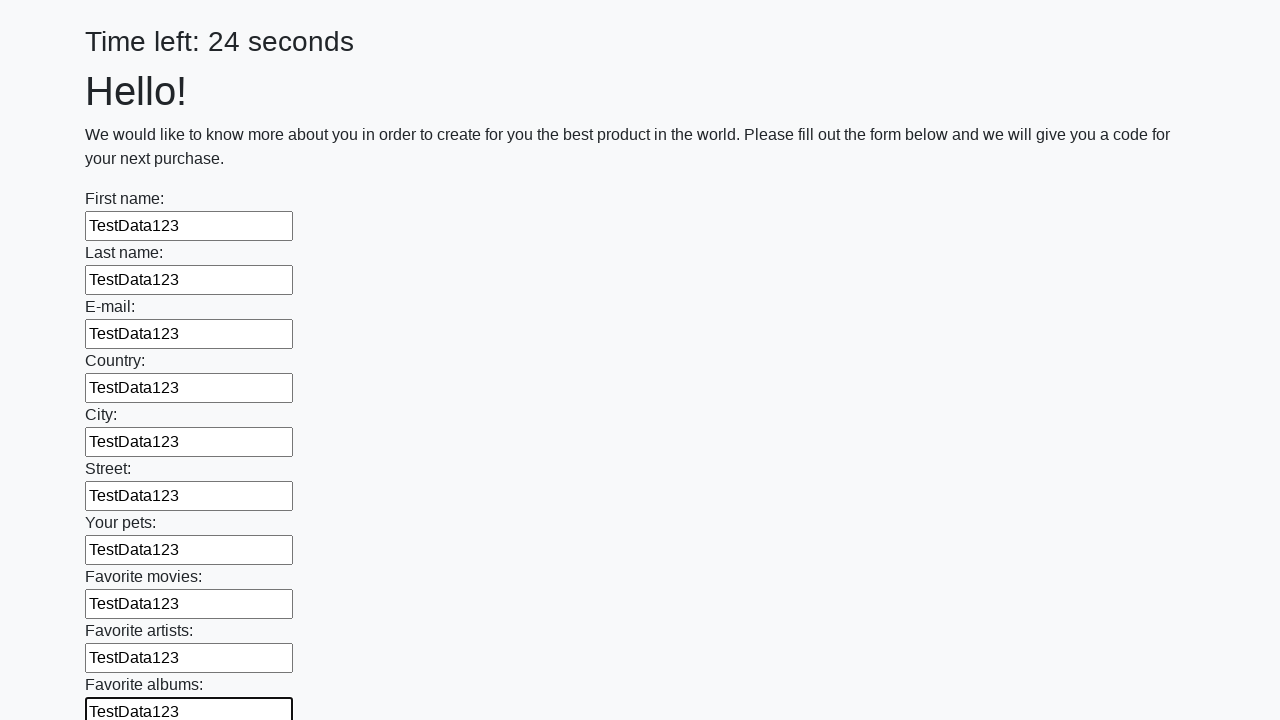

Filled input field with 'TestData123' on input >> nth=10
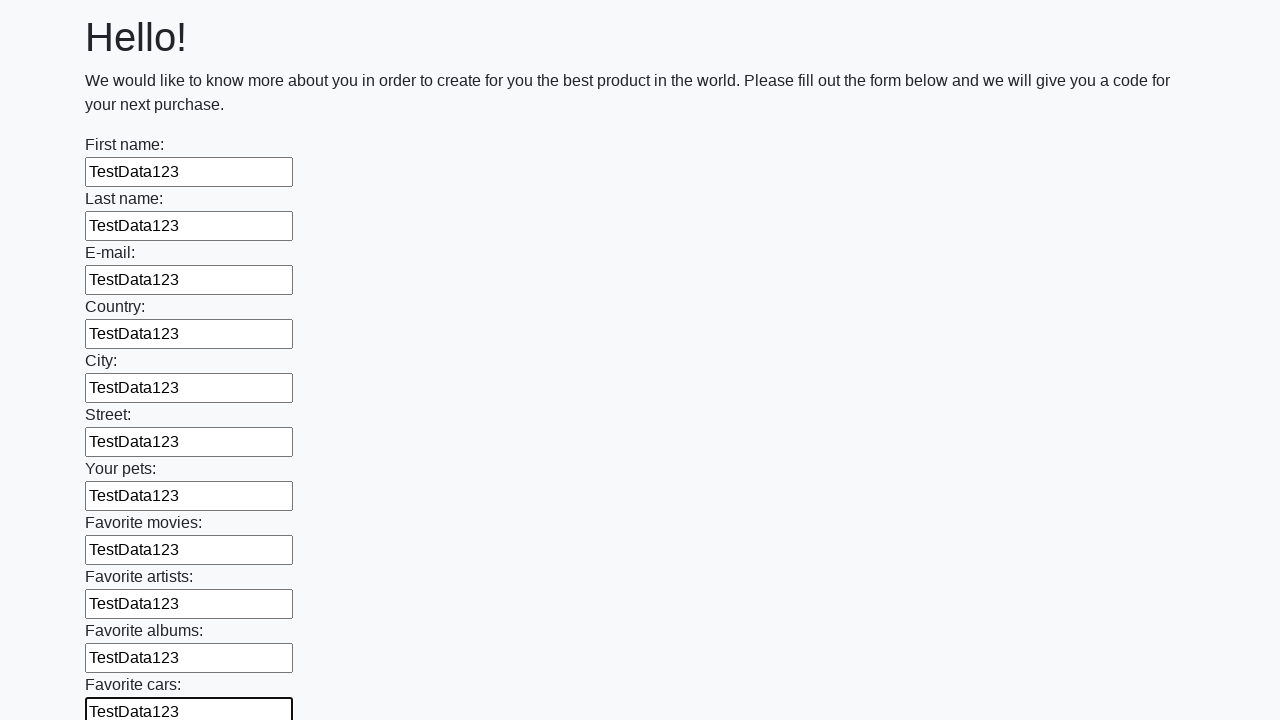

Filled input field with 'TestData123' on input >> nth=11
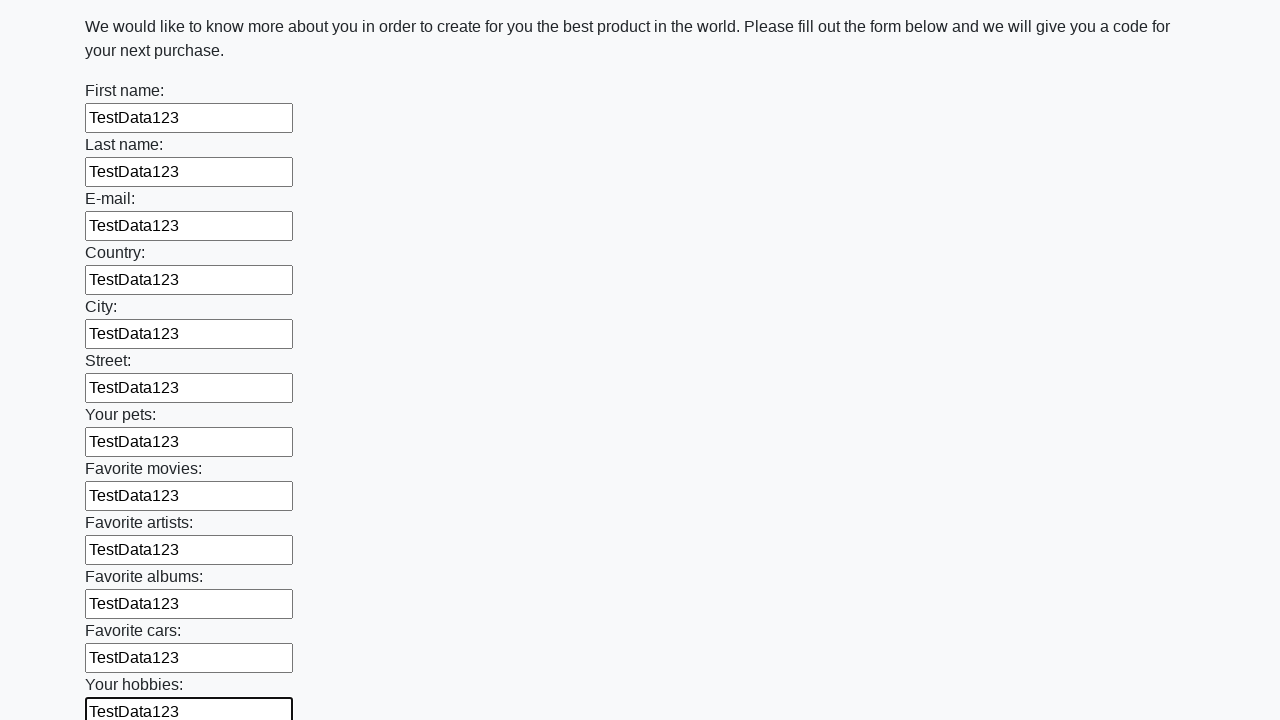

Filled input field with 'TestData123' on input >> nth=12
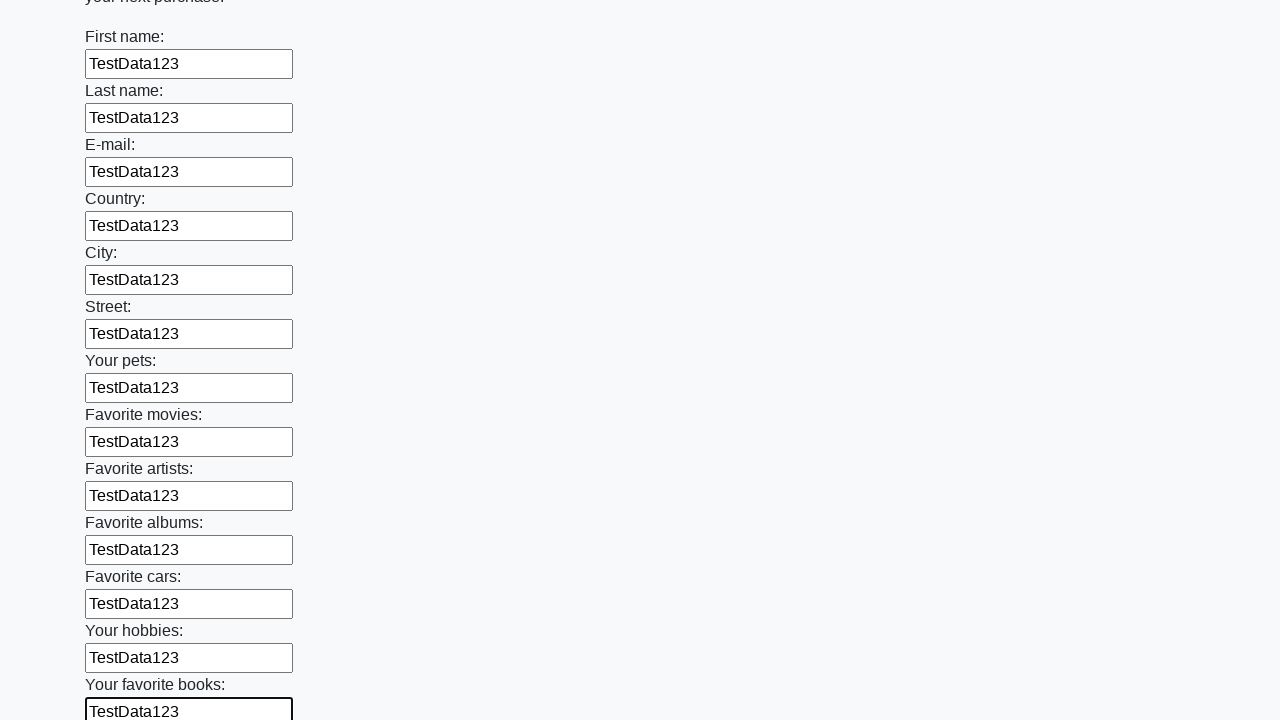

Filled input field with 'TestData123' on input >> nth=13
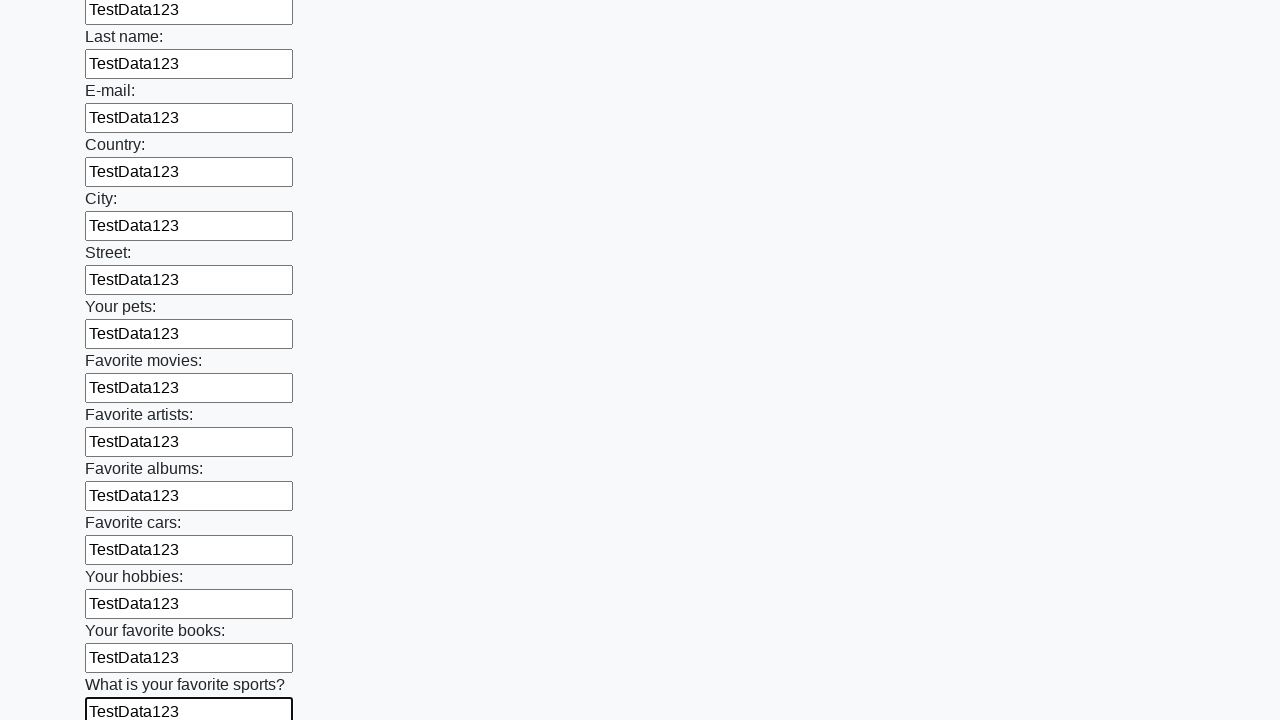

Filled input field with 'TestData123' on input >> nth=14
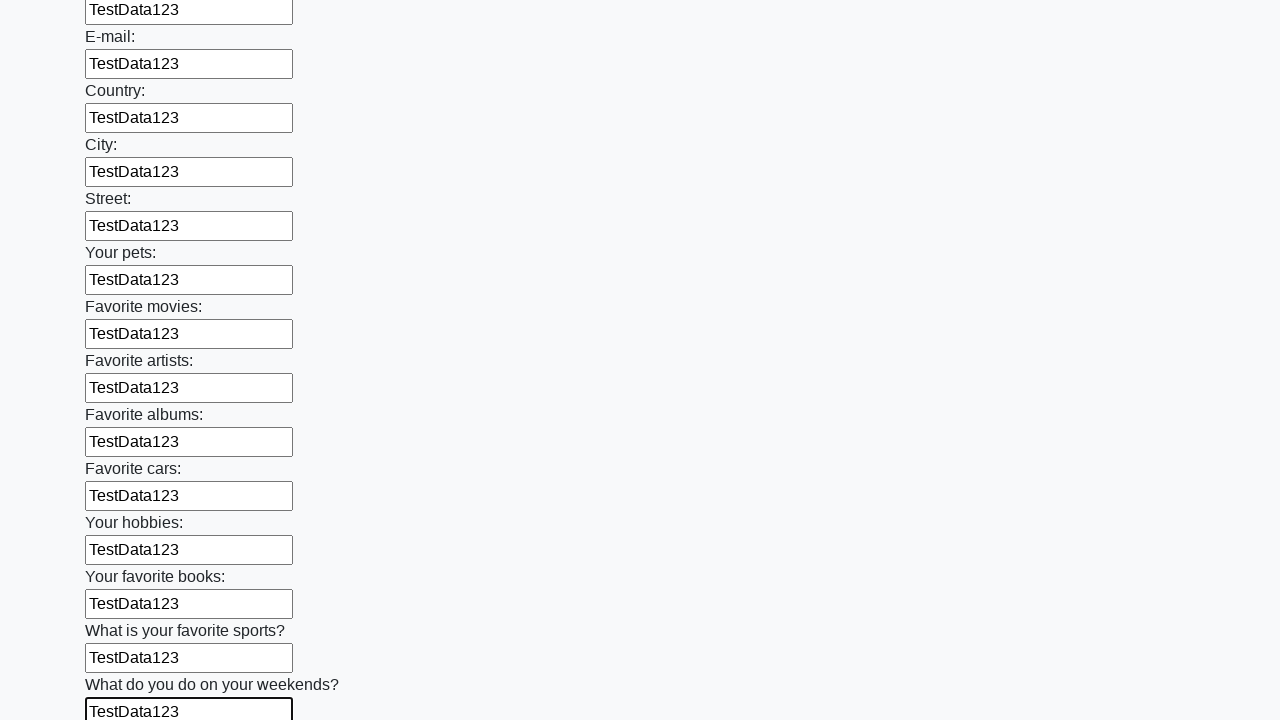

Filled input field with 'TestData123' on input >> nth=15
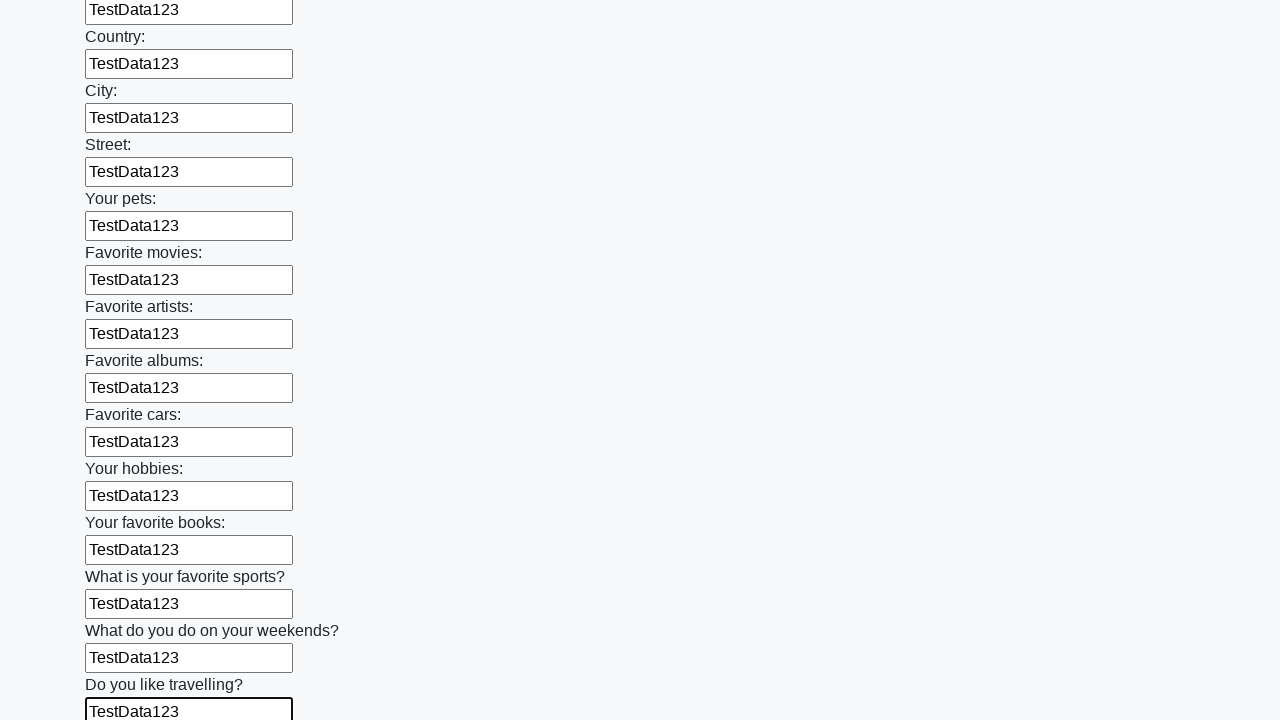

Filled input field with 'TestData123' on input >> nth=16
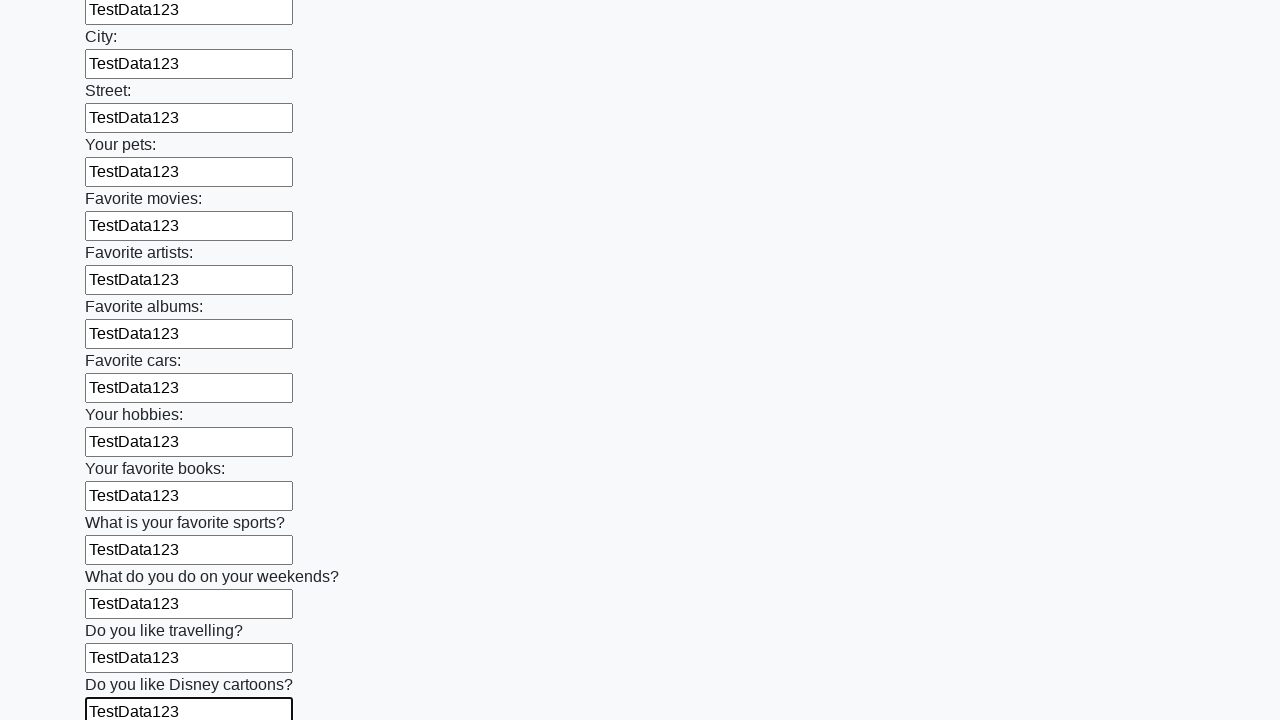

Filled input field with 'TestData123' on input >> nth=17
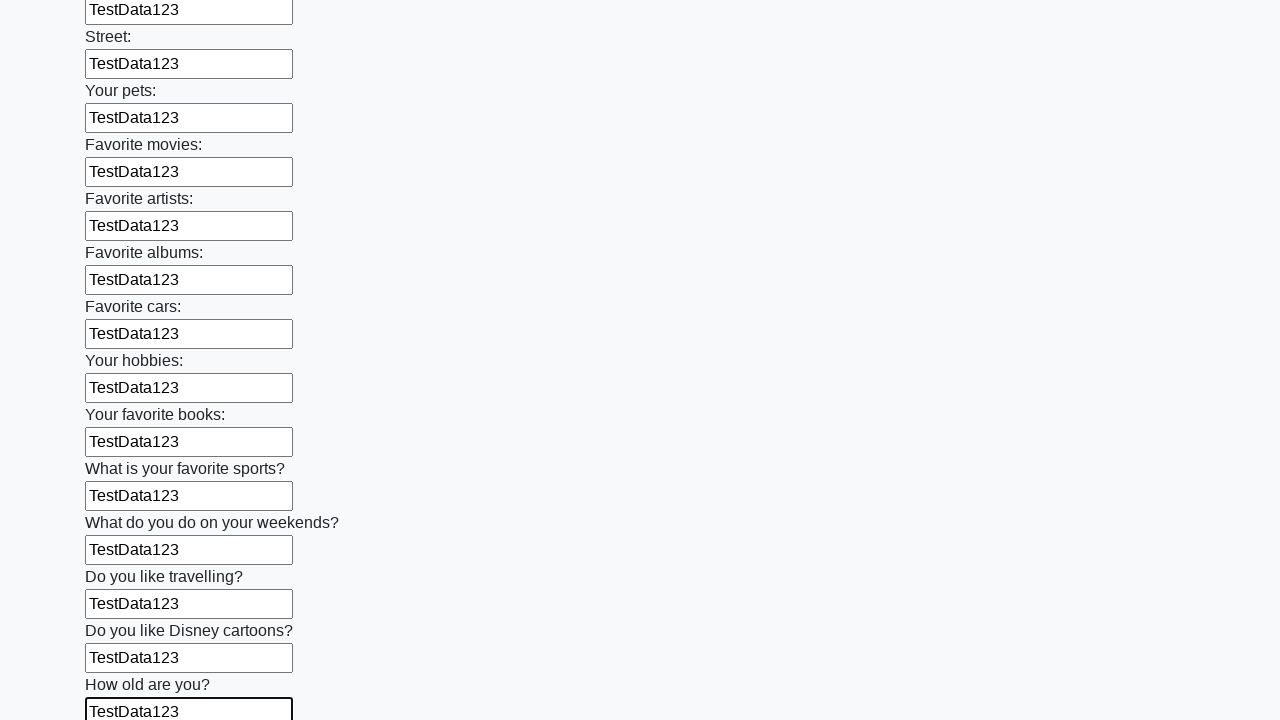

Filled input field with 'TestData123' on input >> nth=18
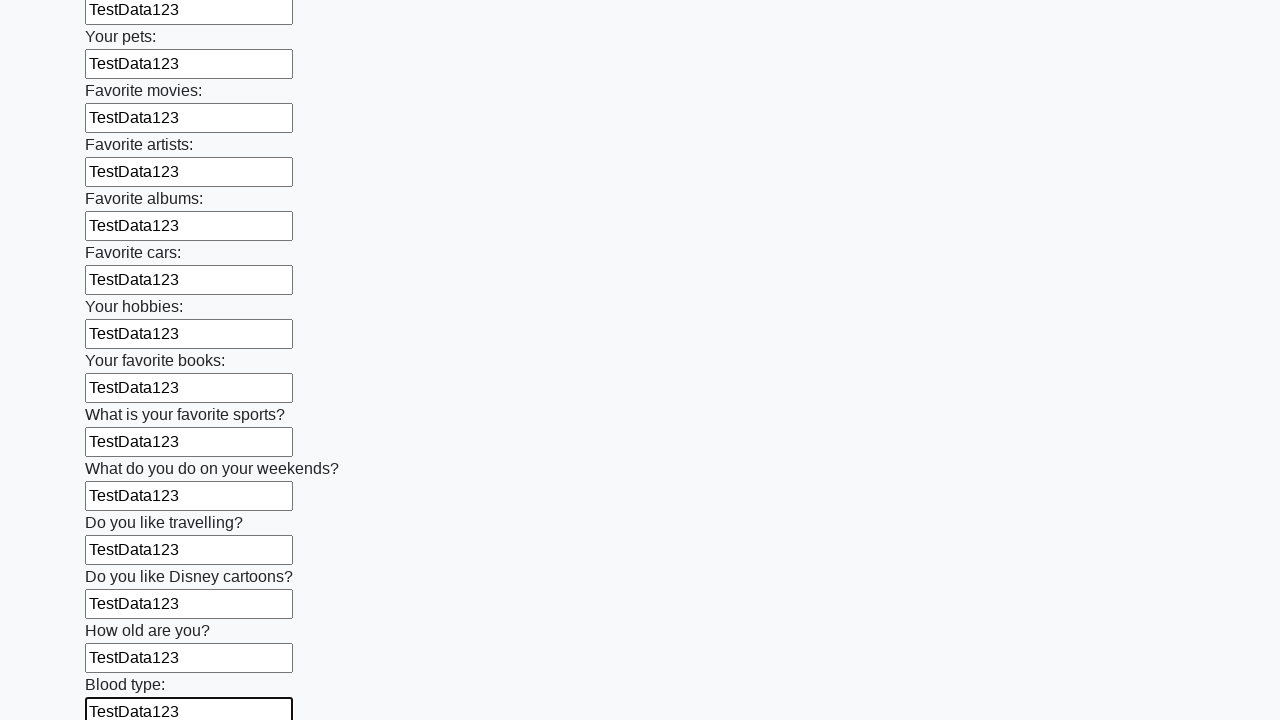

Filled input field with 'TestData123' on input >> nth=19
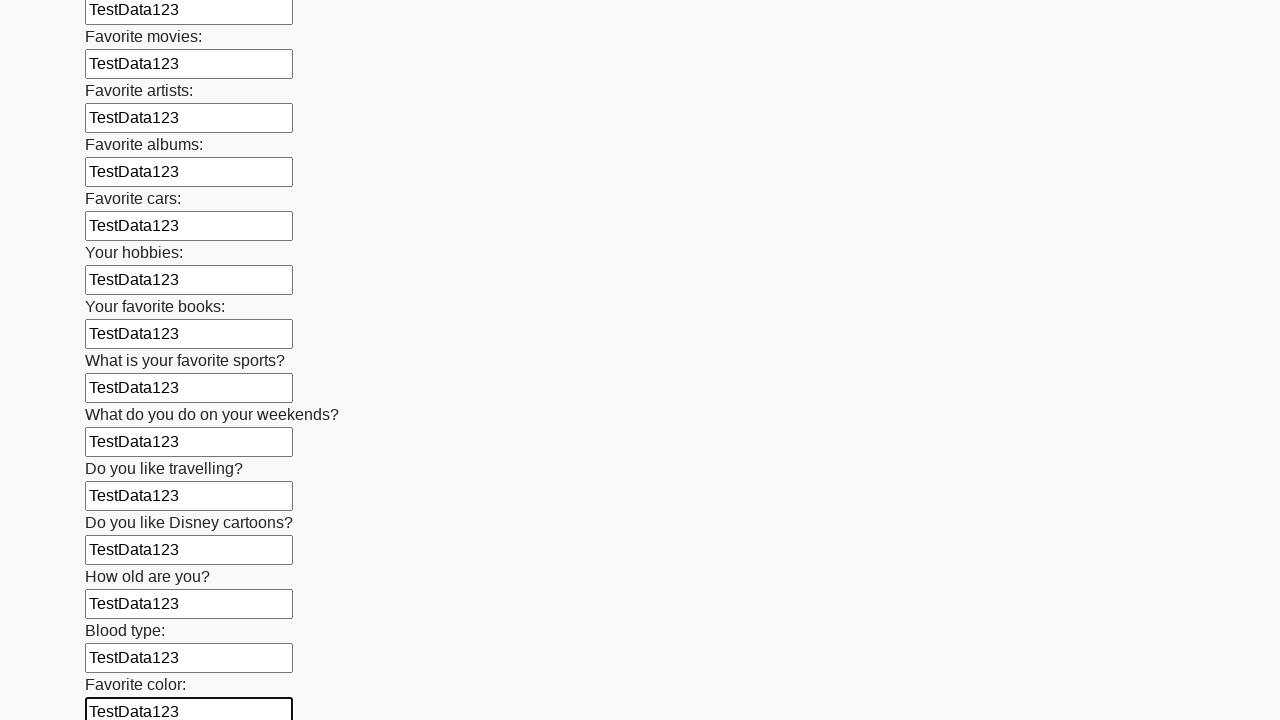

Filled input field with 'TestData123' on input >> nth=20
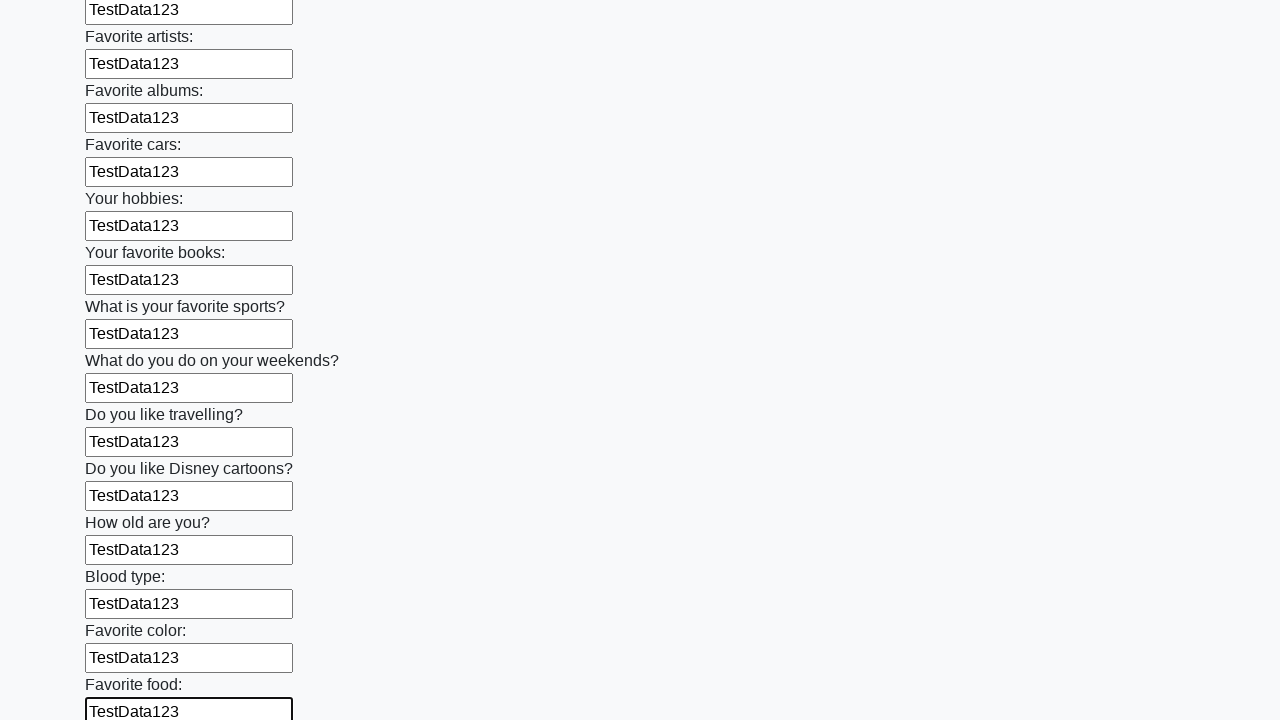

Filled input field with 'TestData123' on input >> nth=21
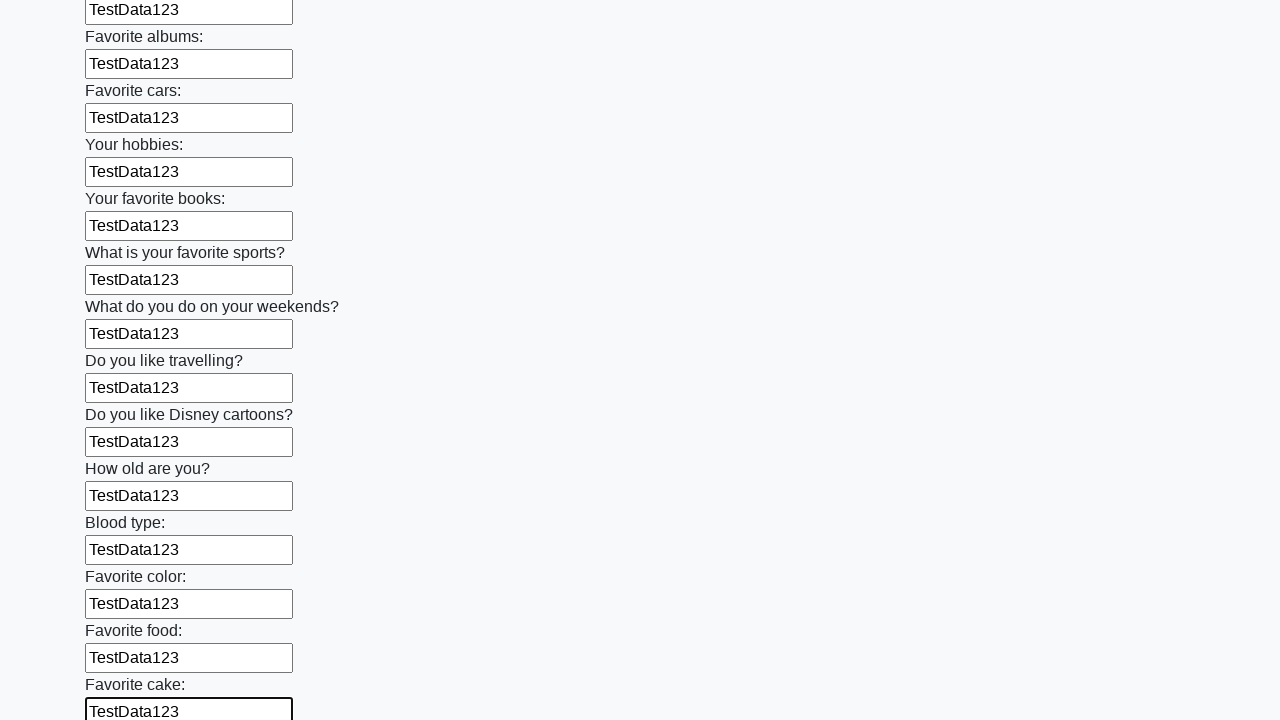

Filled input field with 'TestData123' on input >> nth=22
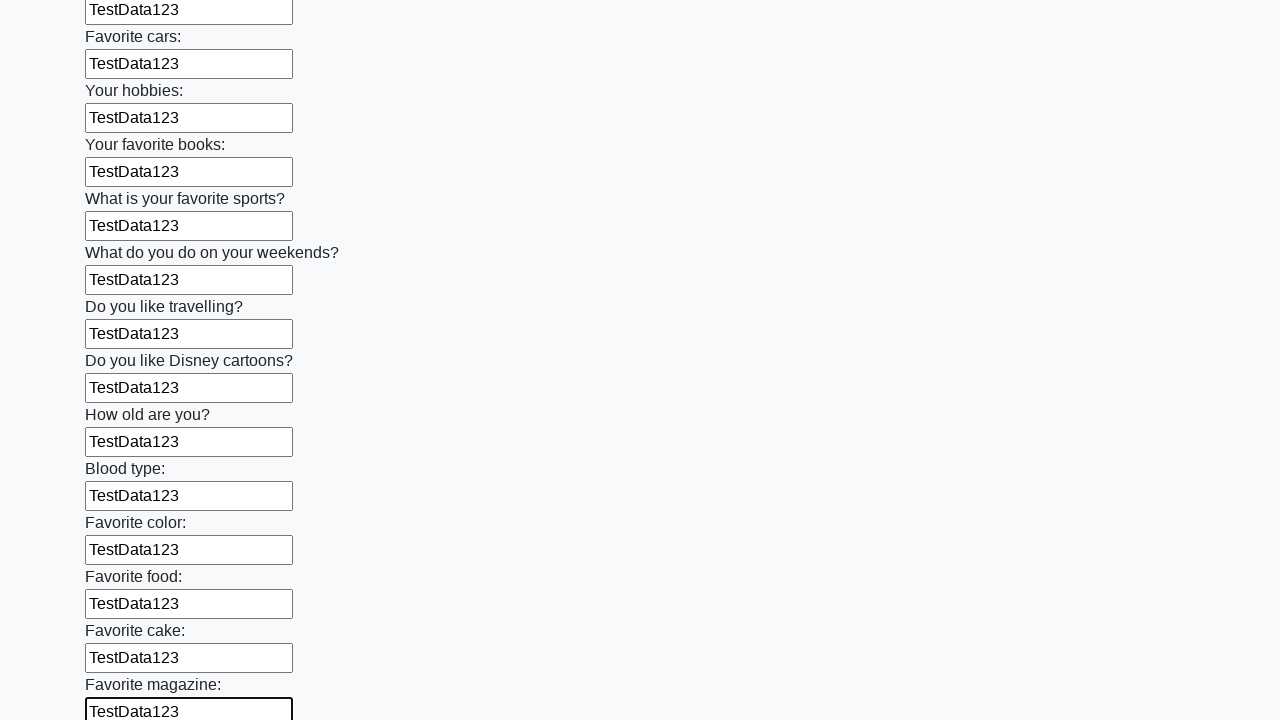

Filled input field with 'TestData123' on input >> nth=23
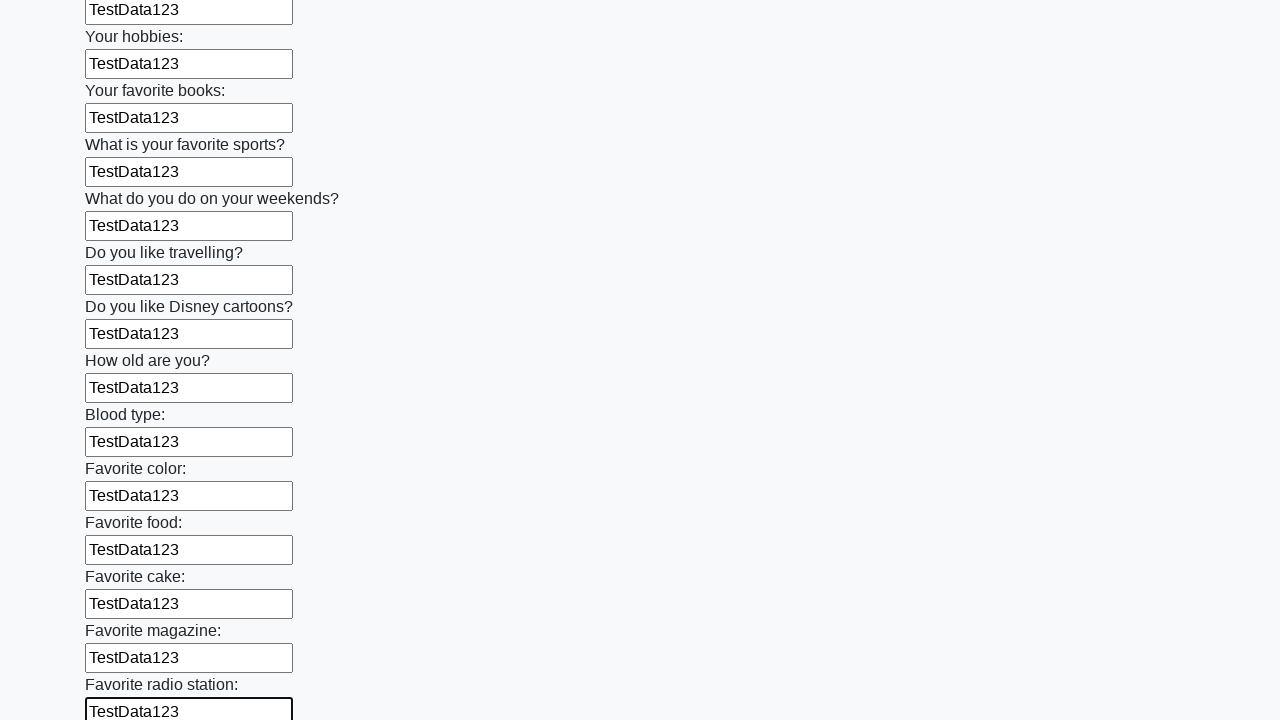

Filled input field with 'TestData123' on input >> nth=24
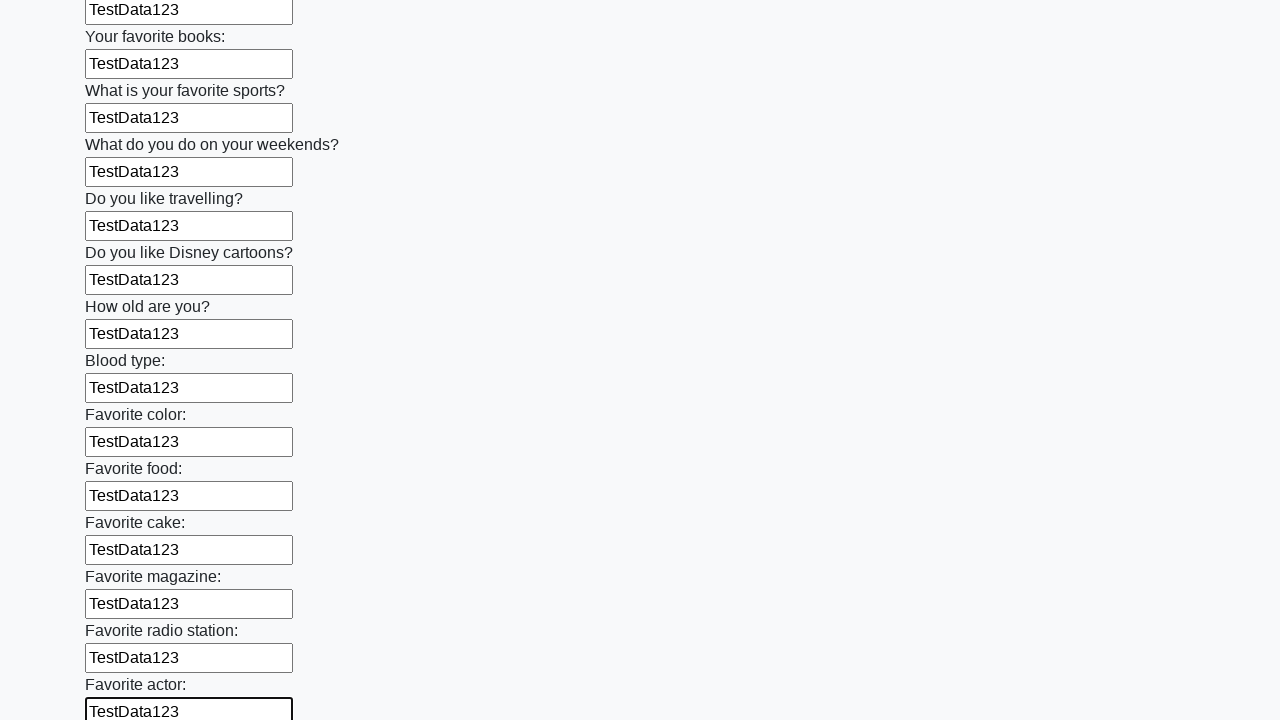

Filled input field with 'TestData123' on input >> nth=25
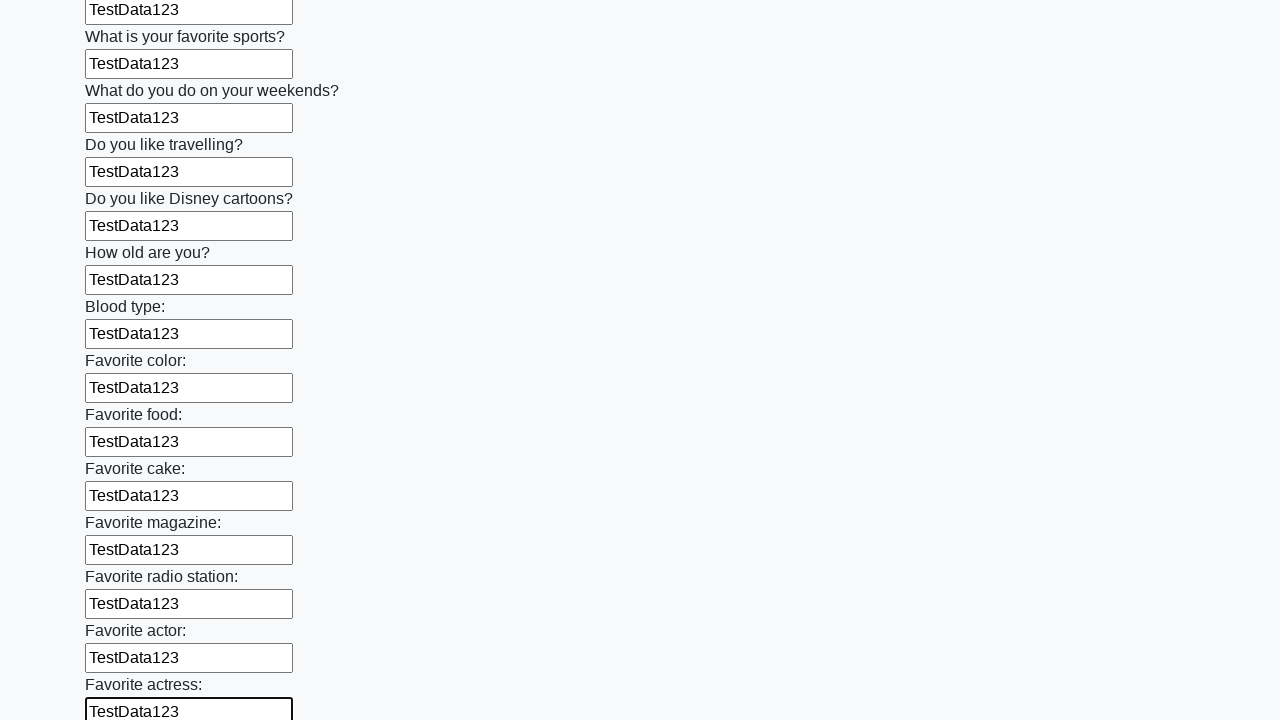

Filled input field with 'TestData123' on input >> nth=26
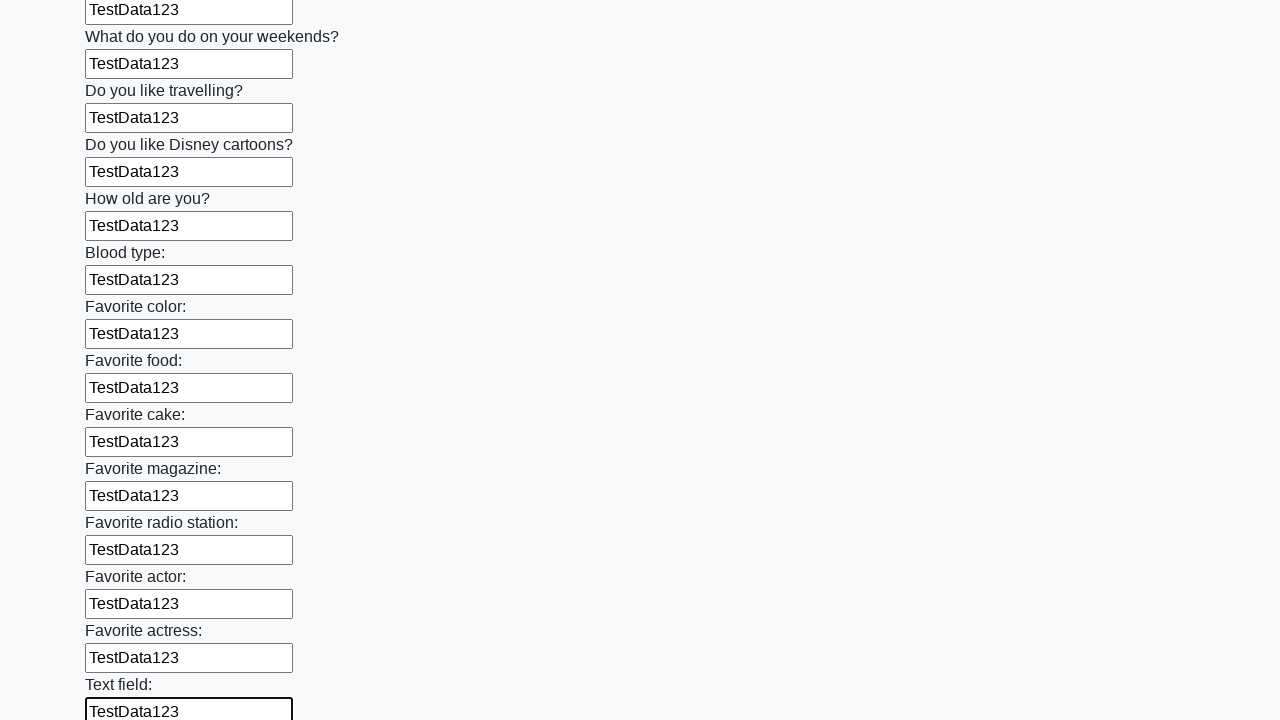

Filled input field with 'TestData123' on input >> nth=27
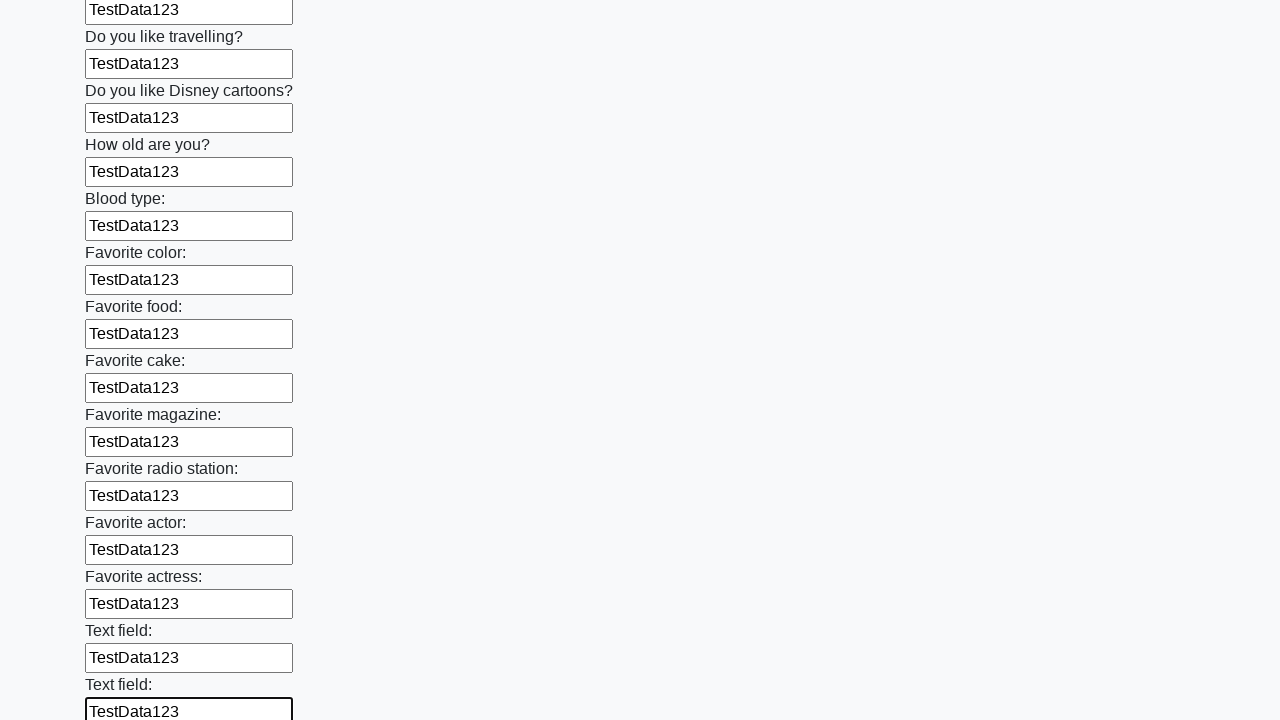

Filled input field with 'TestData123' on input >> nth=28
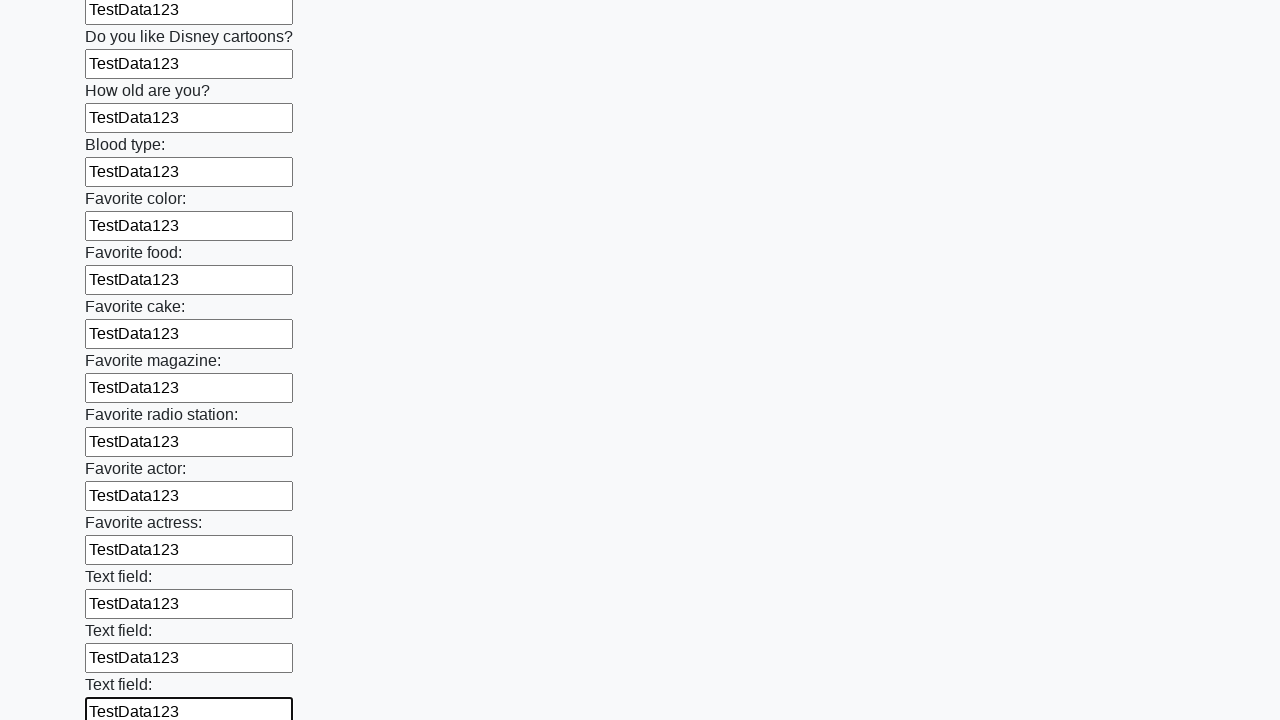

Filled input field with 'TestData123' on input >> nth=29
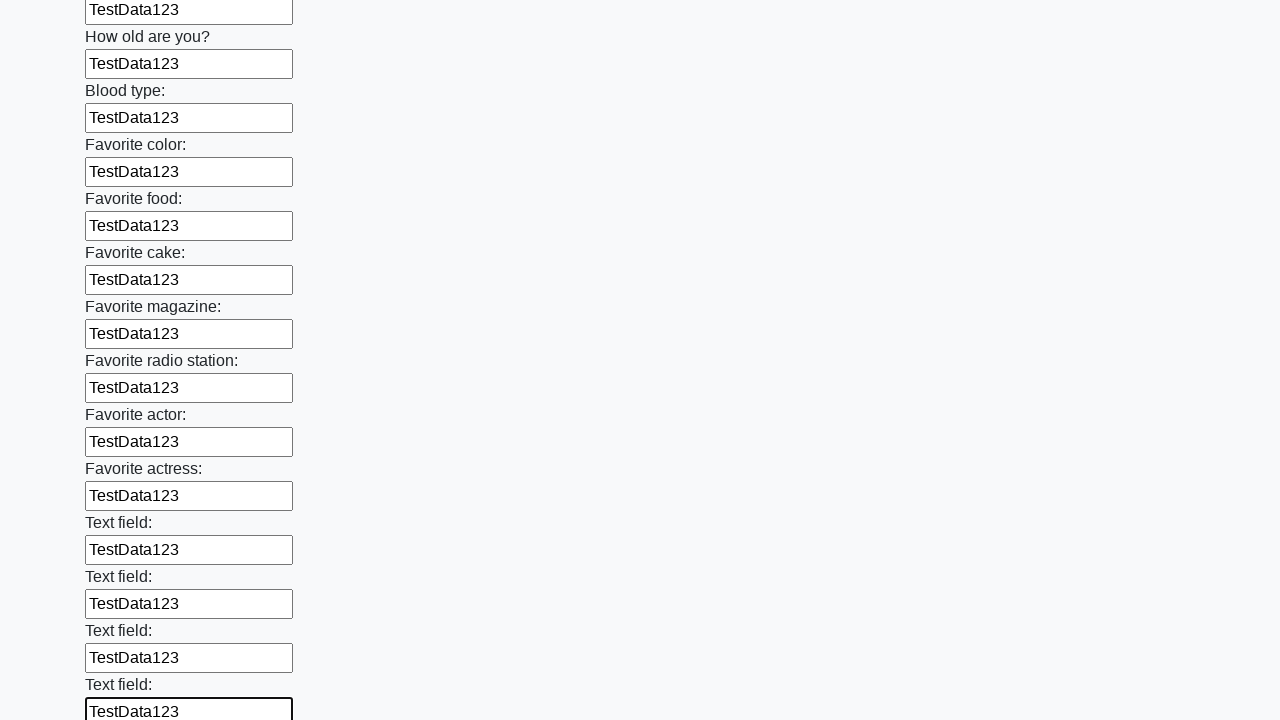

Filled input field with 'TestData123' on input >> nth=30
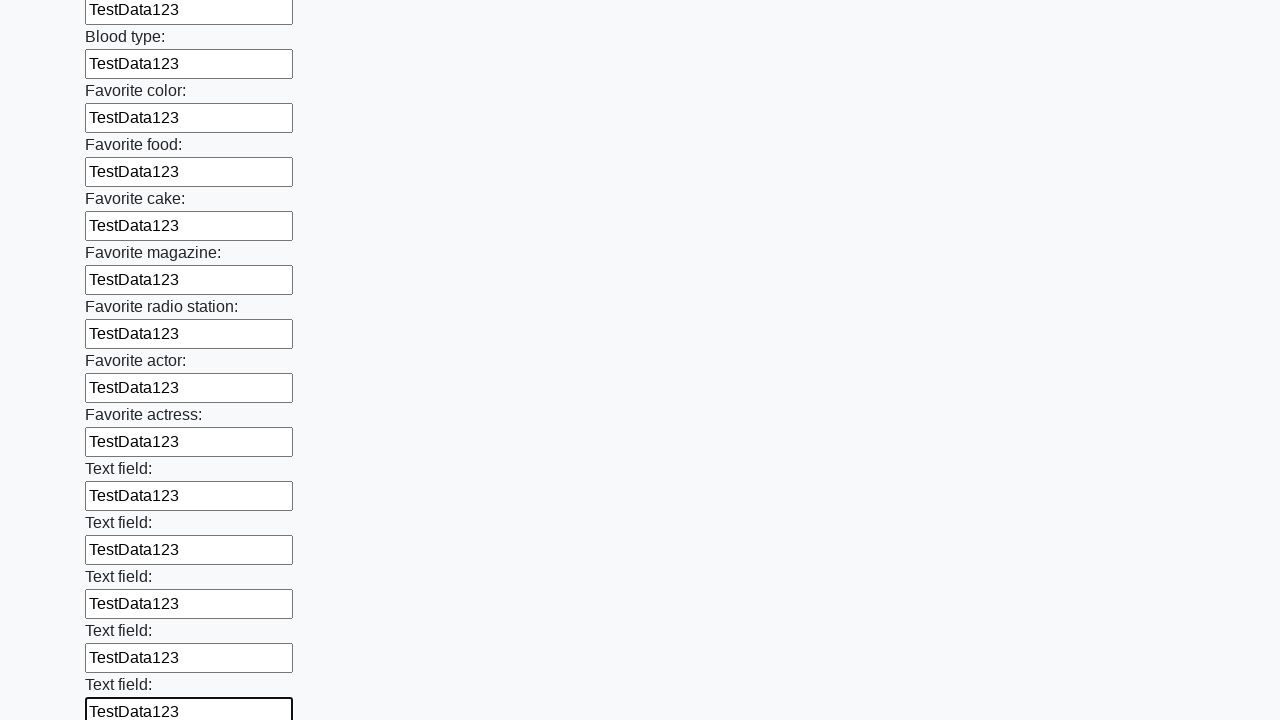

Filled input field with 'TestData123' on input >> nth=31
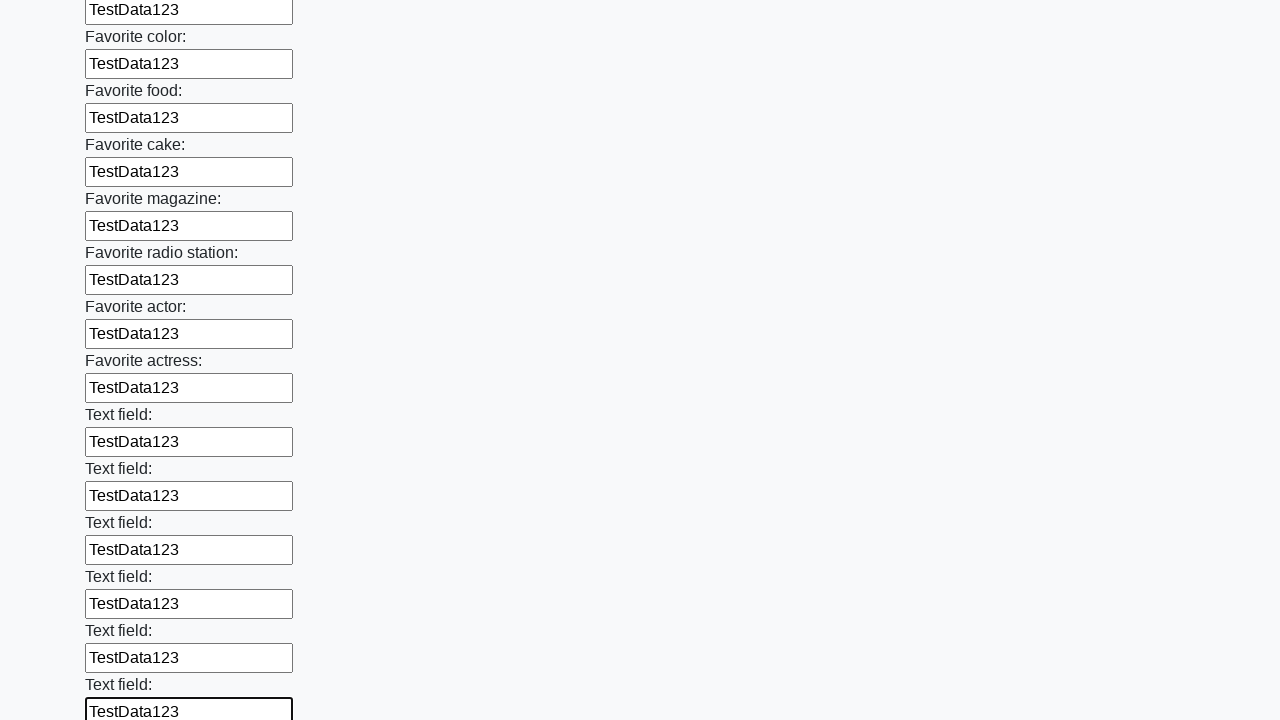

Filled input field with 'TestData123' on input >> nth=32
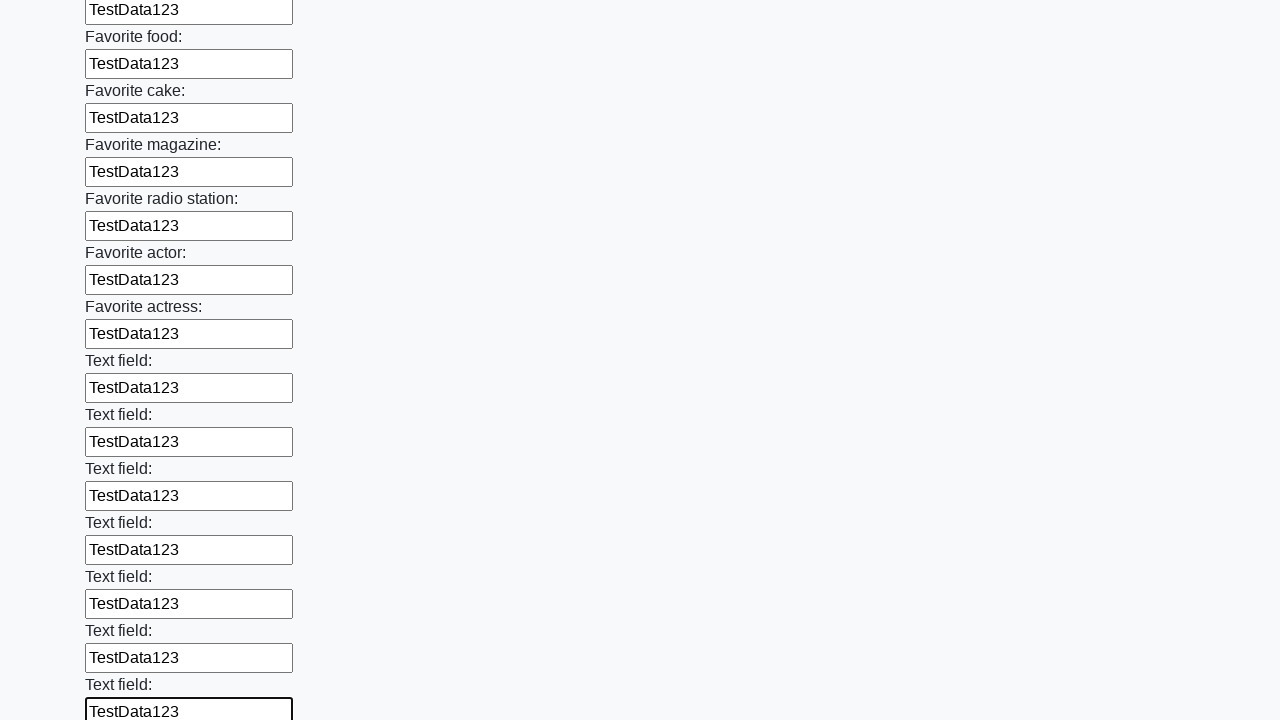

Filled input field with 'TestData123' on input >> nth=33
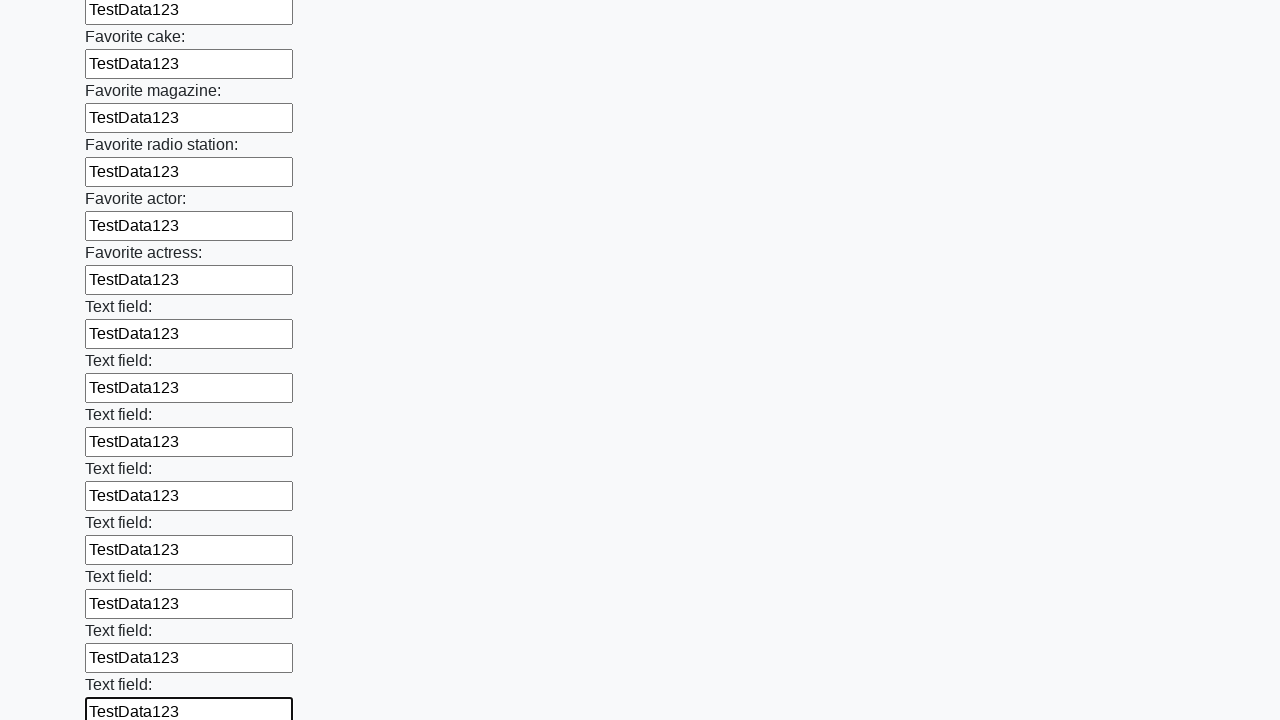

Filled input field with 'TestData123' on input >> nth=34
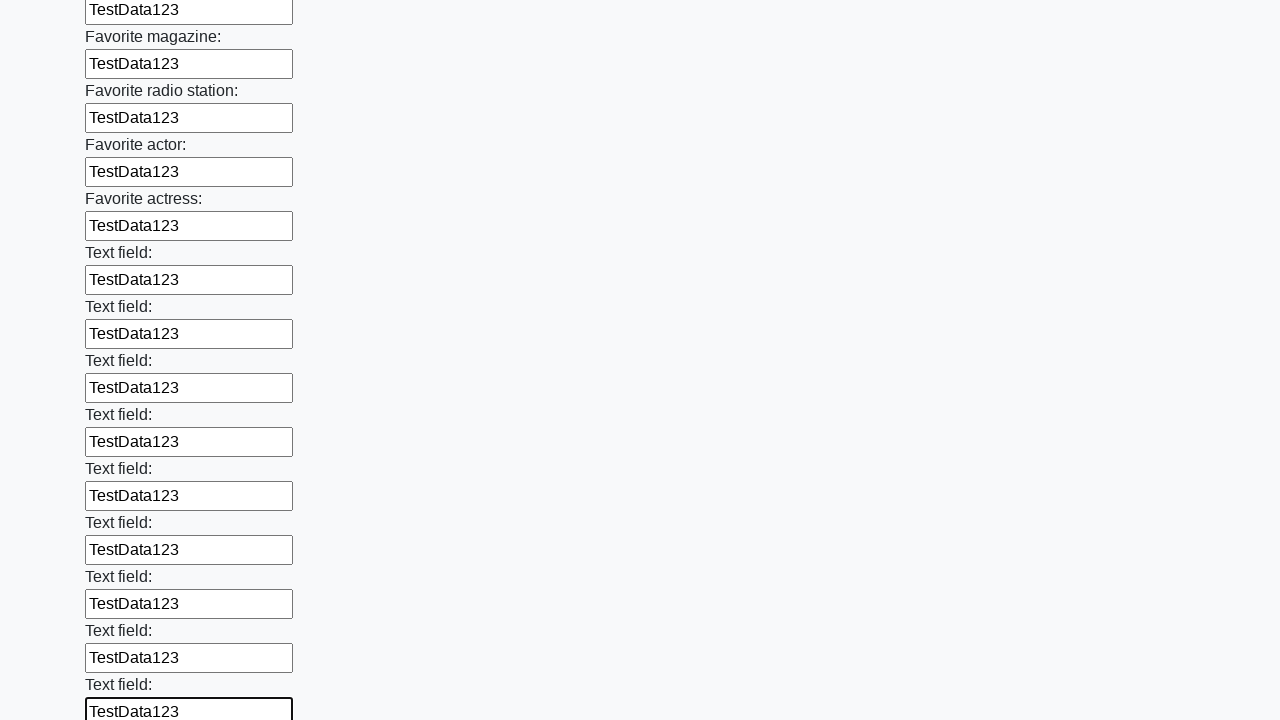

Filled input field with 'TestData123' on input >> nth=35
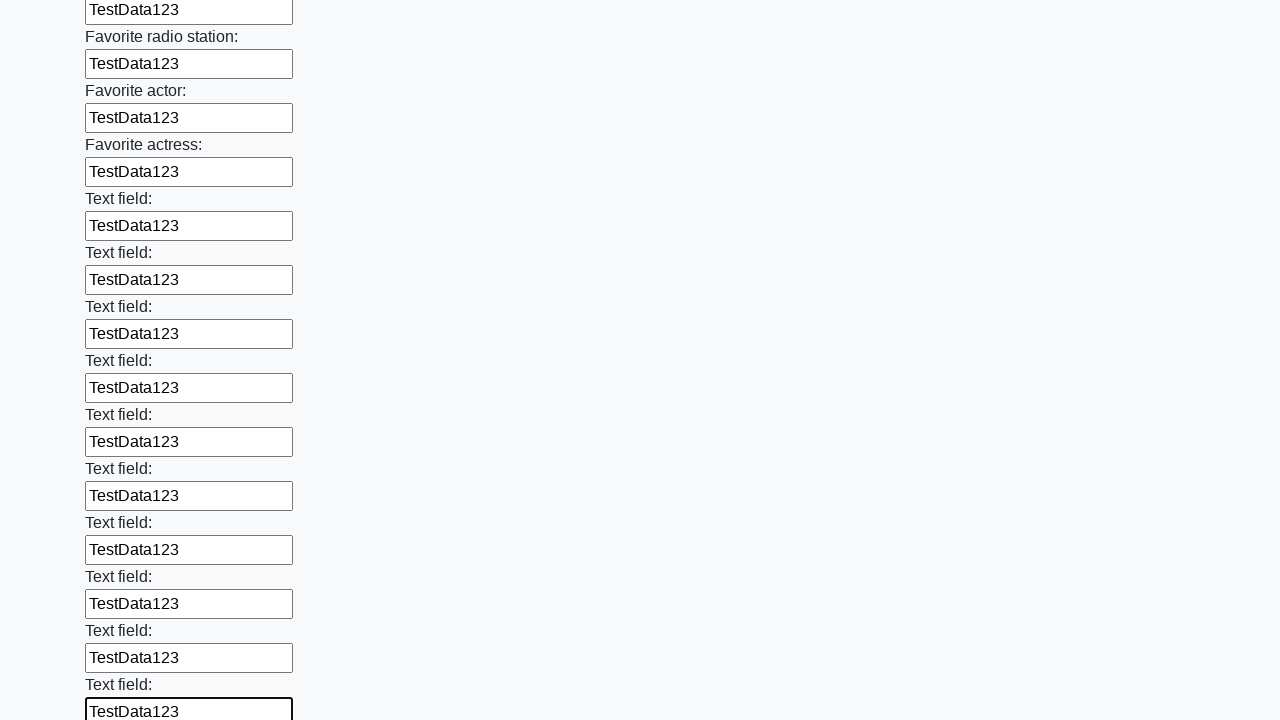

Filled input field with 'TestData123' on input >> nth=36
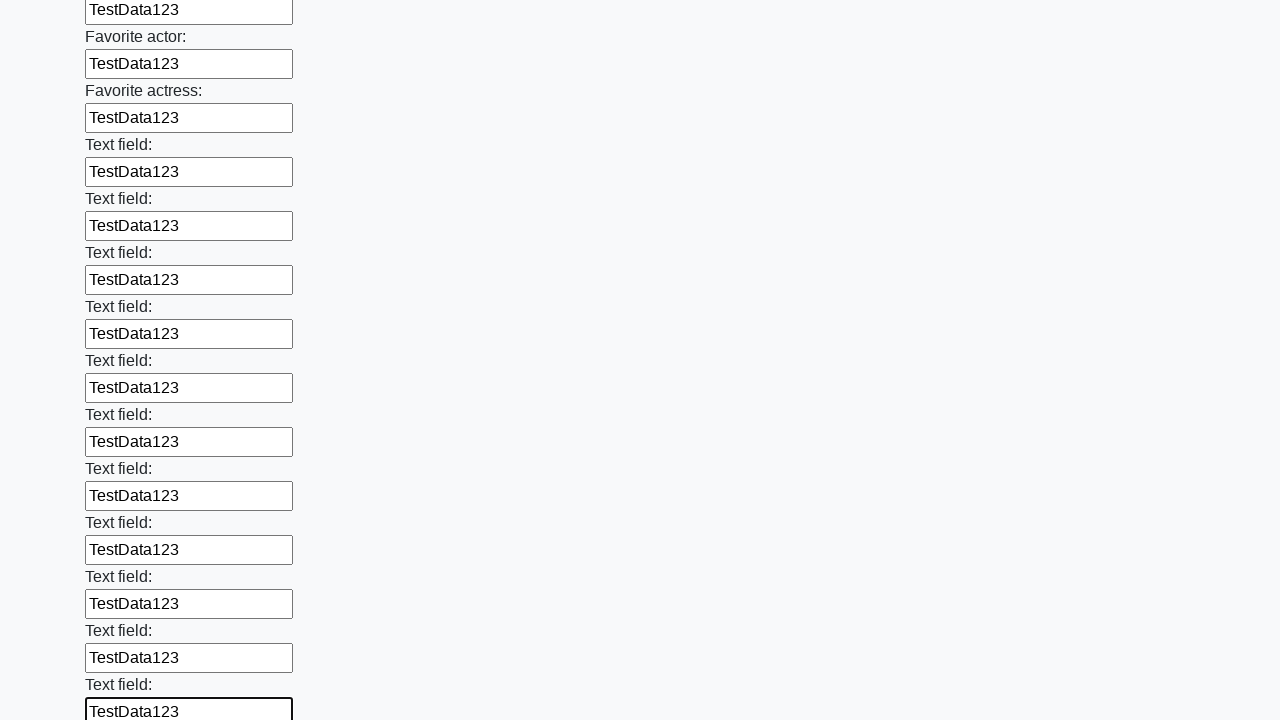

Filled input field with 'TestData123' on input >> nth=37
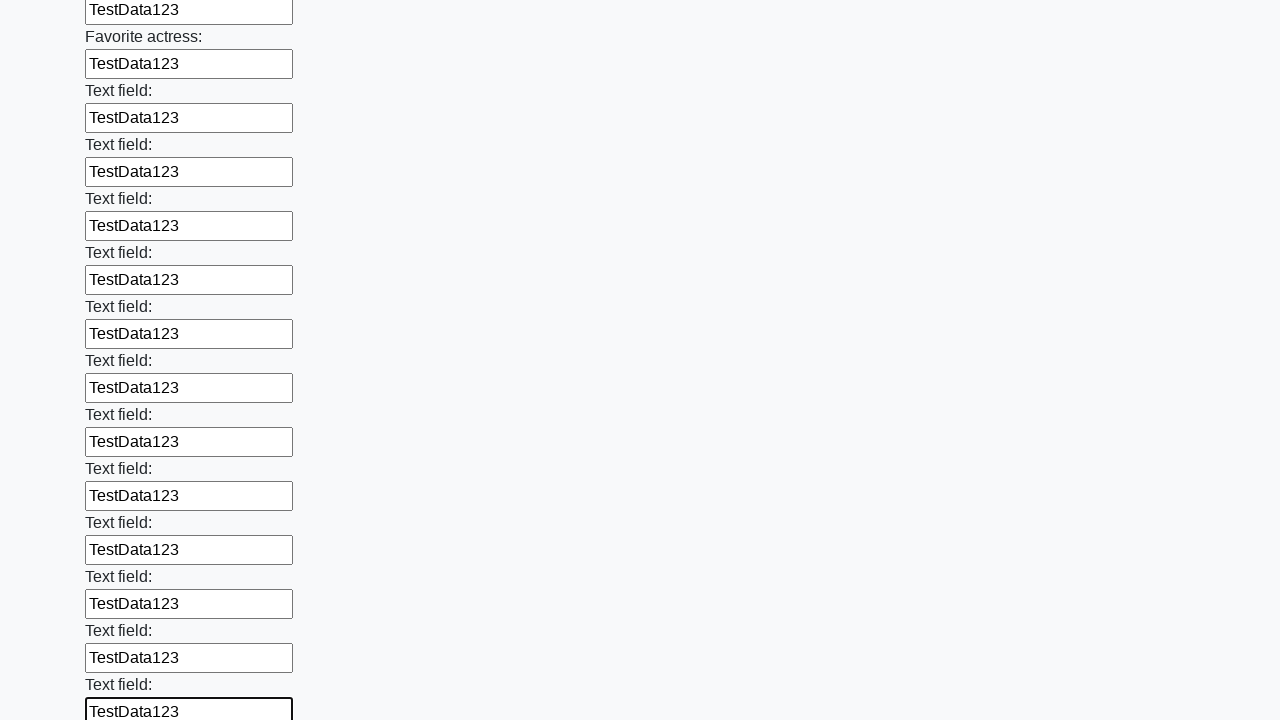

Filled input field with 'TestData123' on input >> nth=38
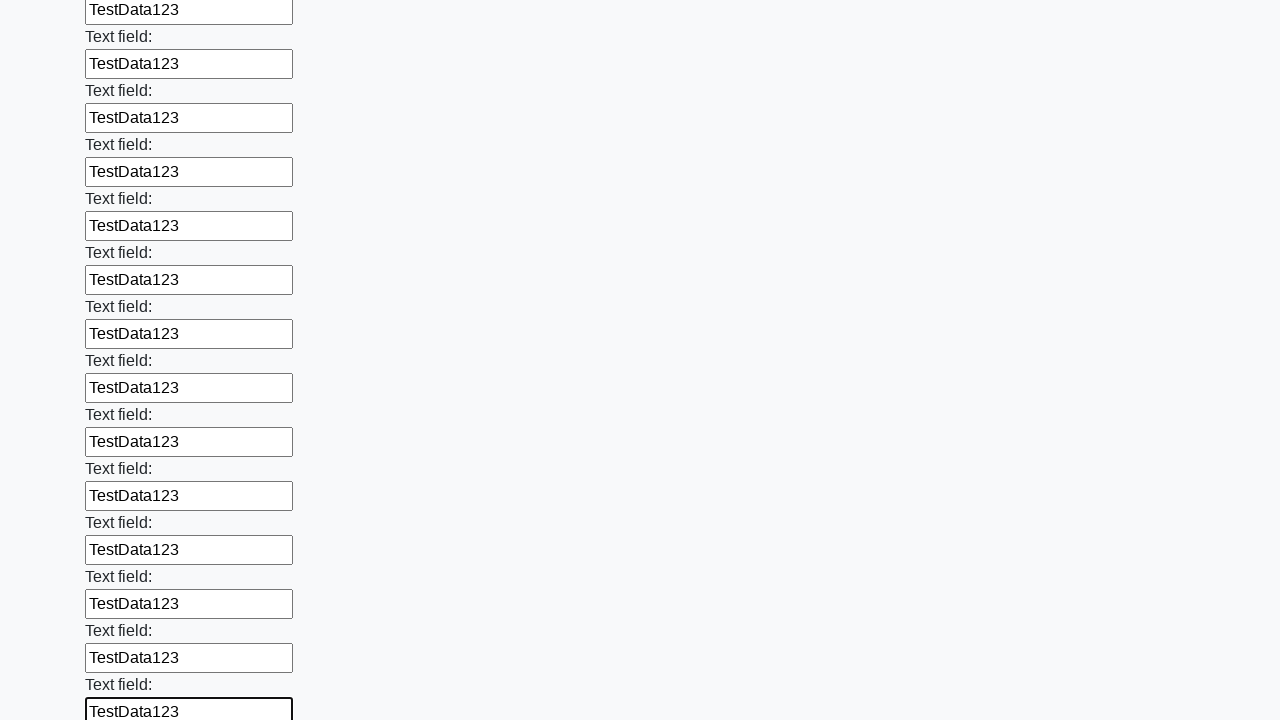

Filled input field with 'TestData123' on input >> nth=39
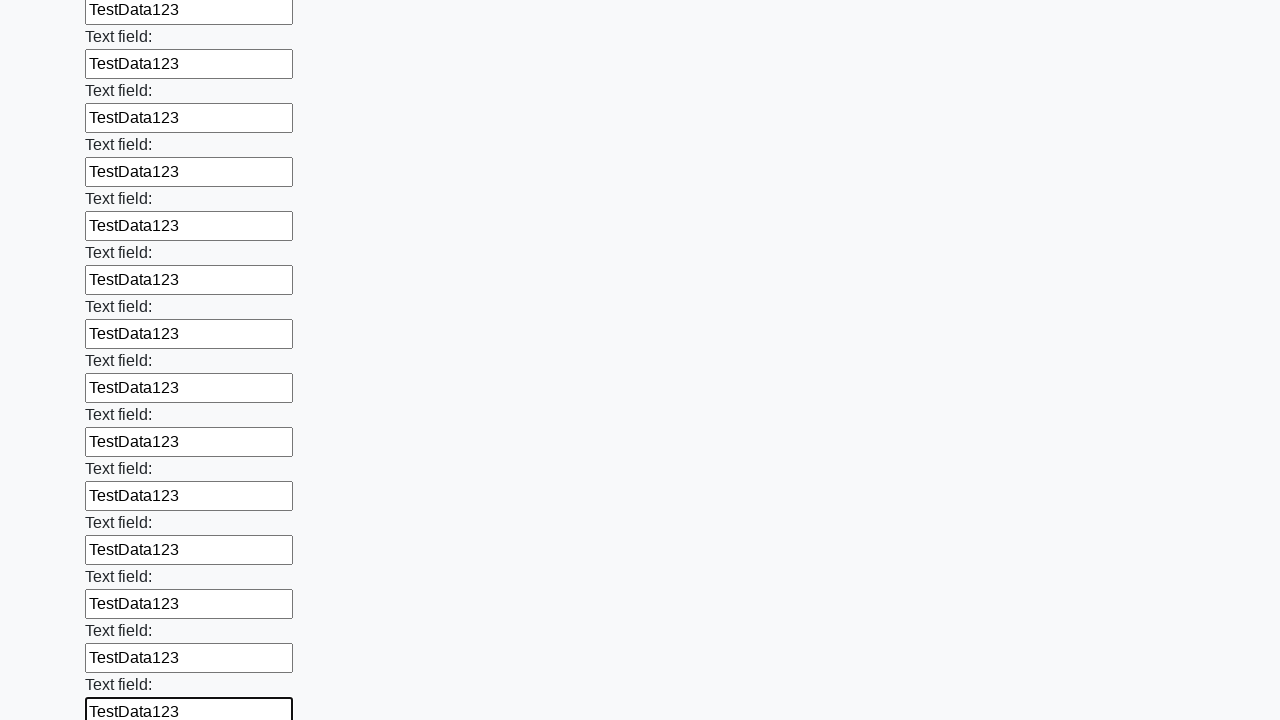

Filled input field with 'TestData123' on input >> nth=40
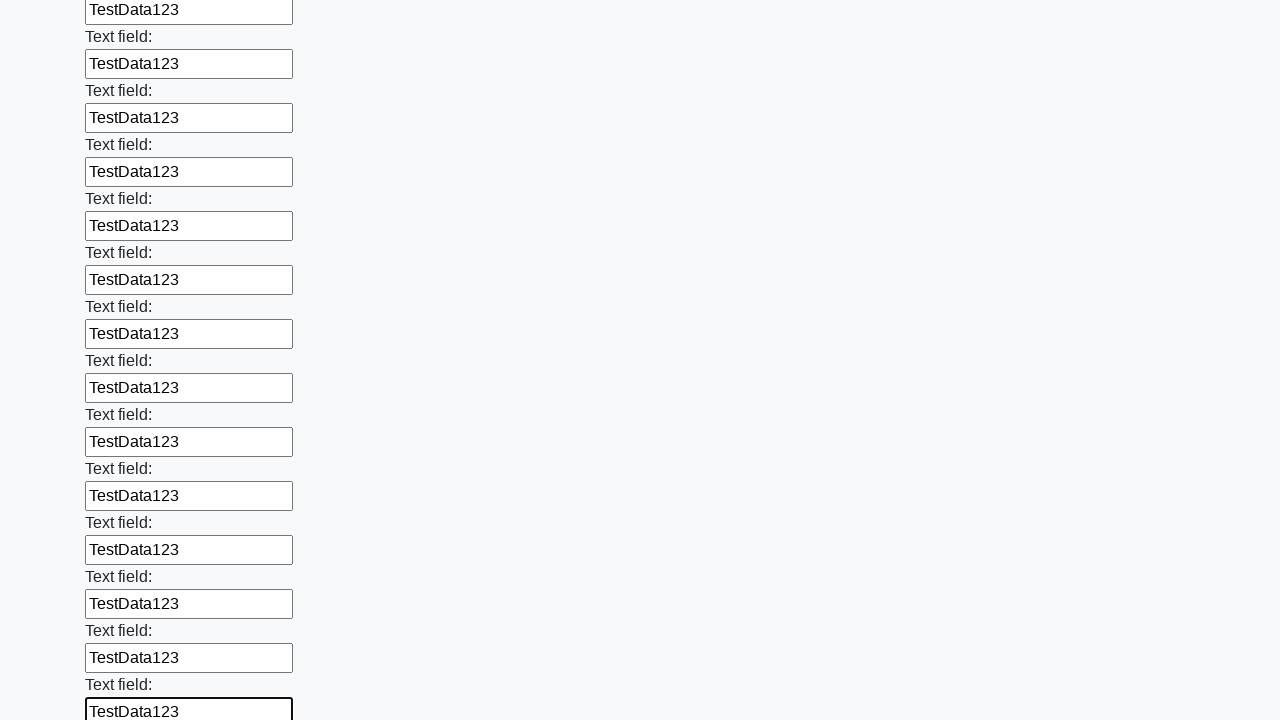

Filled input field with 'TestData123' on input >> nth=41
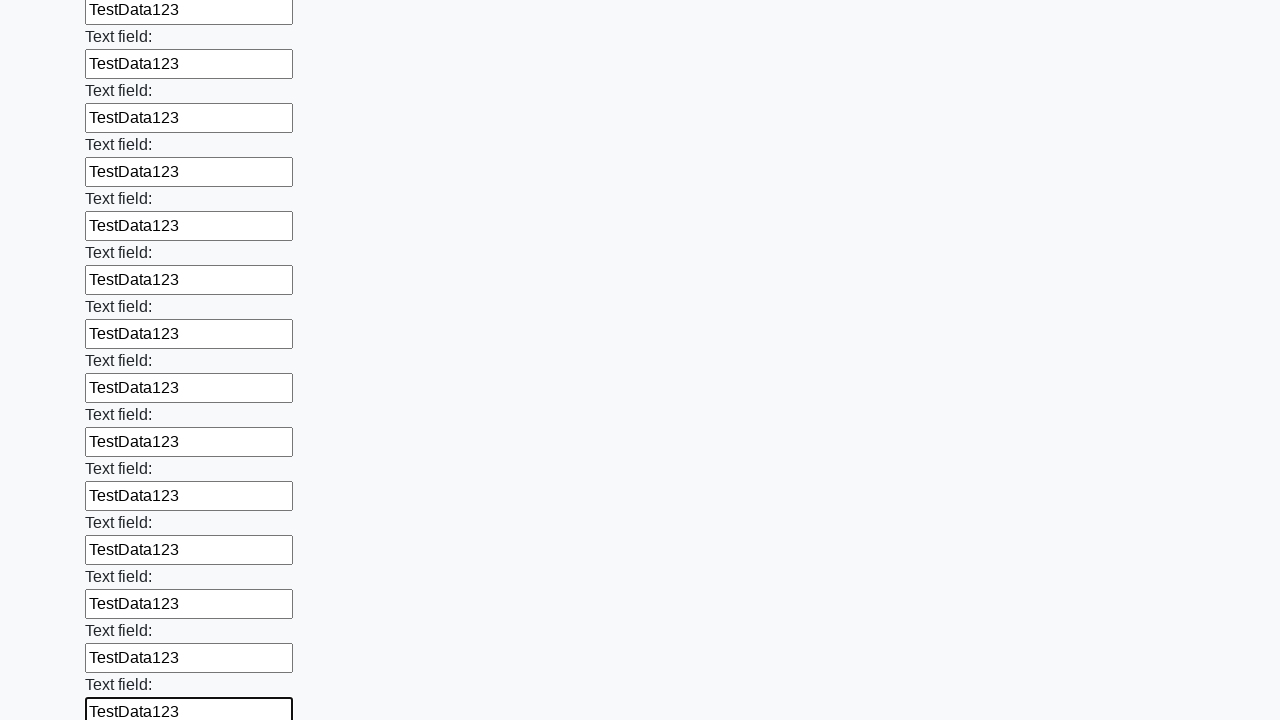

Filled input field with 'TestData123' on input >> nth=42
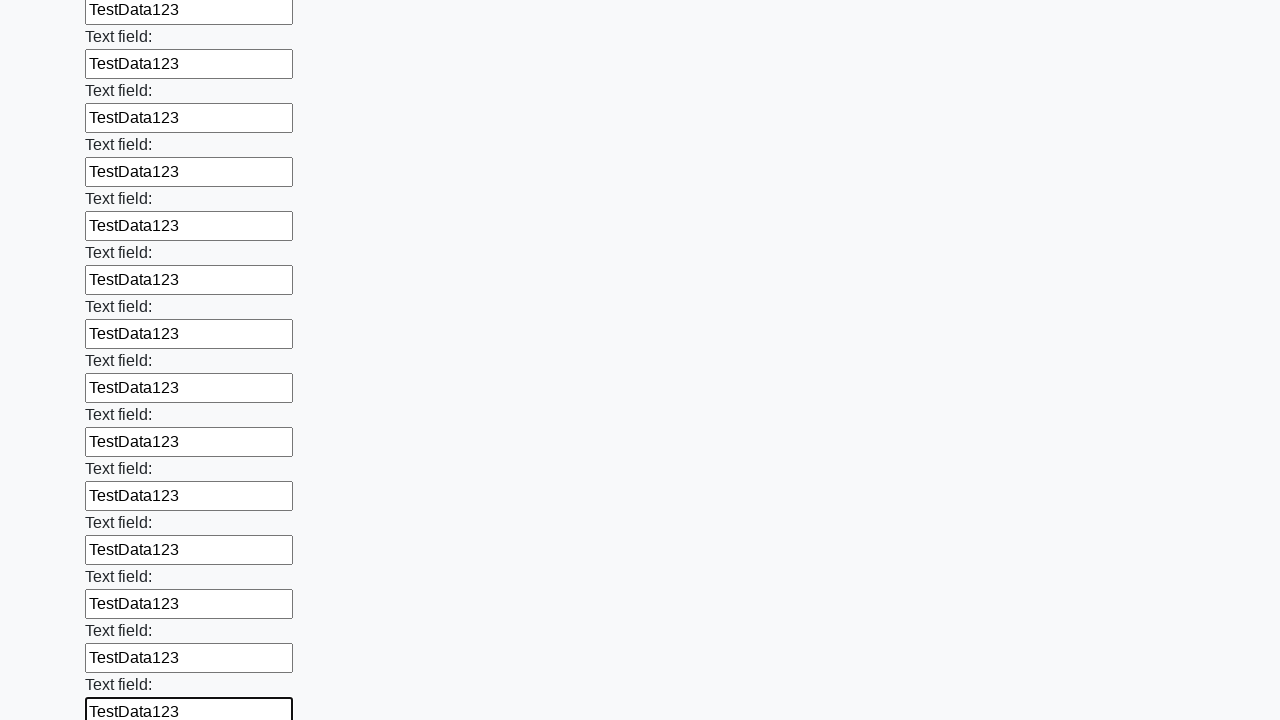

Filled input field with 'TestData123' on input >> nth=43
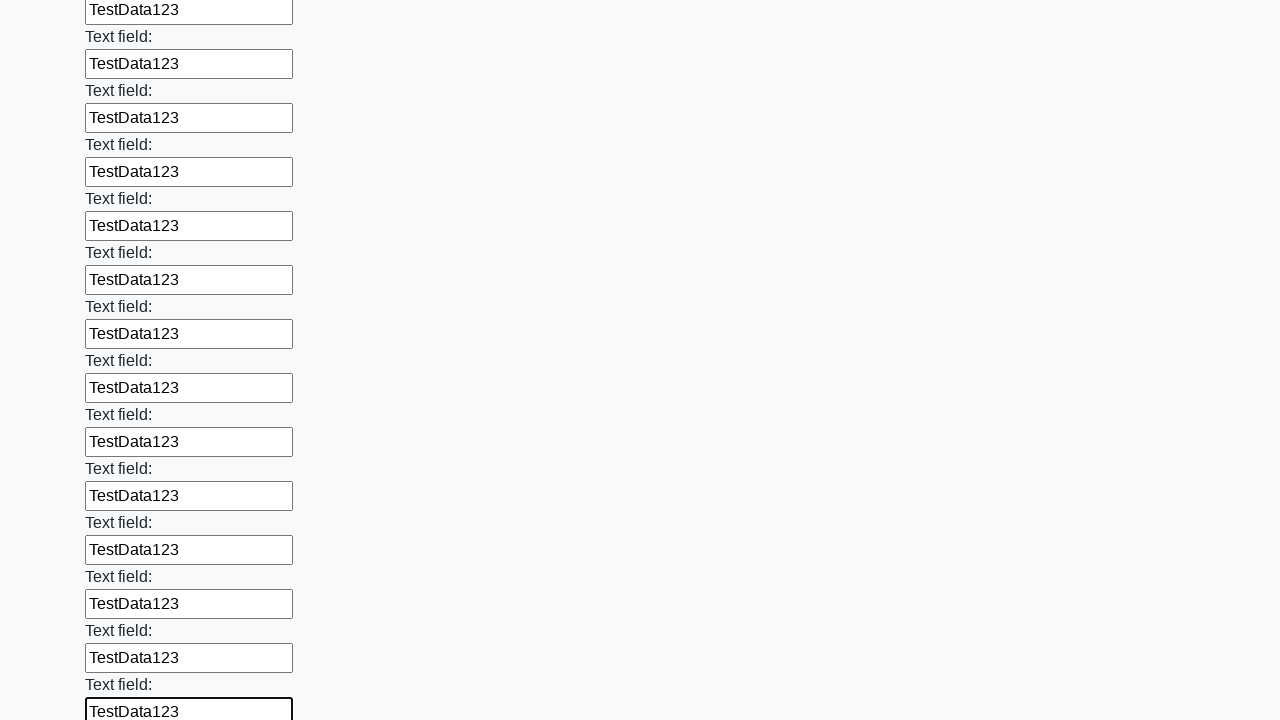

Filled input field with 'TestData123' on input >> nth=44
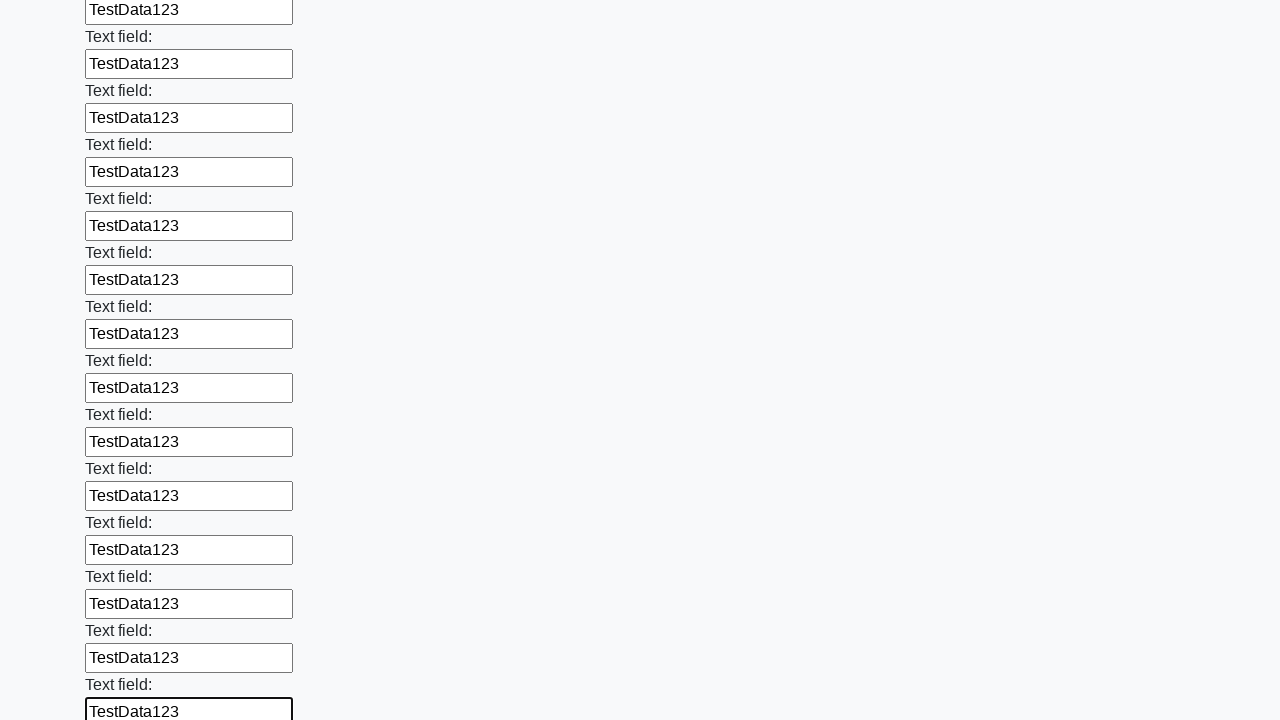

Filled input field with 'TestData123' on input >> nth=45
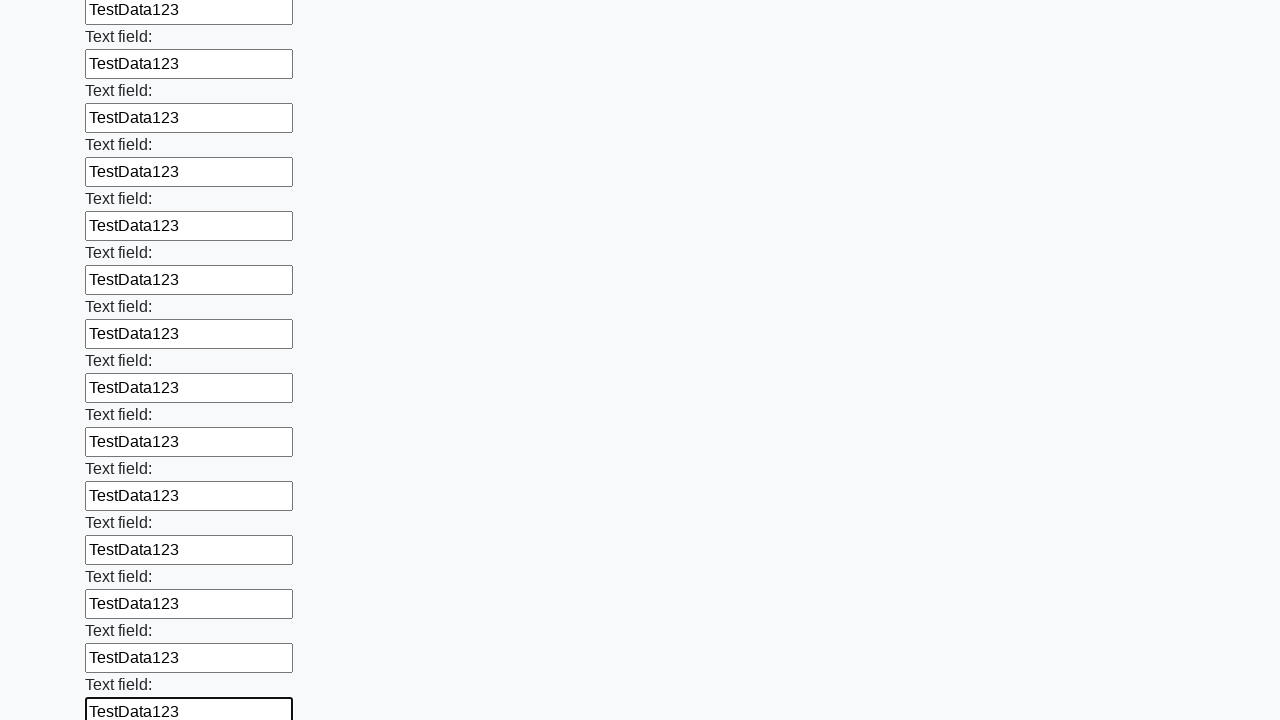

Filled input field with 'TestData123' on input >> nth=46
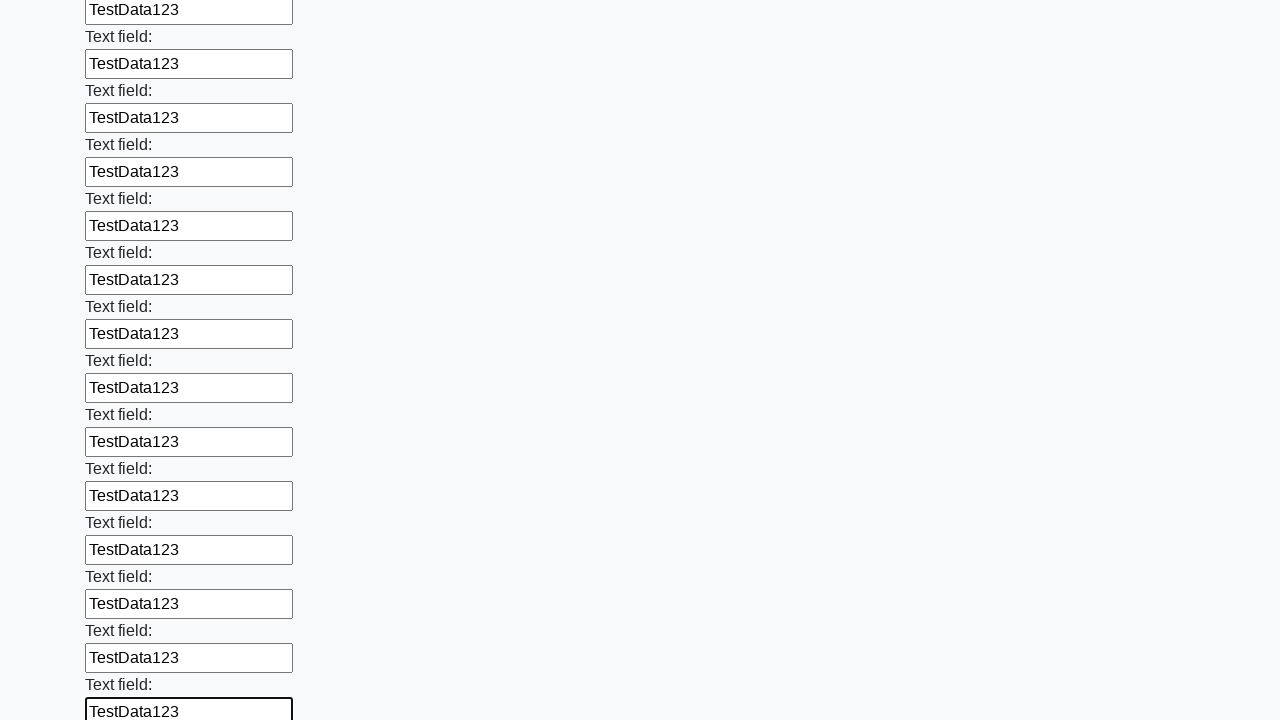

Filled input field with 'TestData123' on input >> nth=47
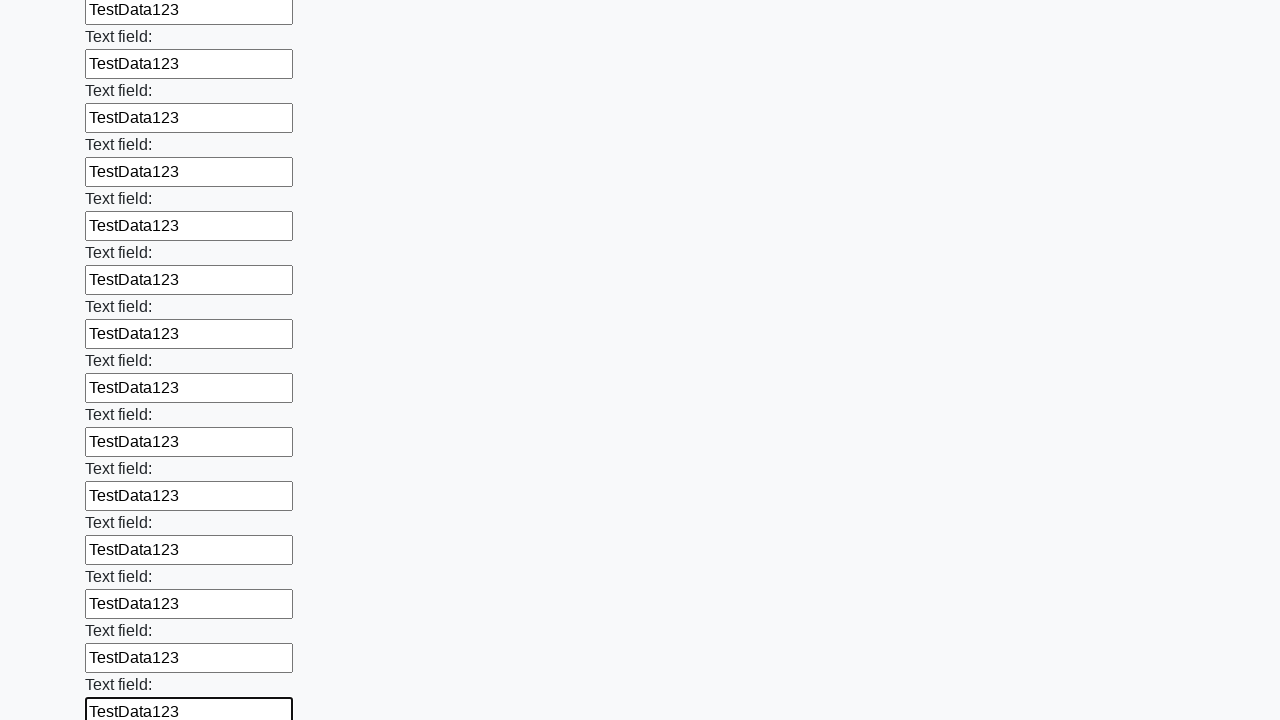

Filled input field with 'TestData123' on input >> nth=48
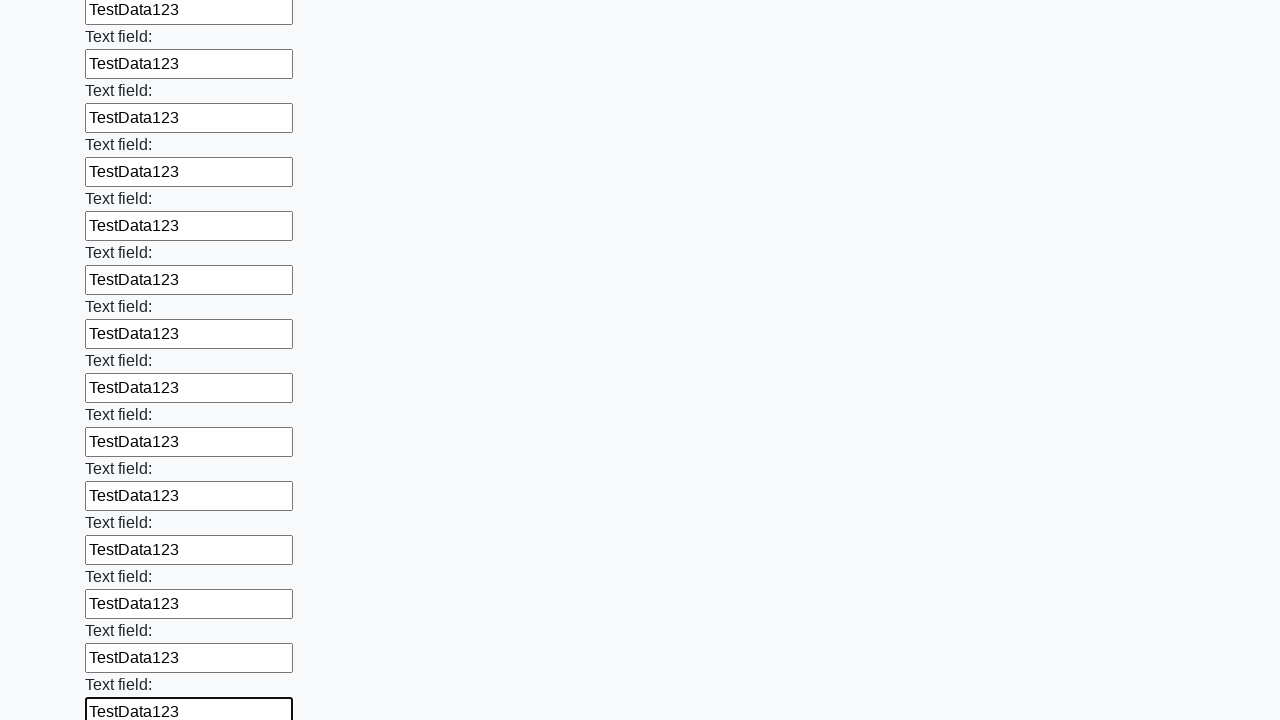

Filled input field with 'TestData123' on input >> nth=49
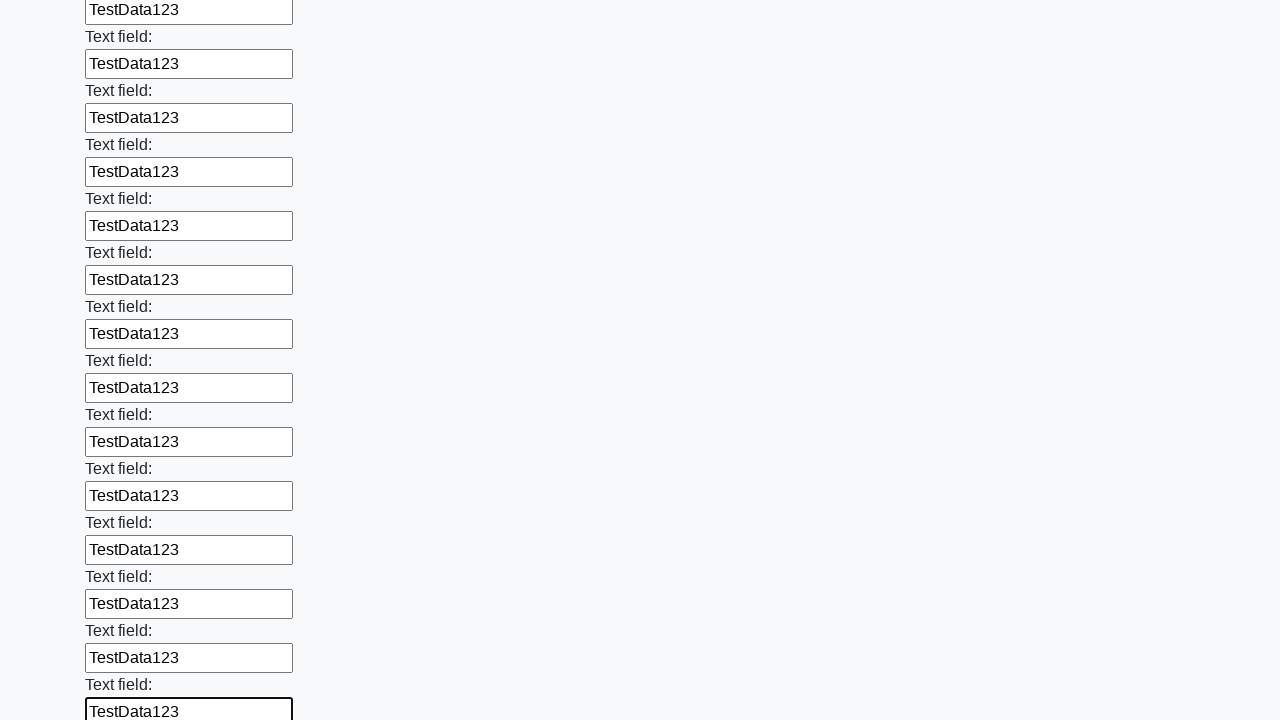

Filled input field with 'TestData123' on input >> nth=50
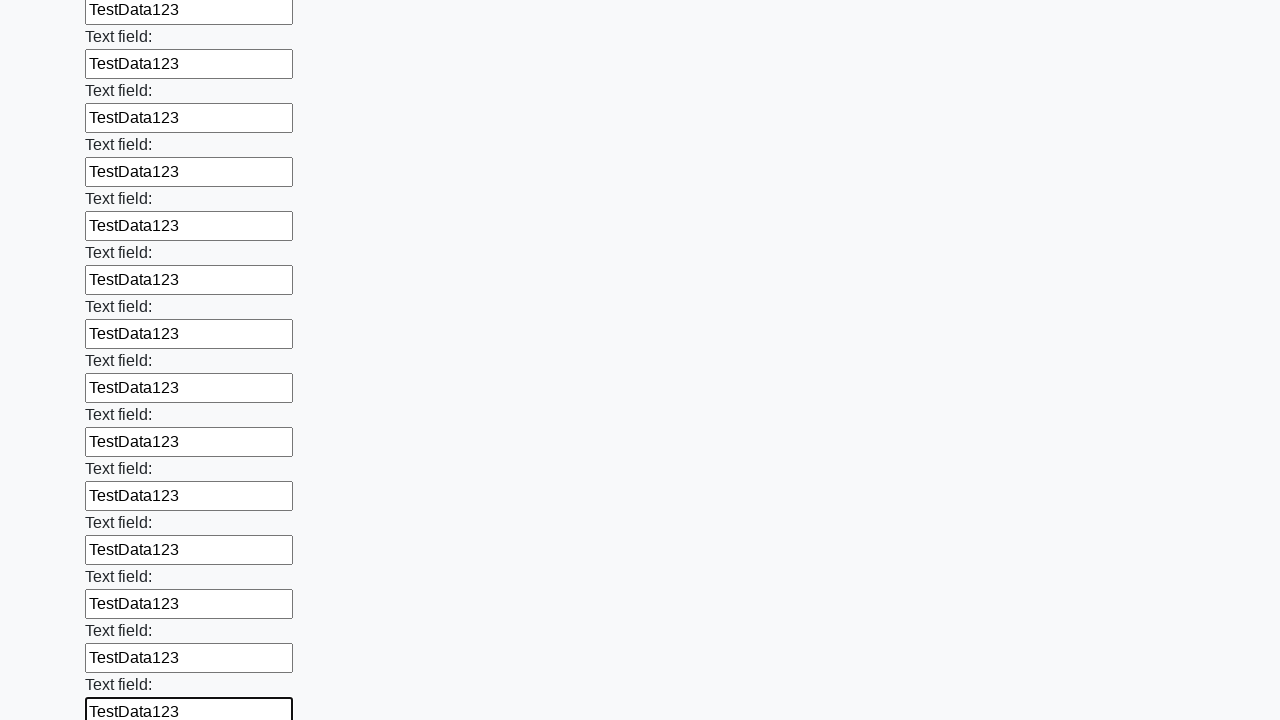

Filled input field with 'TestData123' on input >> nth=51
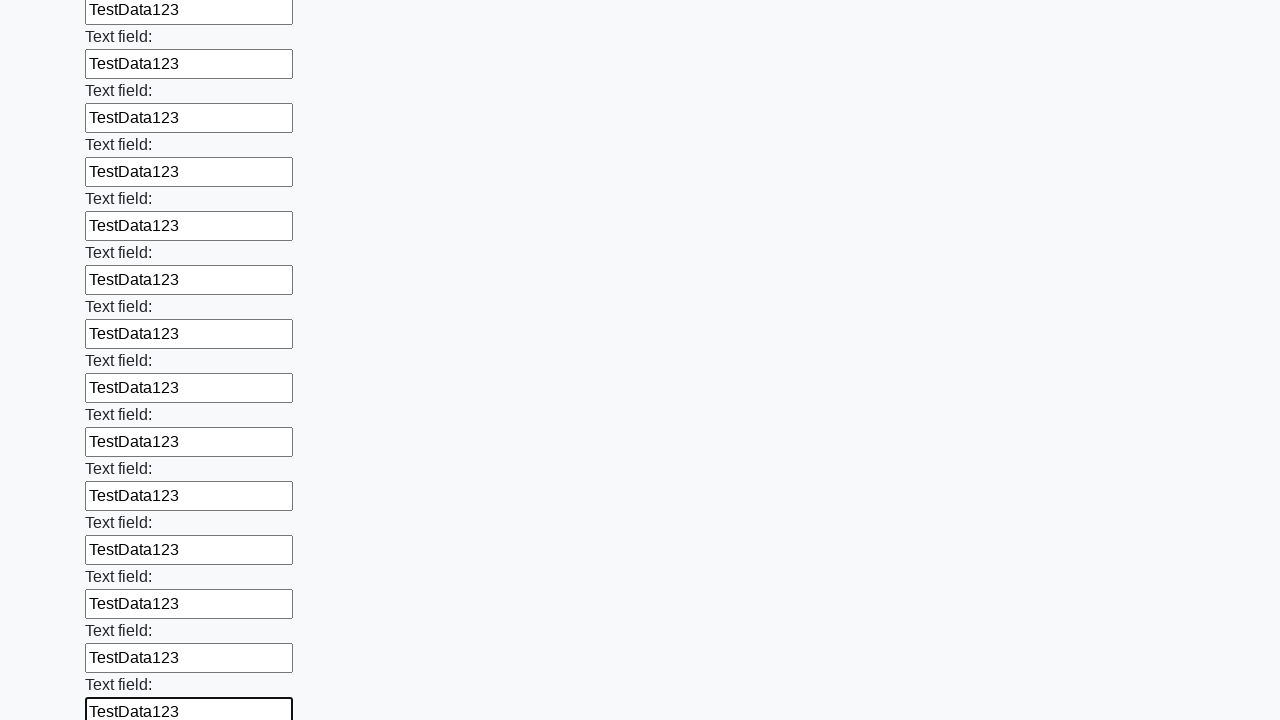

Filled input field with 'TestData123' on input >> nth=52
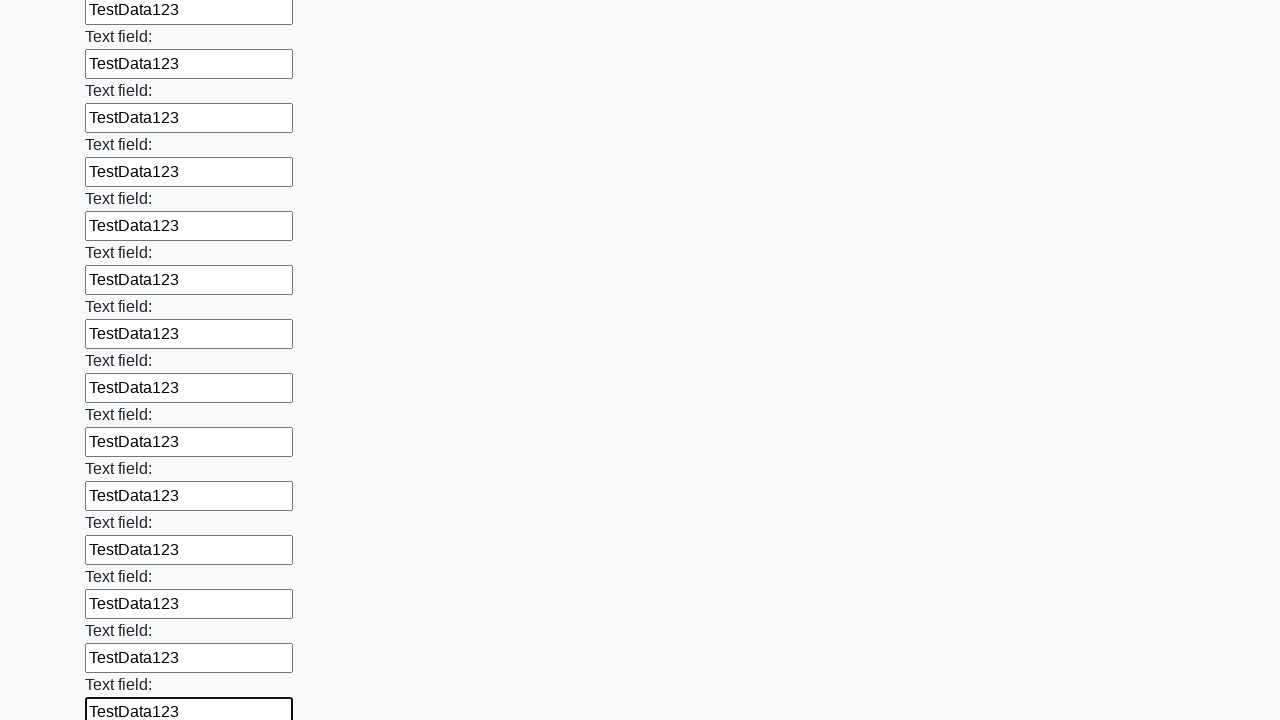

Filled input field with 'TestData123' on input >> nth=53
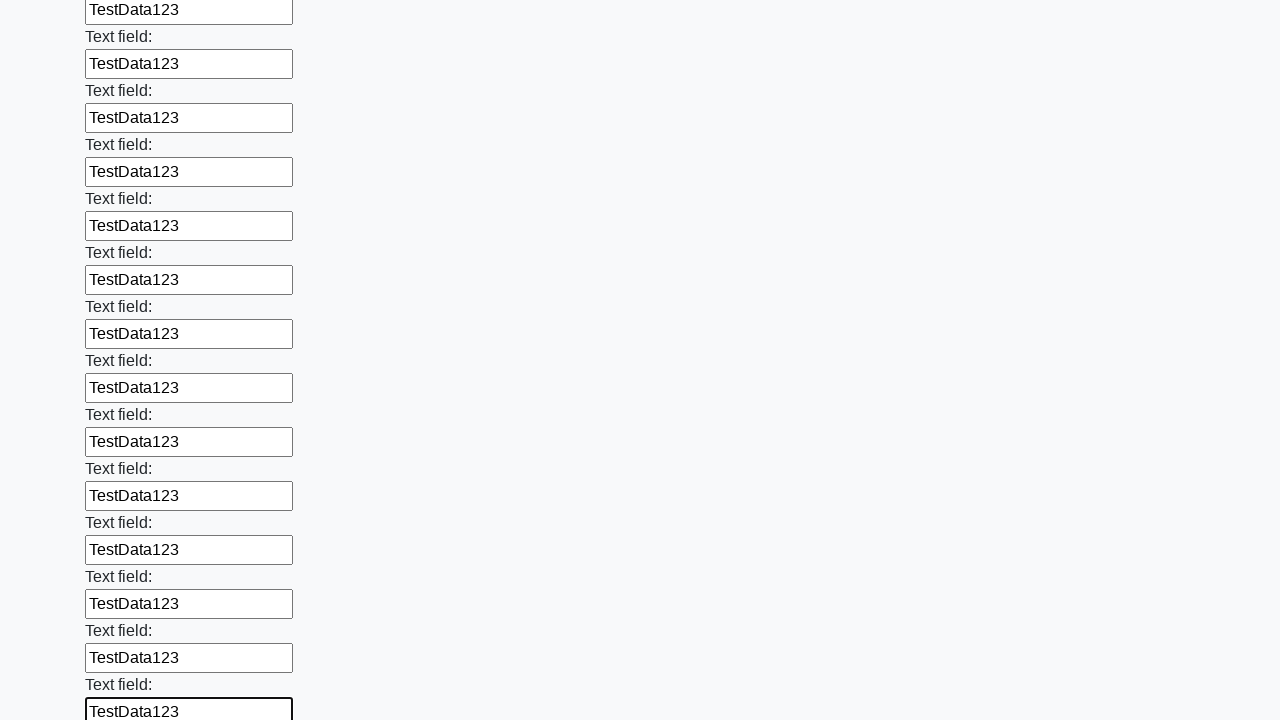

Filled input field with 'TestData123' on input >> nth=54
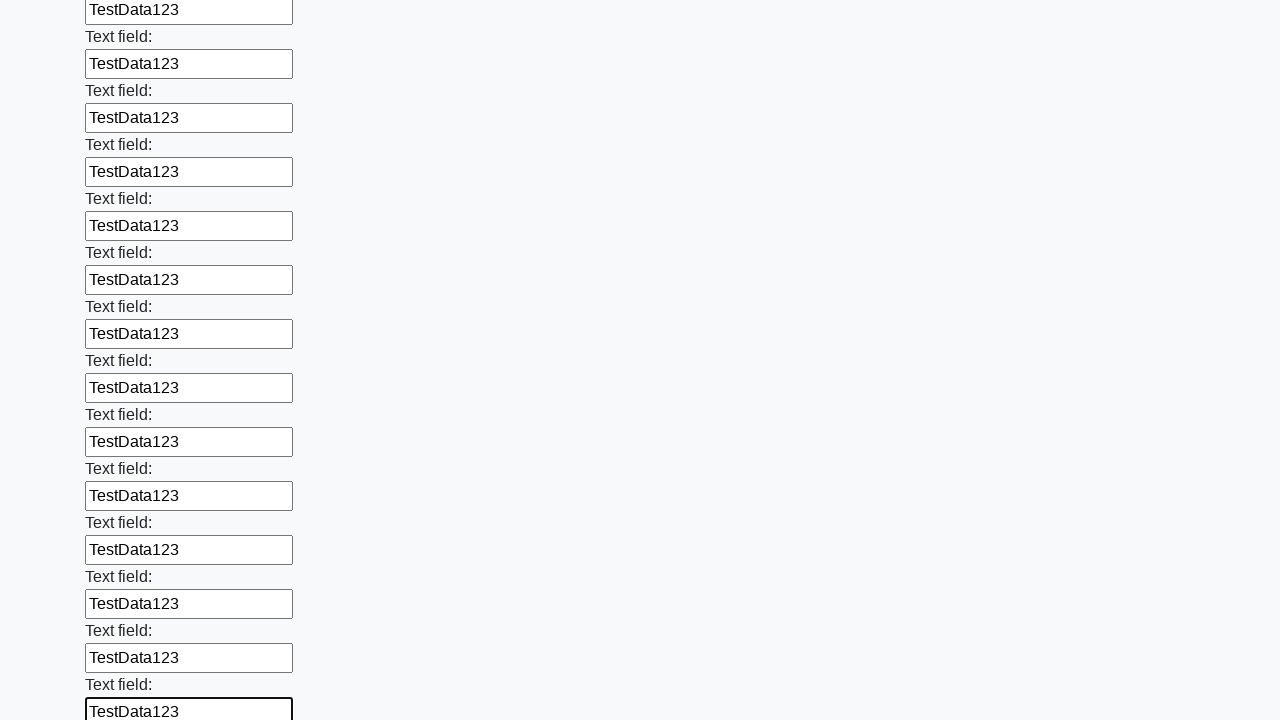

Filled input field with 'TestData123' on input >> nth=55
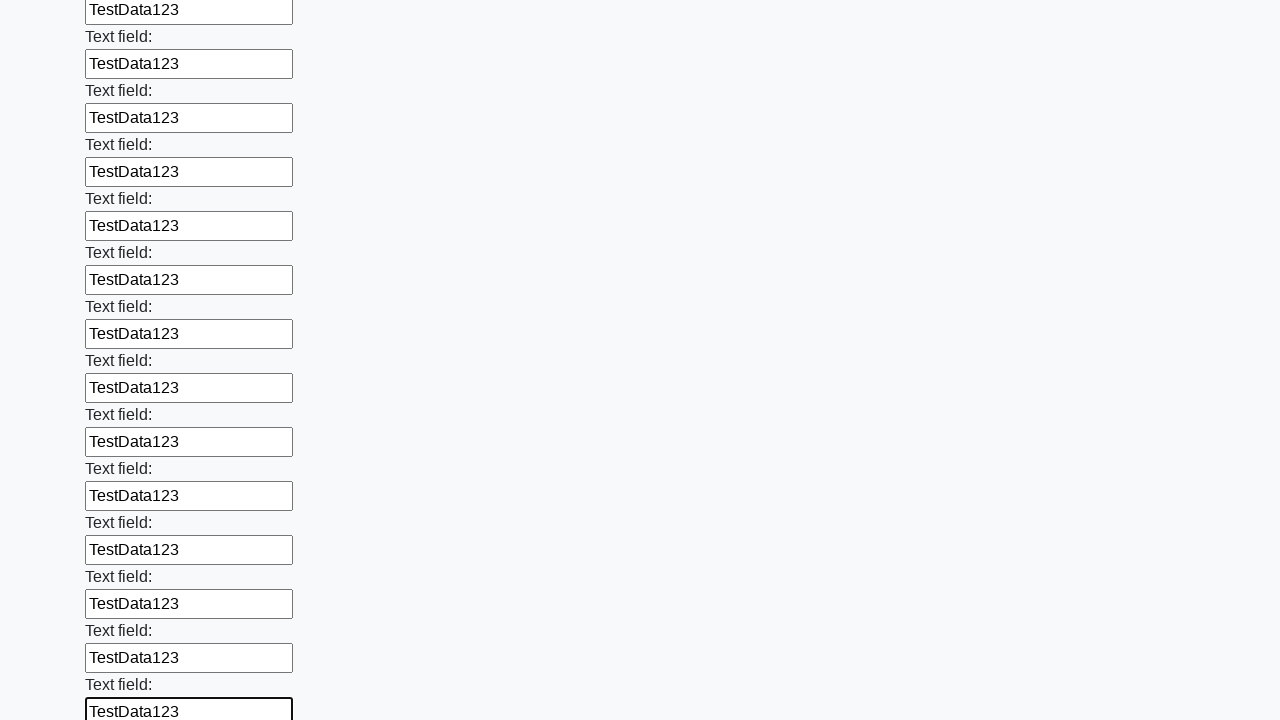

Filled input field with 'TestData123' on input >> nth=56
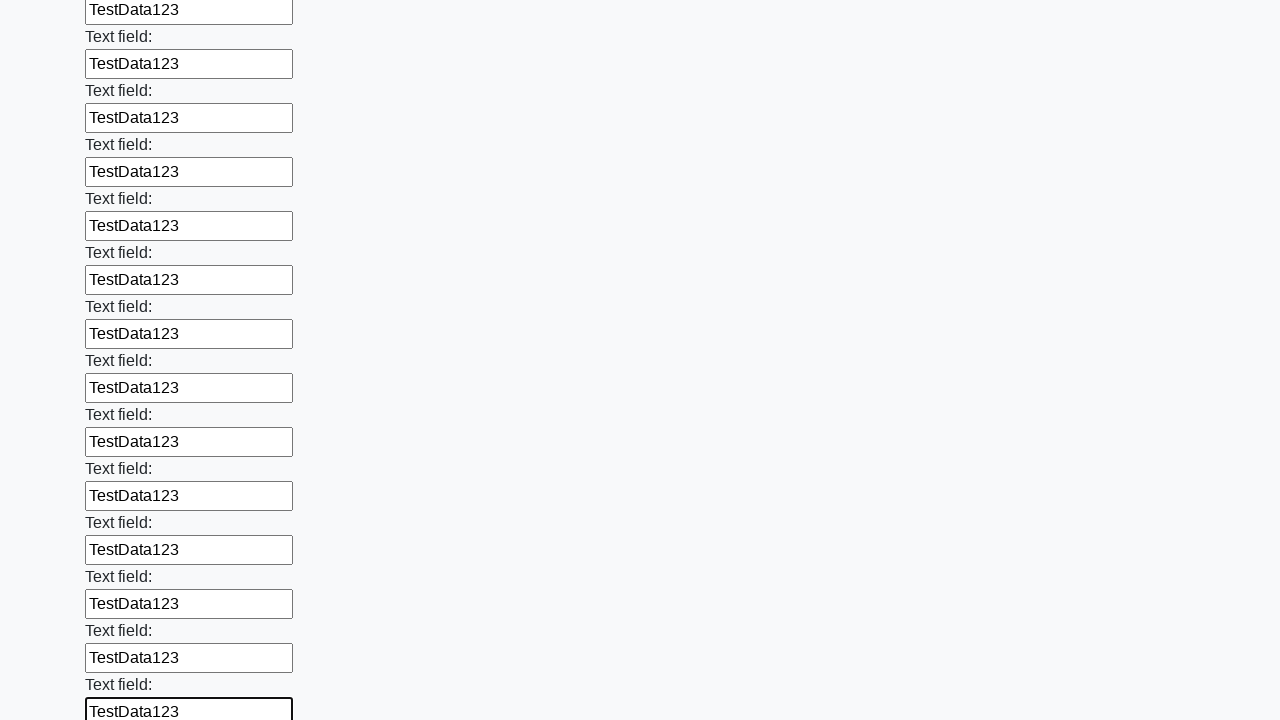

Filled input field with 'TestData123' on input >> nth=57
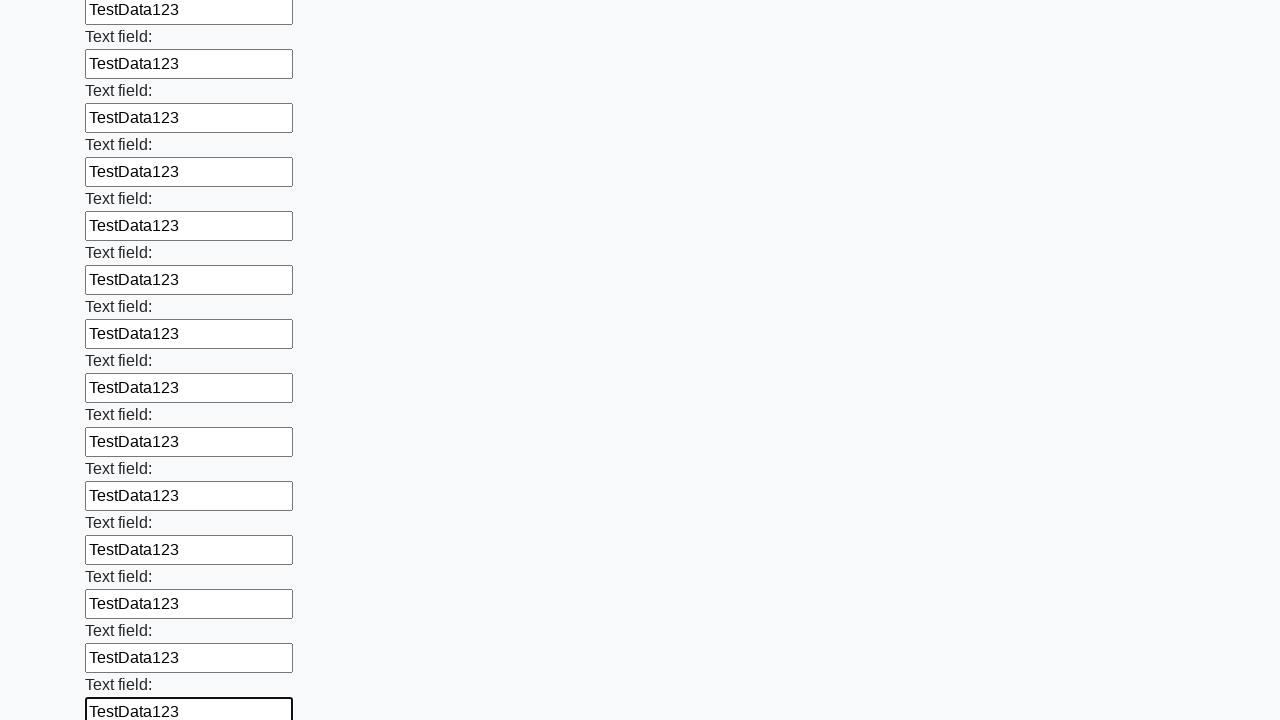

Filled input field with 'TestData123' on input >> nth=58
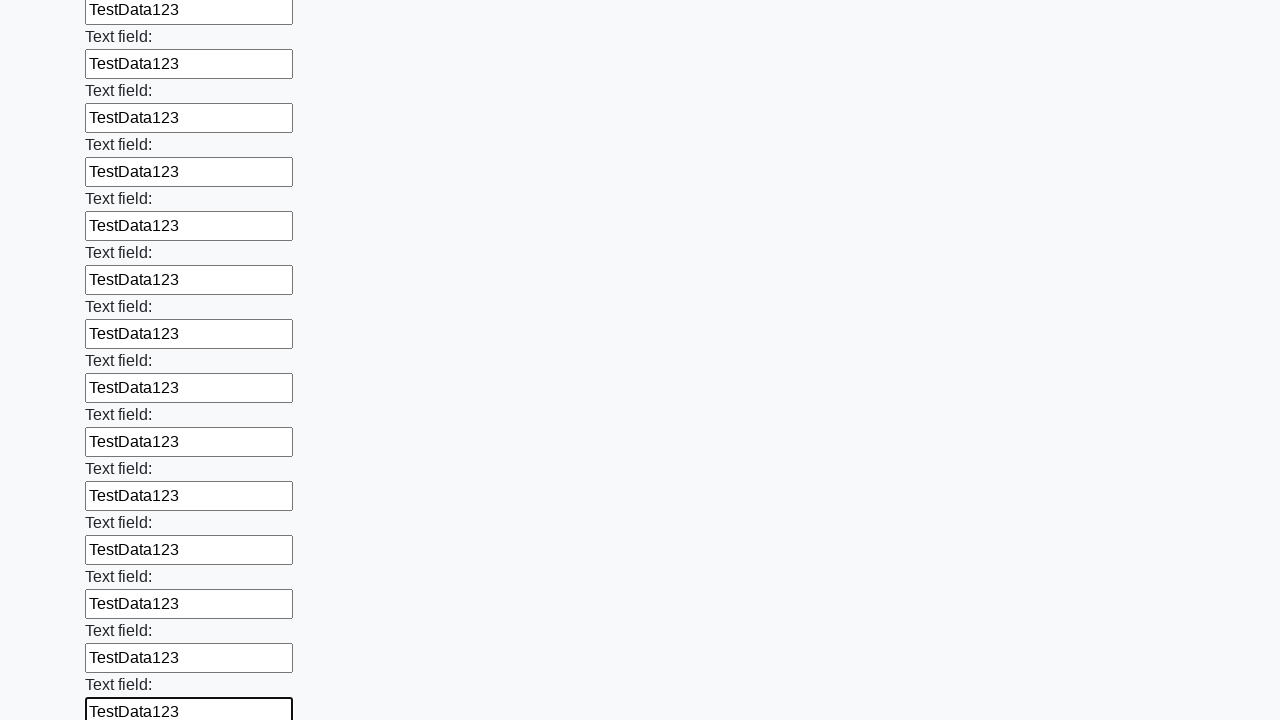

Filled input field with 'TestData123' on input >> nth=59
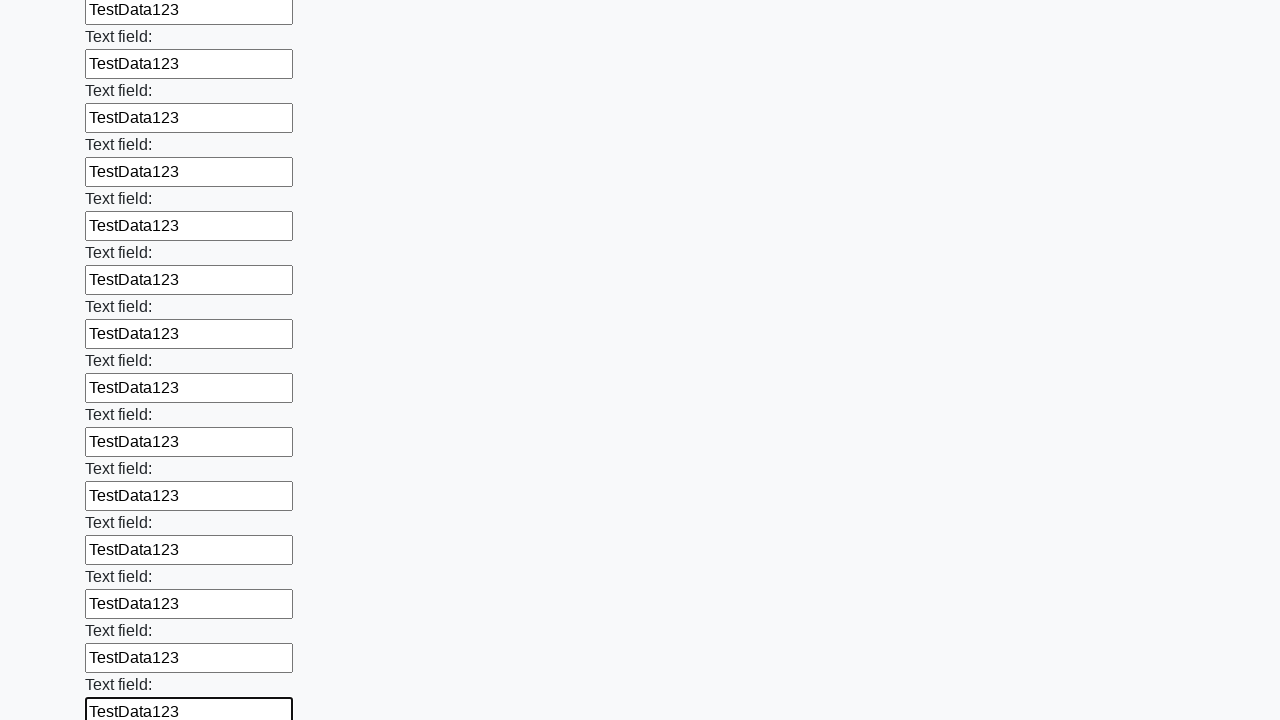

Filled input field with 'TestData123' on input >> nth=60
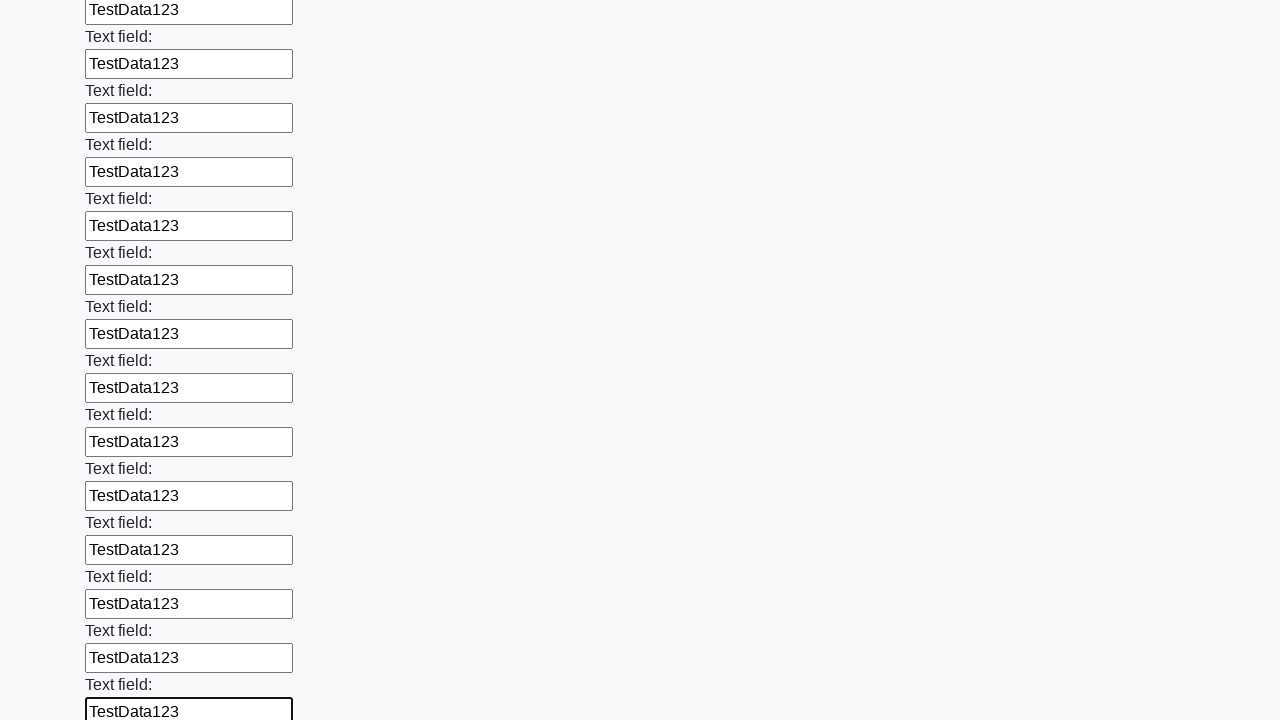

Filled input field with 'TestData123' on input >> nth=61
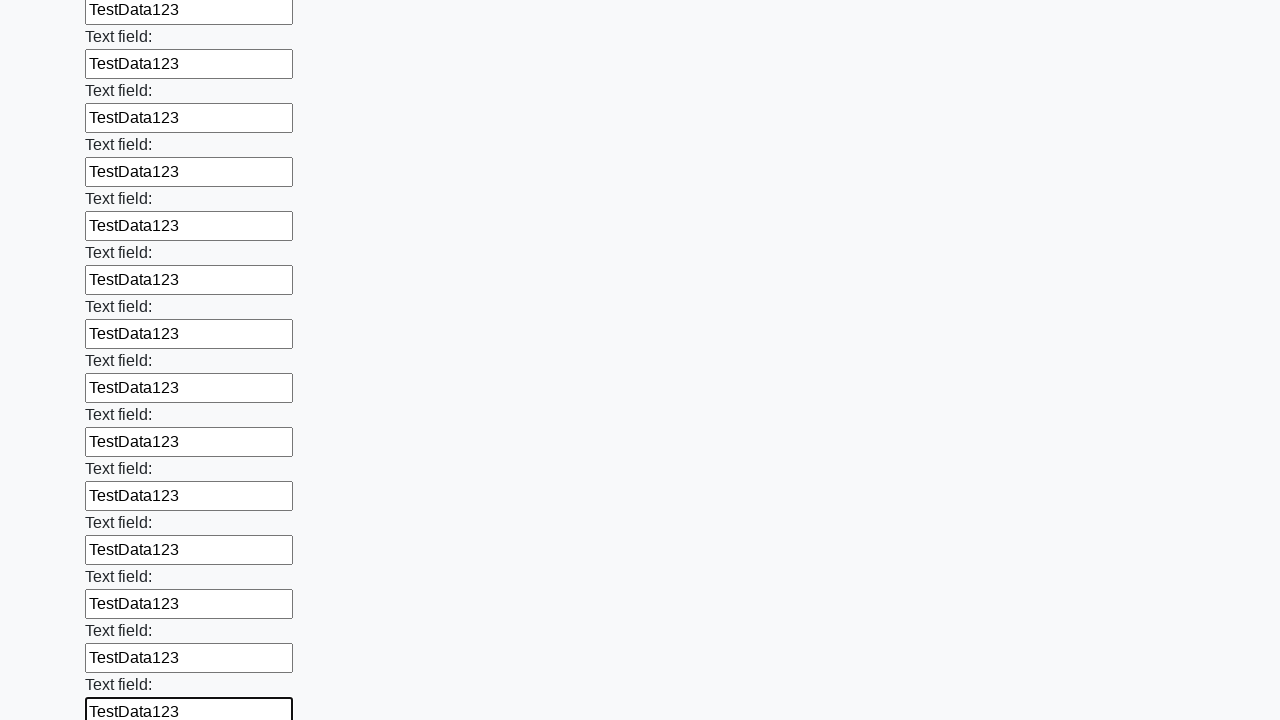

Filled input field with 'TestData123' on input >> nth=62
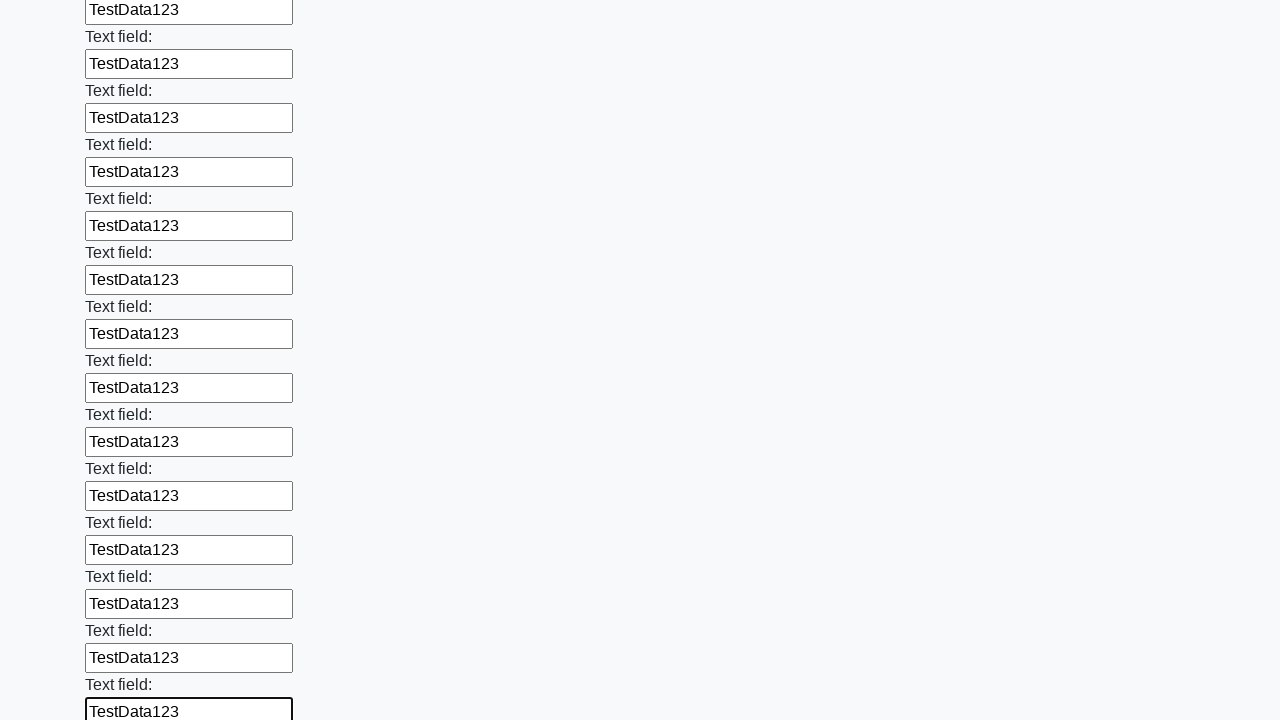

Filled input field with 'TestData123' on input >> nth=63
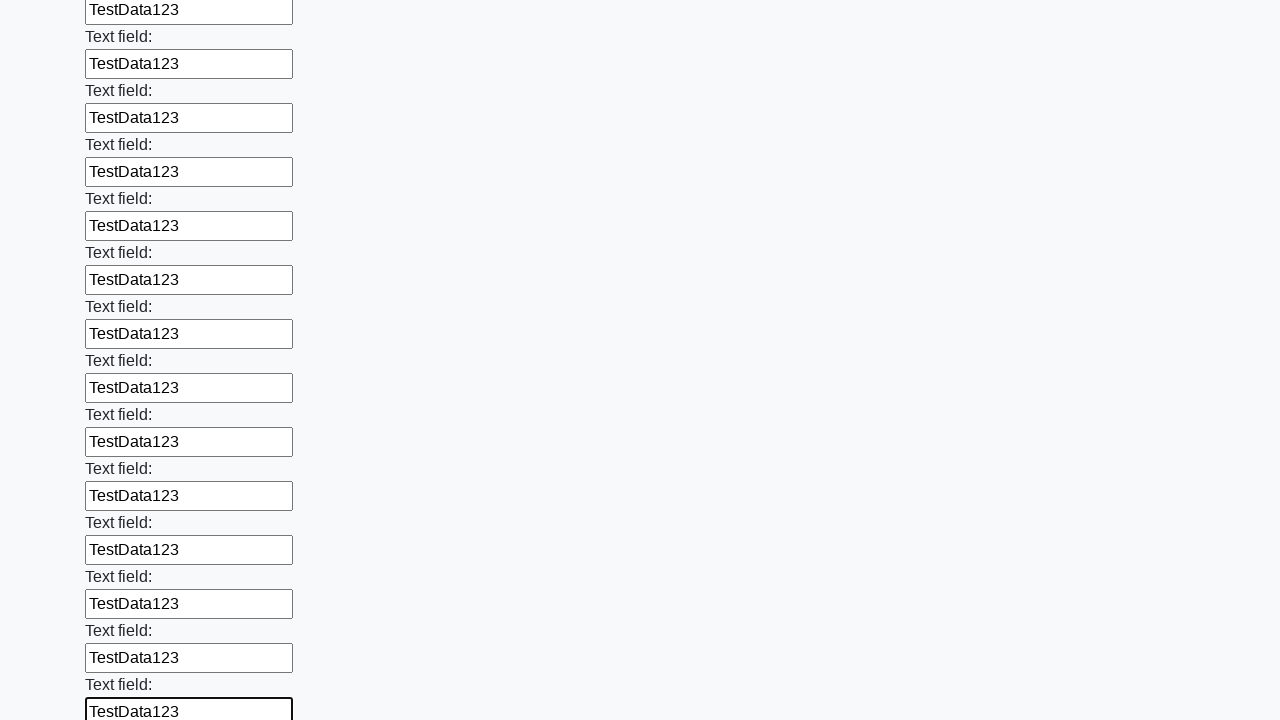

Filled input field with 'TestData123' on input >> nth=64
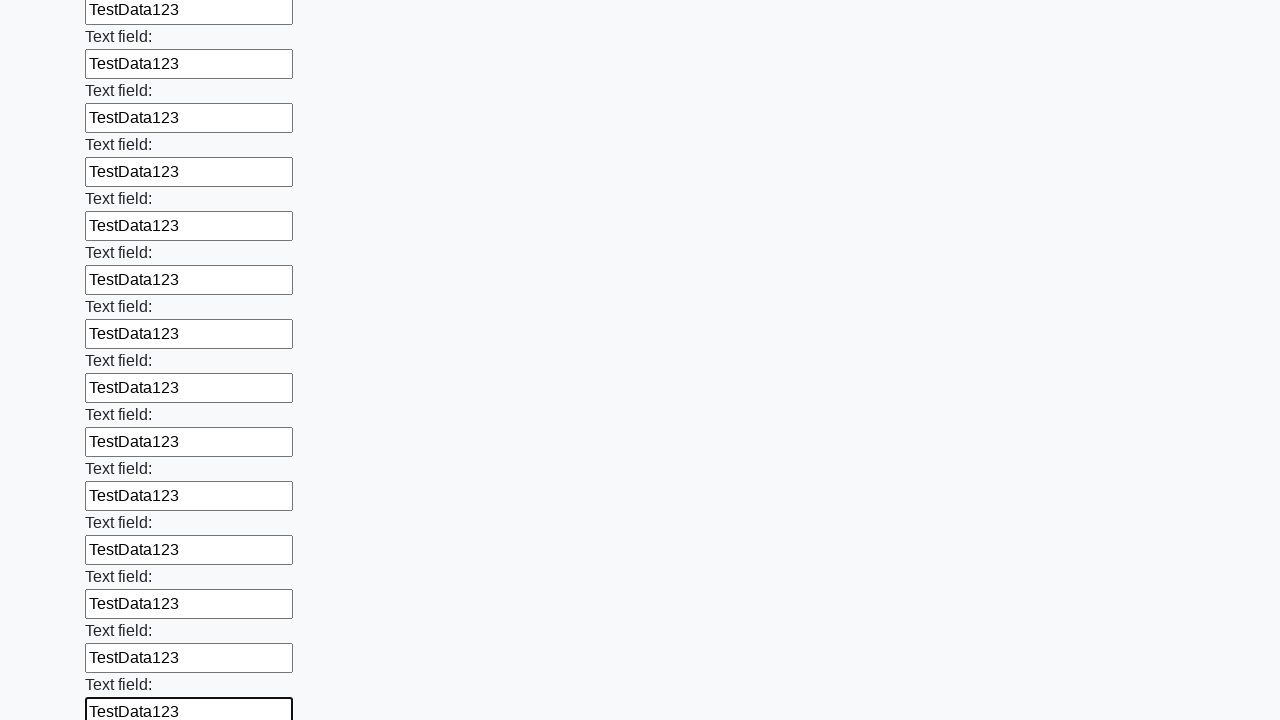

Filled input field with 'TestData123' on input >> nth=65
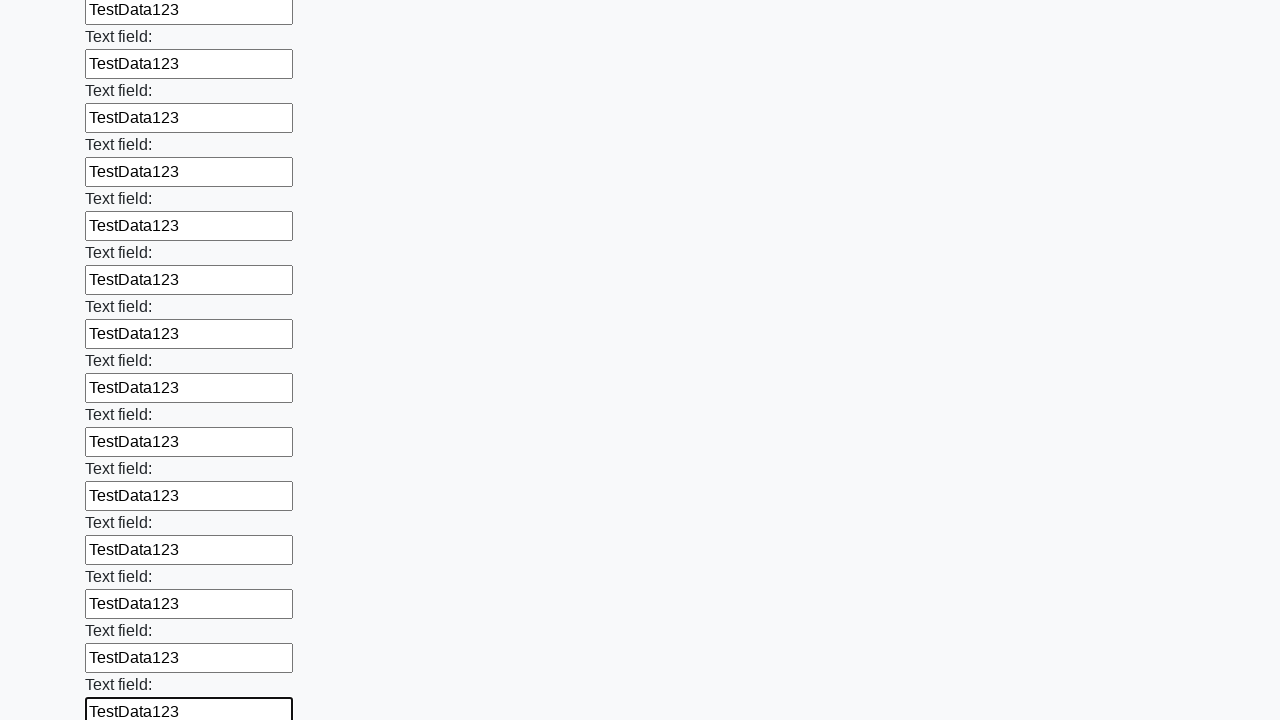

Filled input field with 'TestData123' on input >> nth=66
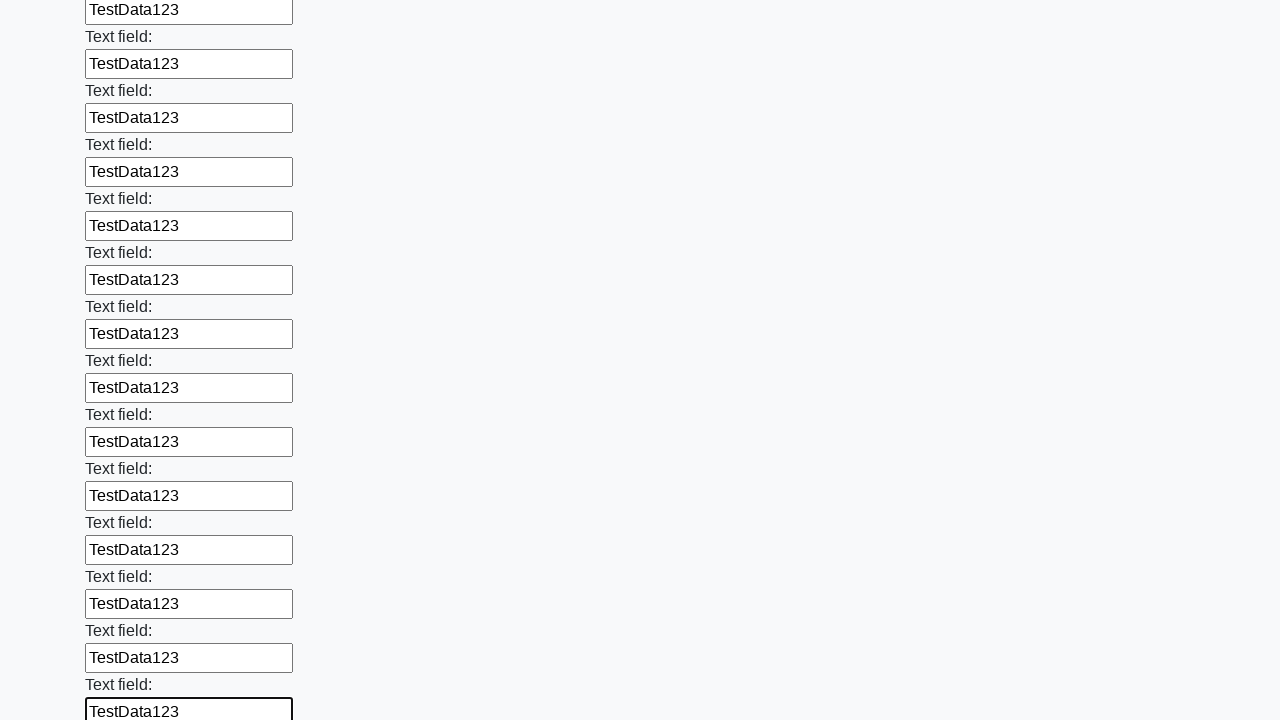

Filled input field with 'TestData123' on input >> nth=67
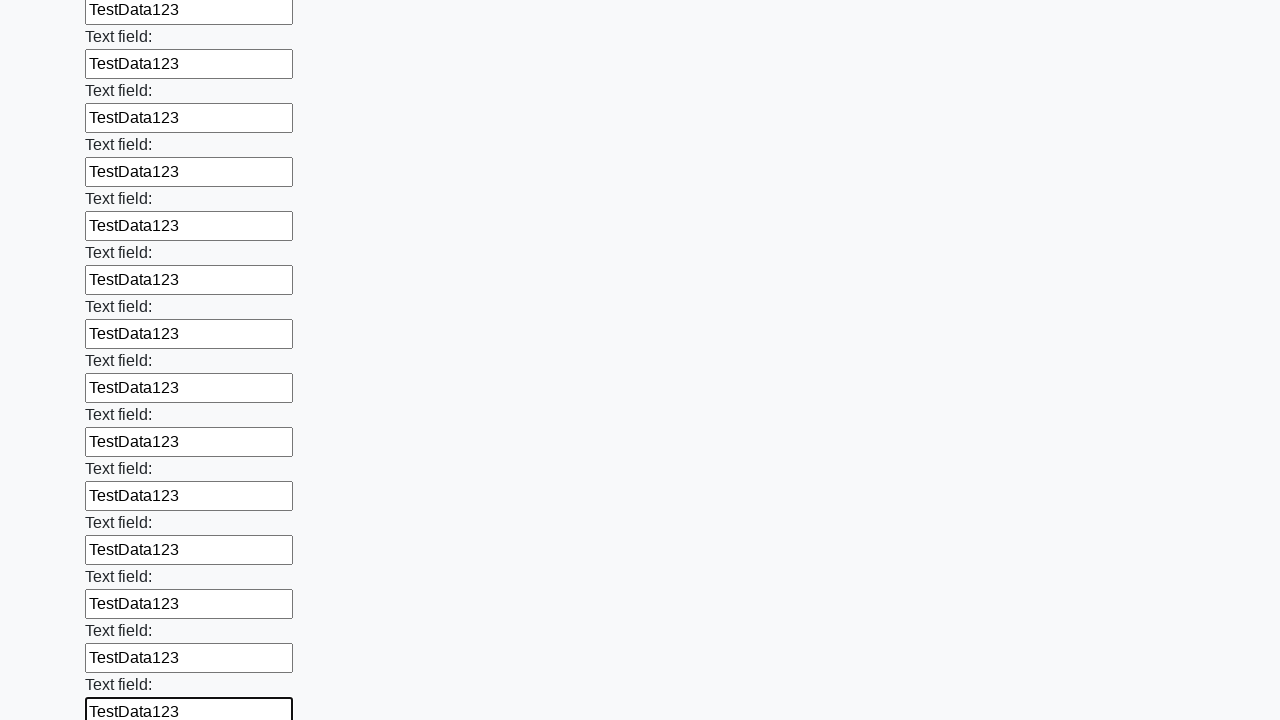

Filled input field with 'TestData123' on input >> nth=68
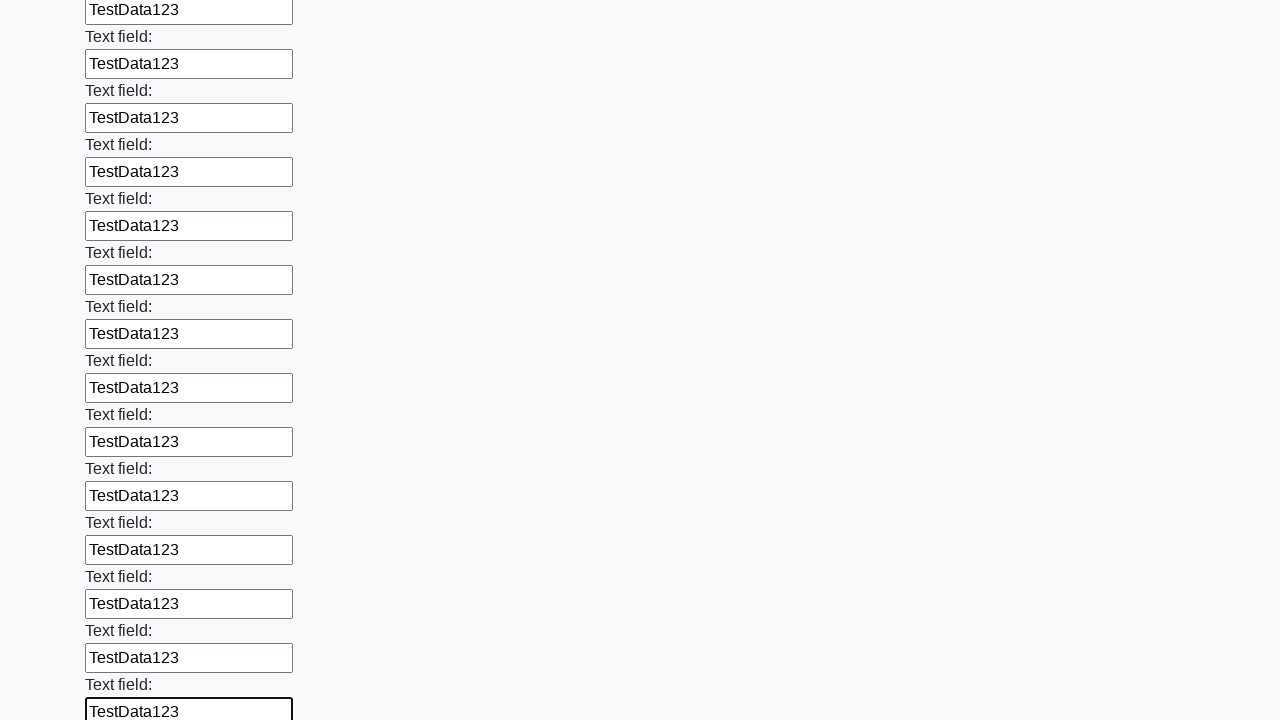

Filled input field with 'TestData123' on input >> nth=69
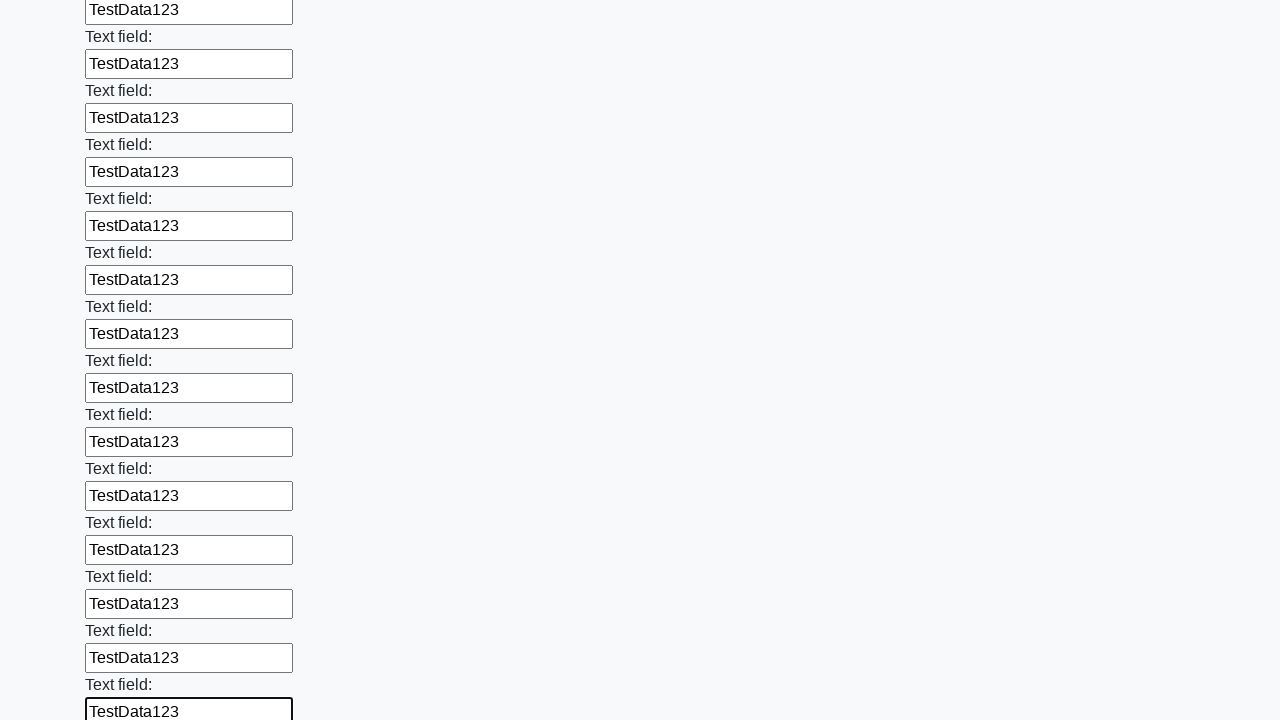

Filled input field with 'TestData123' on input >> nth=70
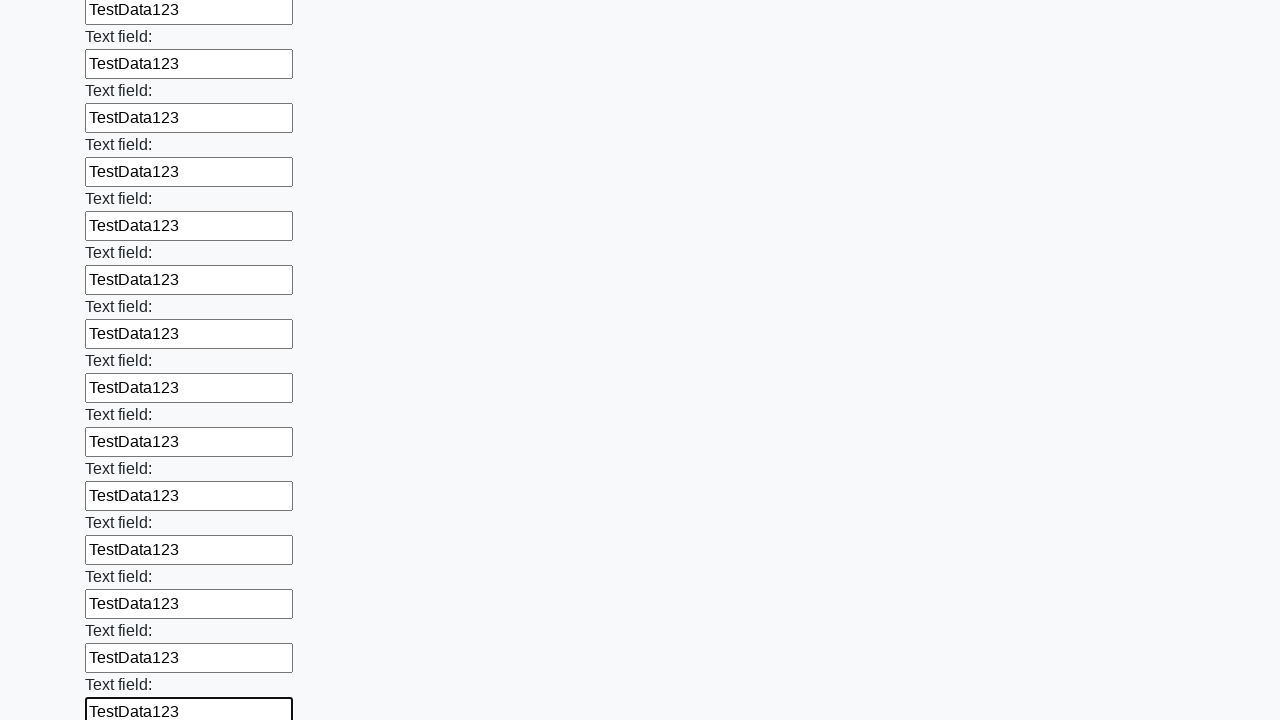

Filled input field with 'TestData123' on input >> nth=71
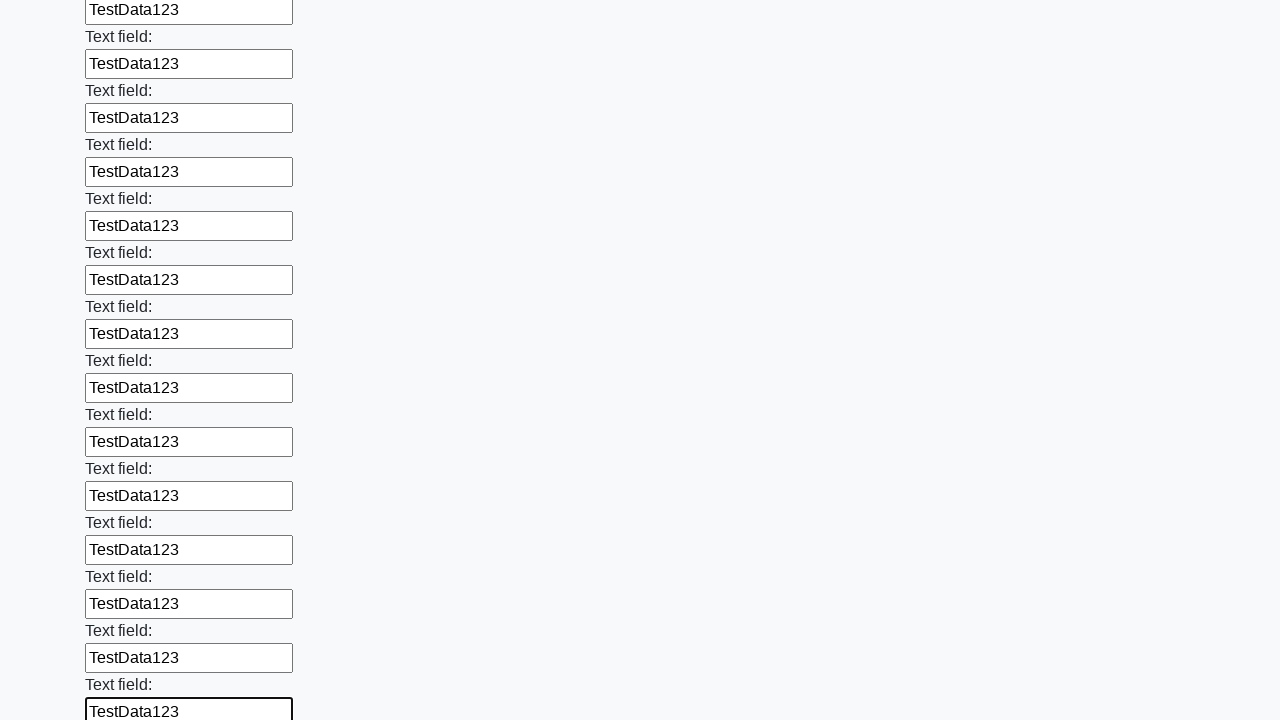

Filled input field with 'TestData123' on input >> nth=72
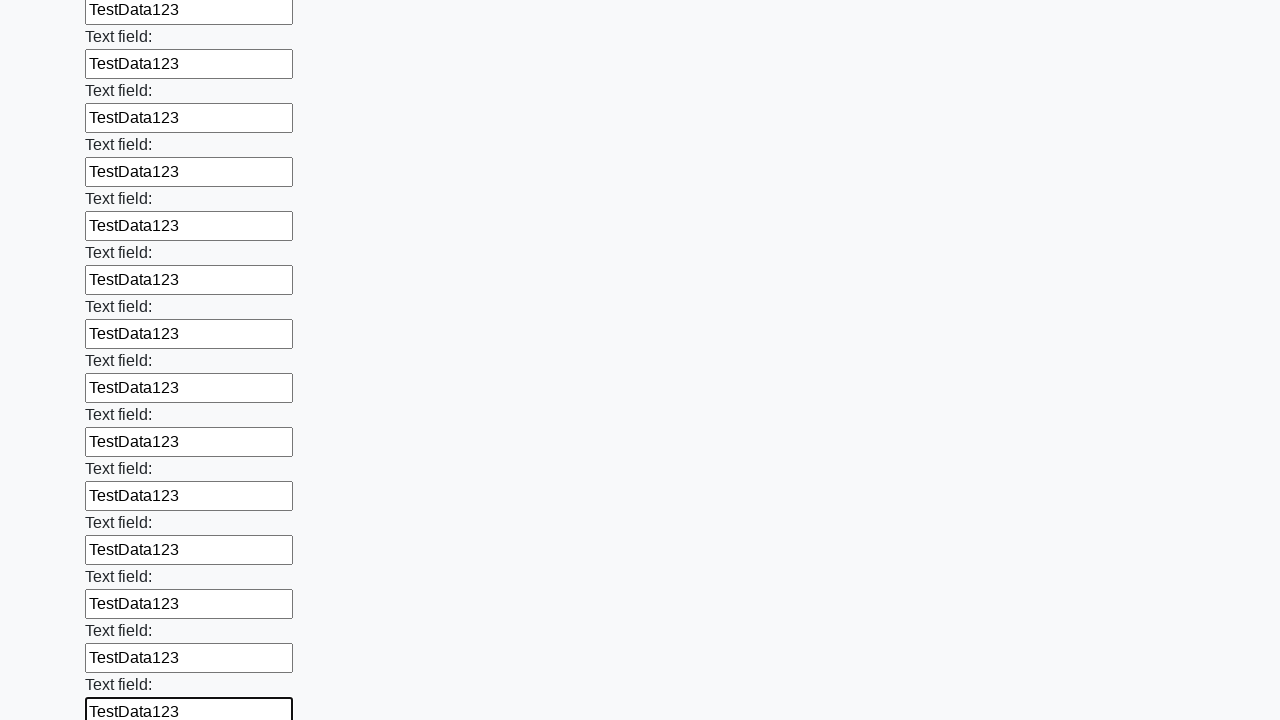

Filled input field with 'TestData123' on input >> nth=73
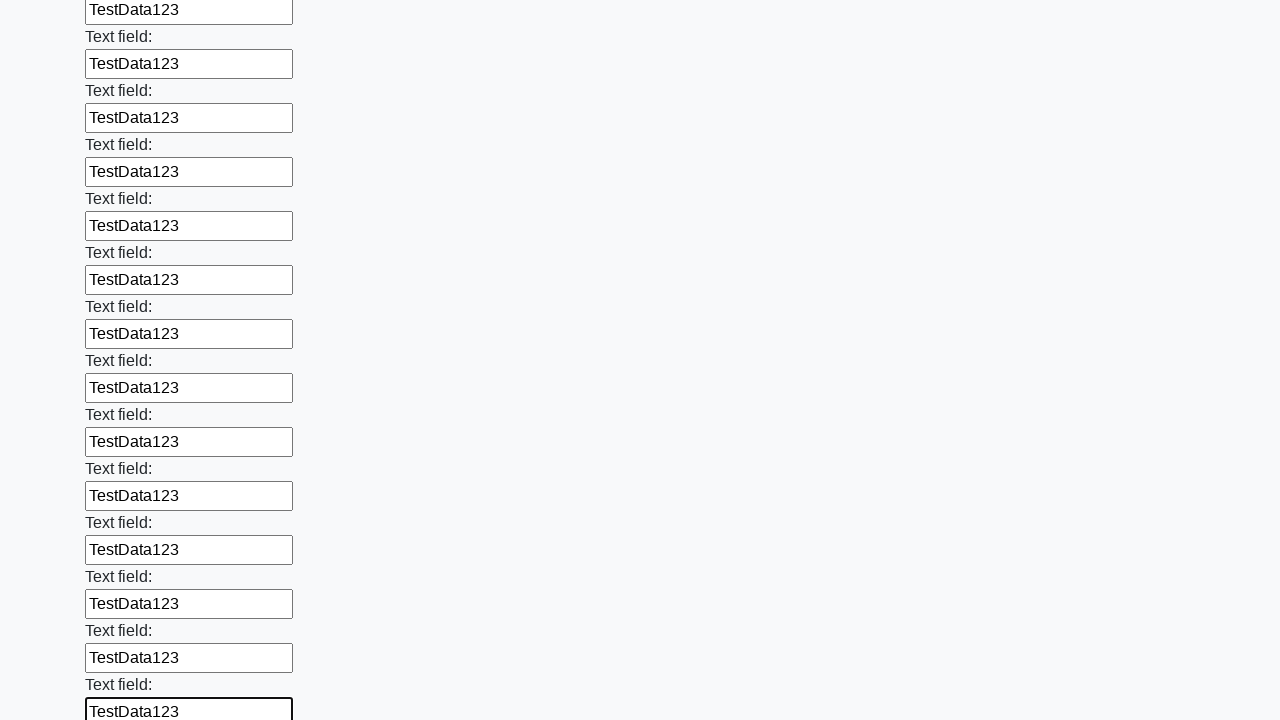

Filled input field with 'TestData123' on input >> nth=74
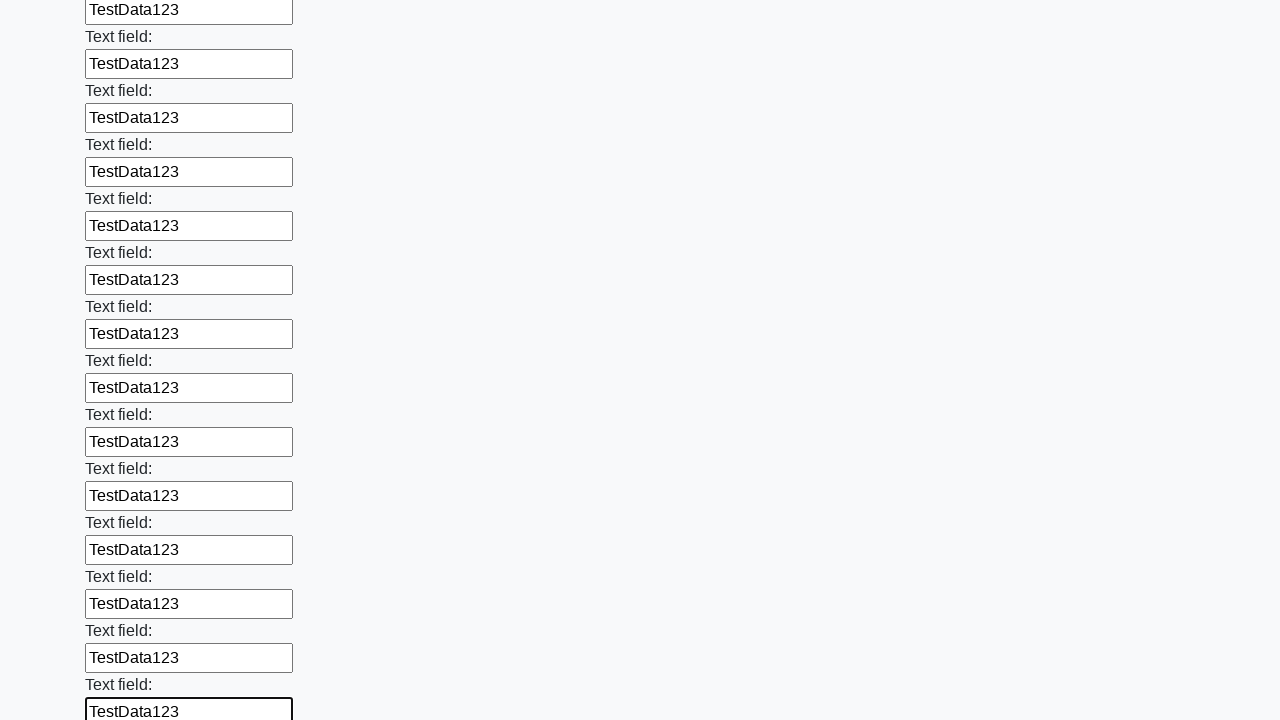

Filled input field with 'TestData123' on input >> nth=75
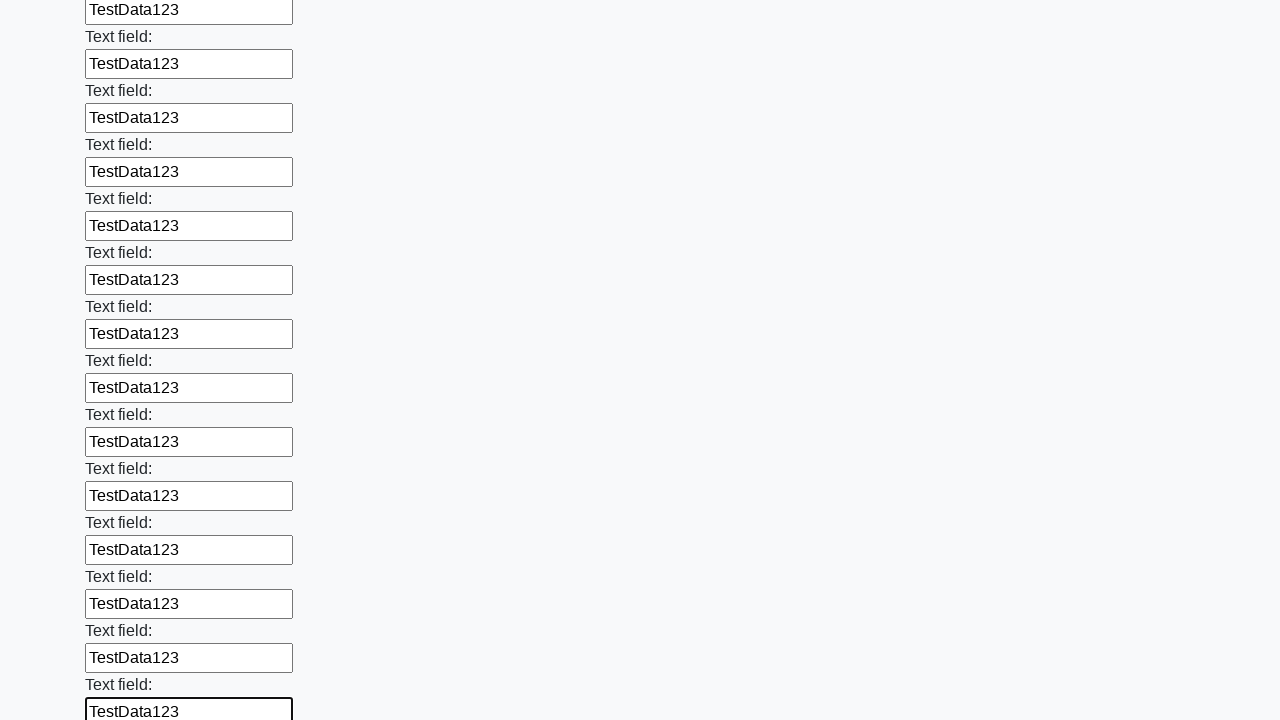

Filled input field with 'TestData123' on input >> nth=76
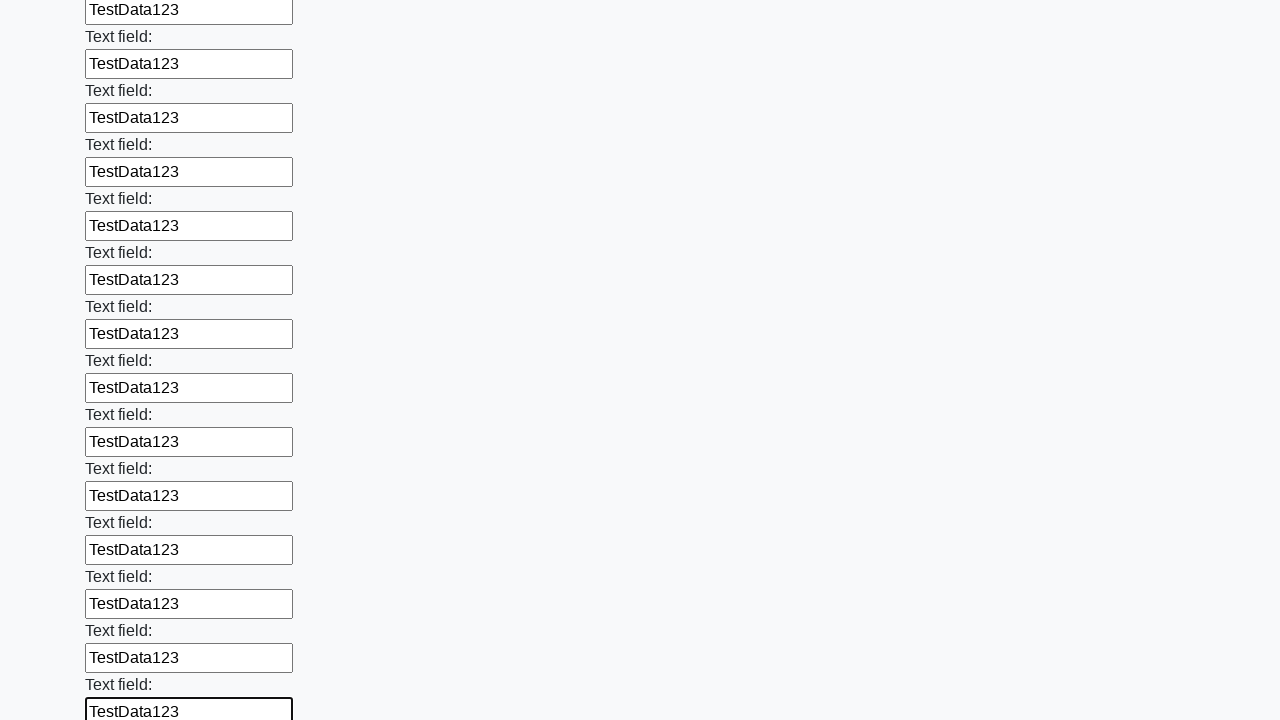

Filled input field with 'TestData123' on input >> nth=77
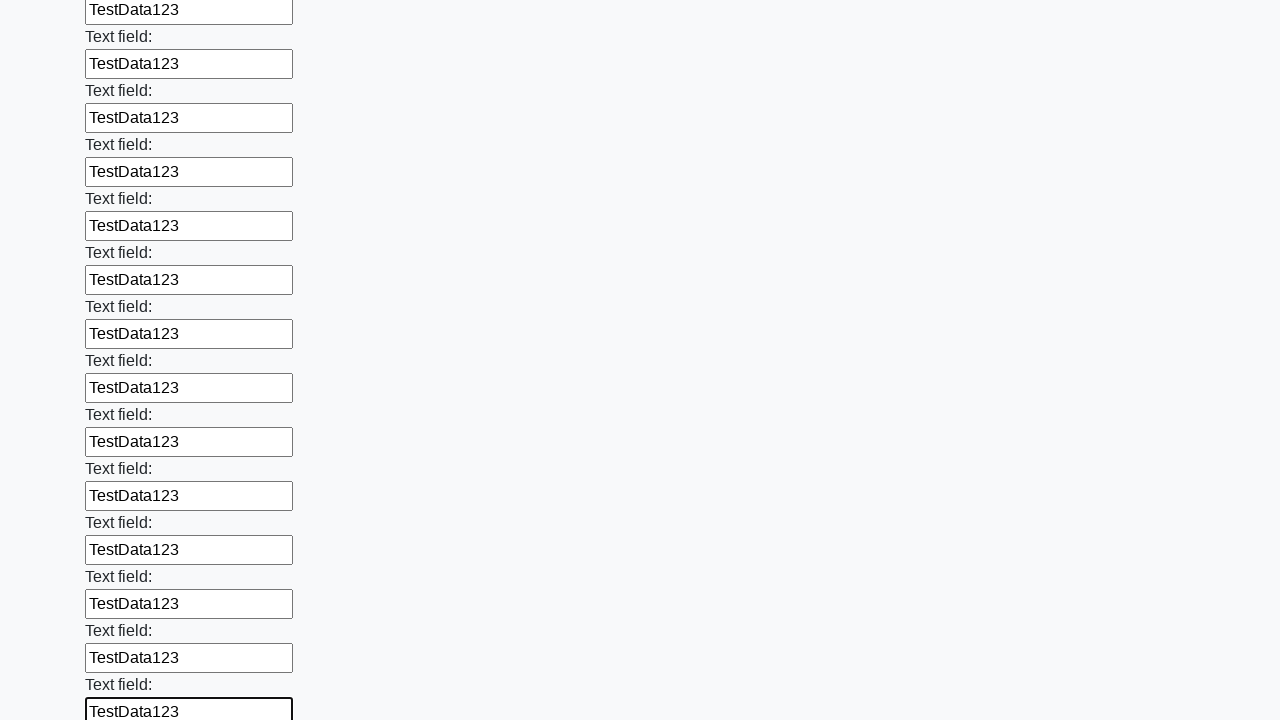

Filled input field with 'TestData123' on input >> nth=78
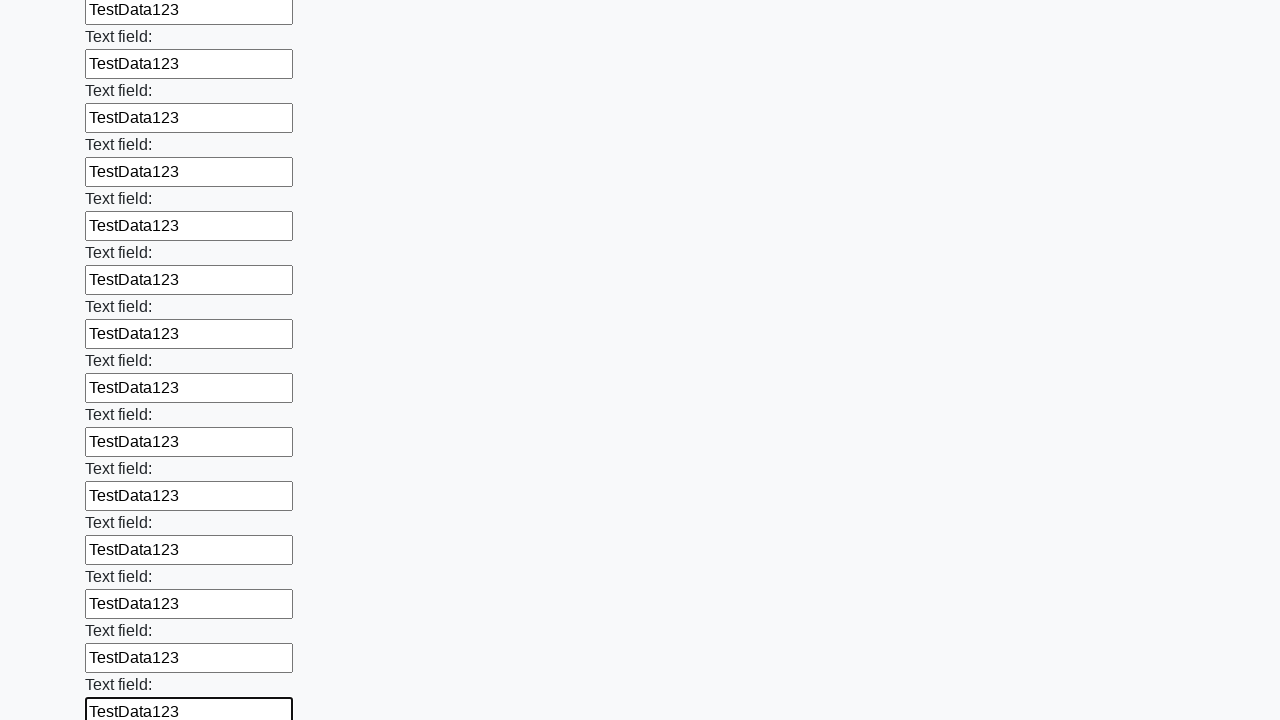

Filled input field with 'TestData123' on input >> nth=79
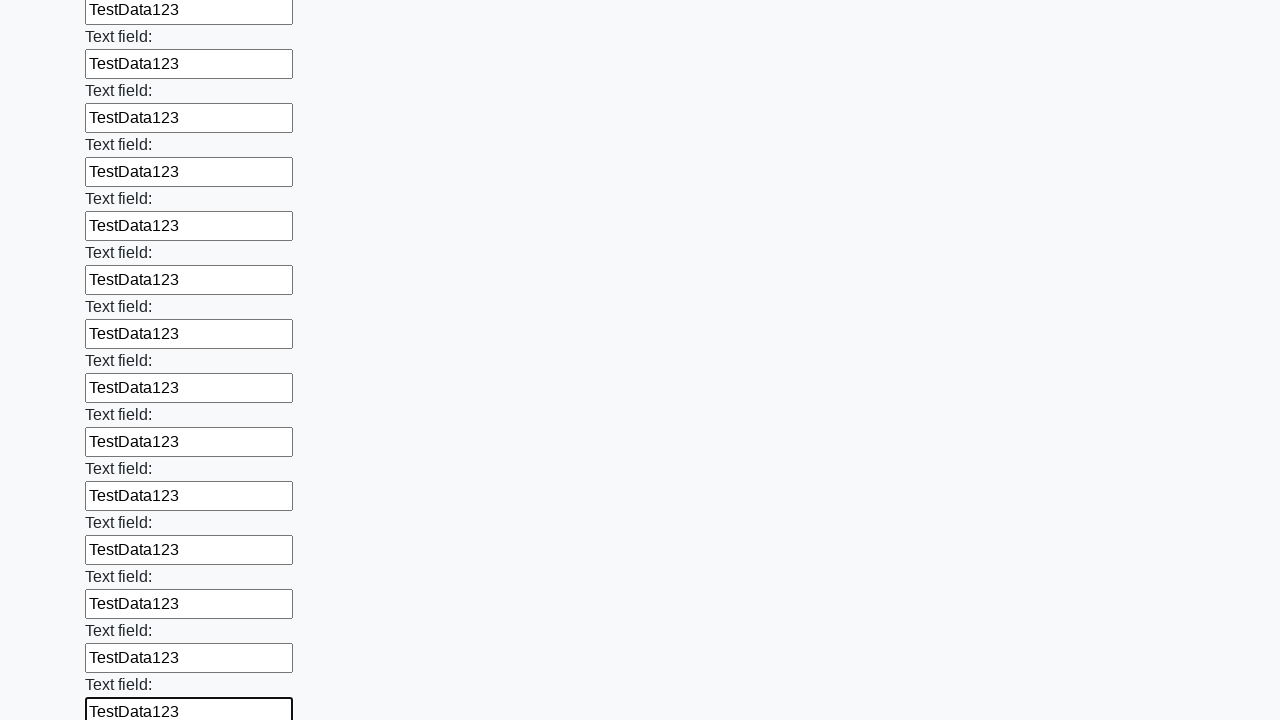

Filled input field with 'TestData123' on input >> nth=80
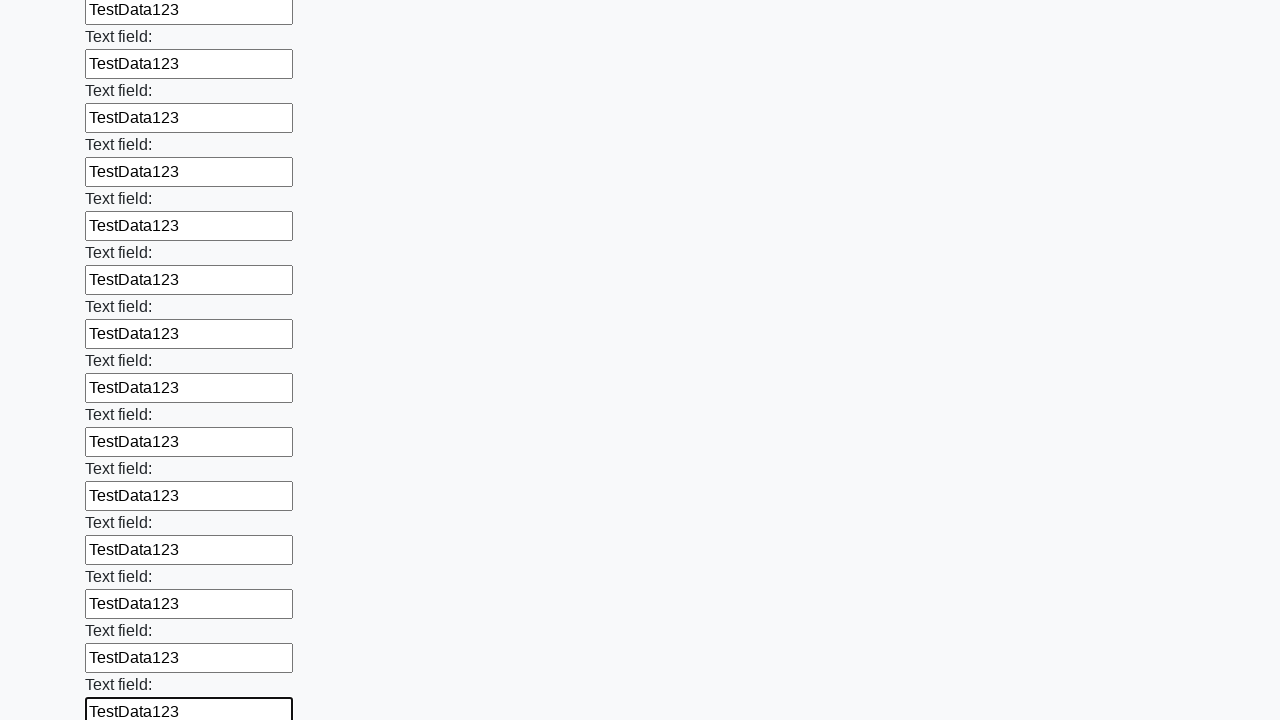

Filled input field with 'TestData123' on input >> nth=81
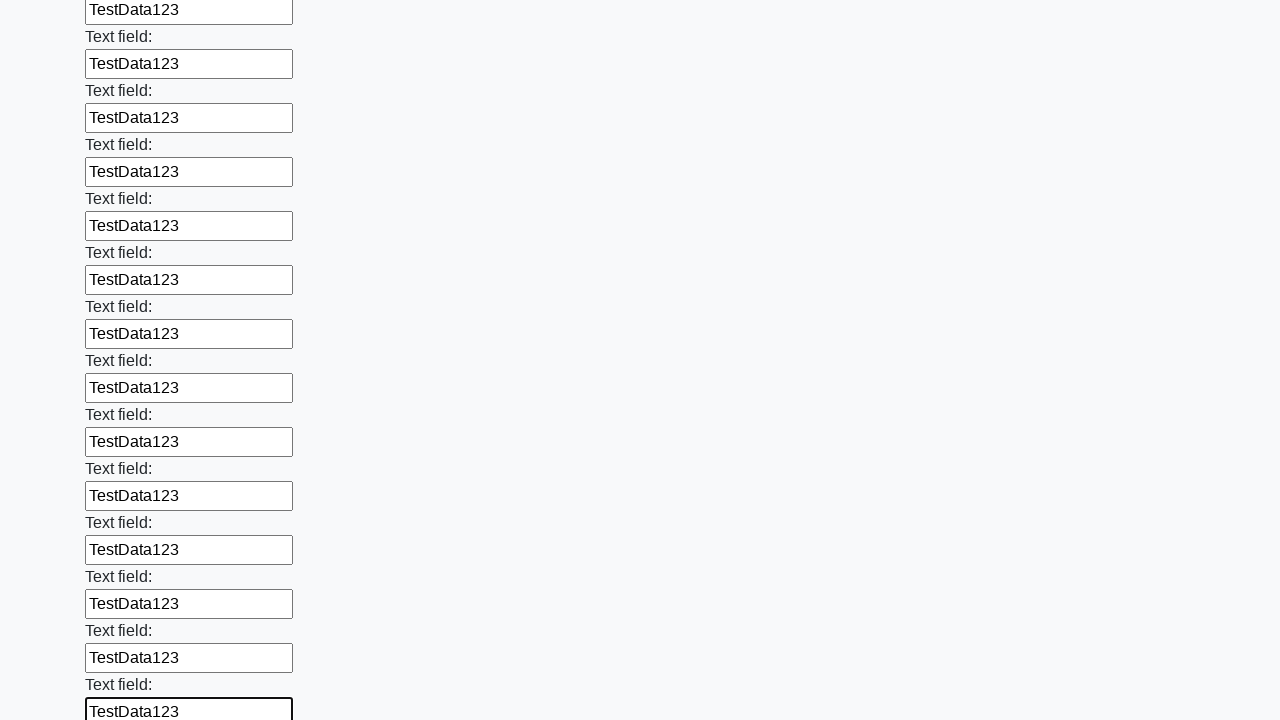

Filled input field with 'TestData123' on input >> nth=82
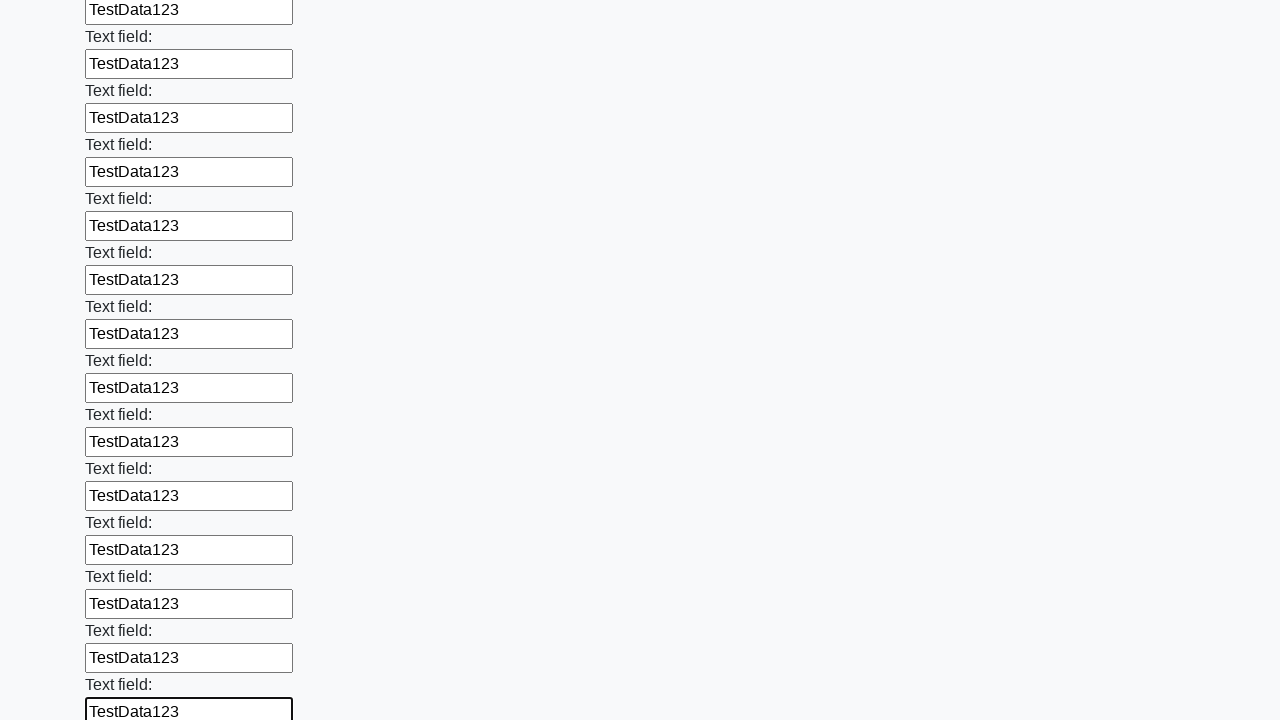

Filled input field with 'TestData123' on input >> nth=83
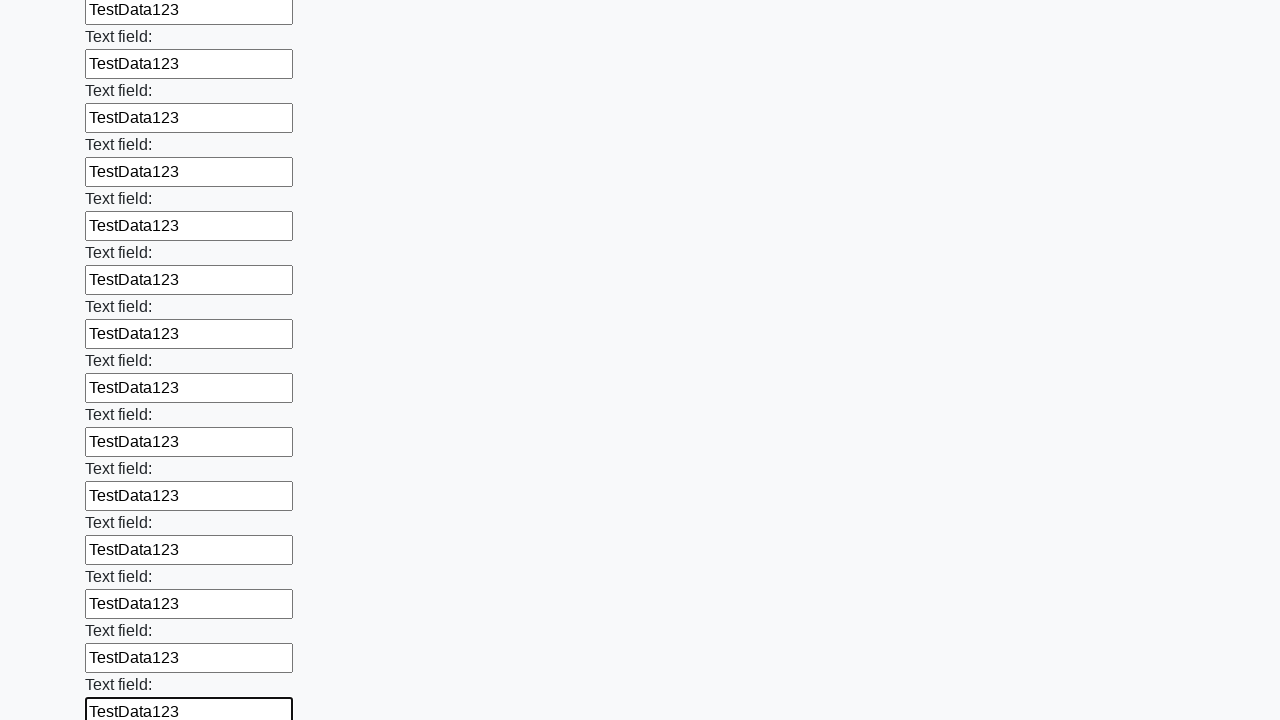

Filled input field with 'TestData123' on input >> nth=84
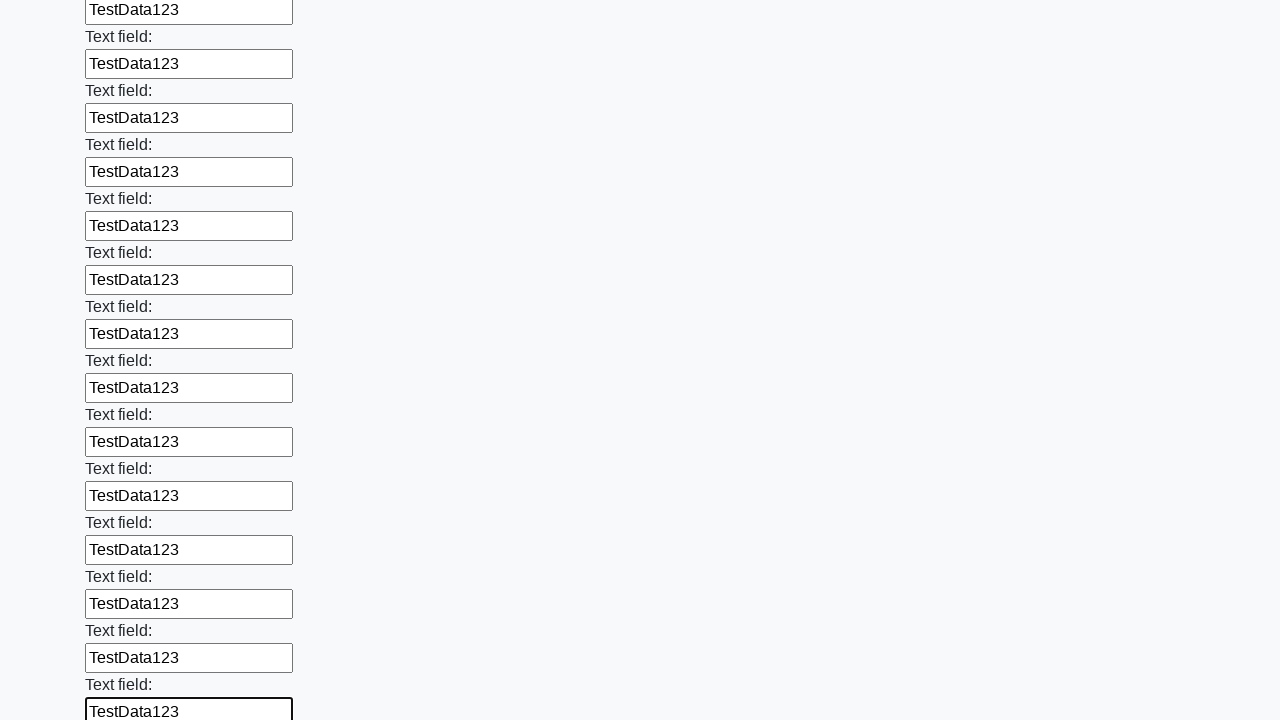

Filled input field with 'TestData123' on input >> nth=85
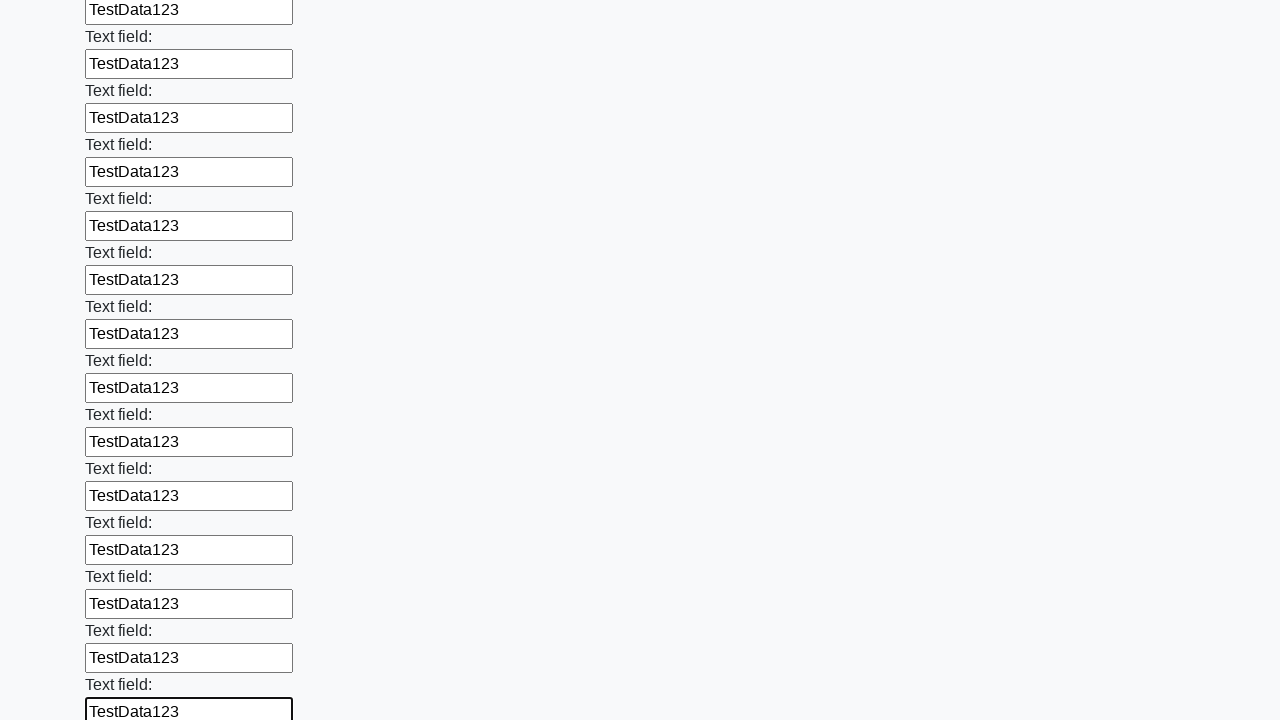

Filled input field with 'TestData123' on input >> nth=86
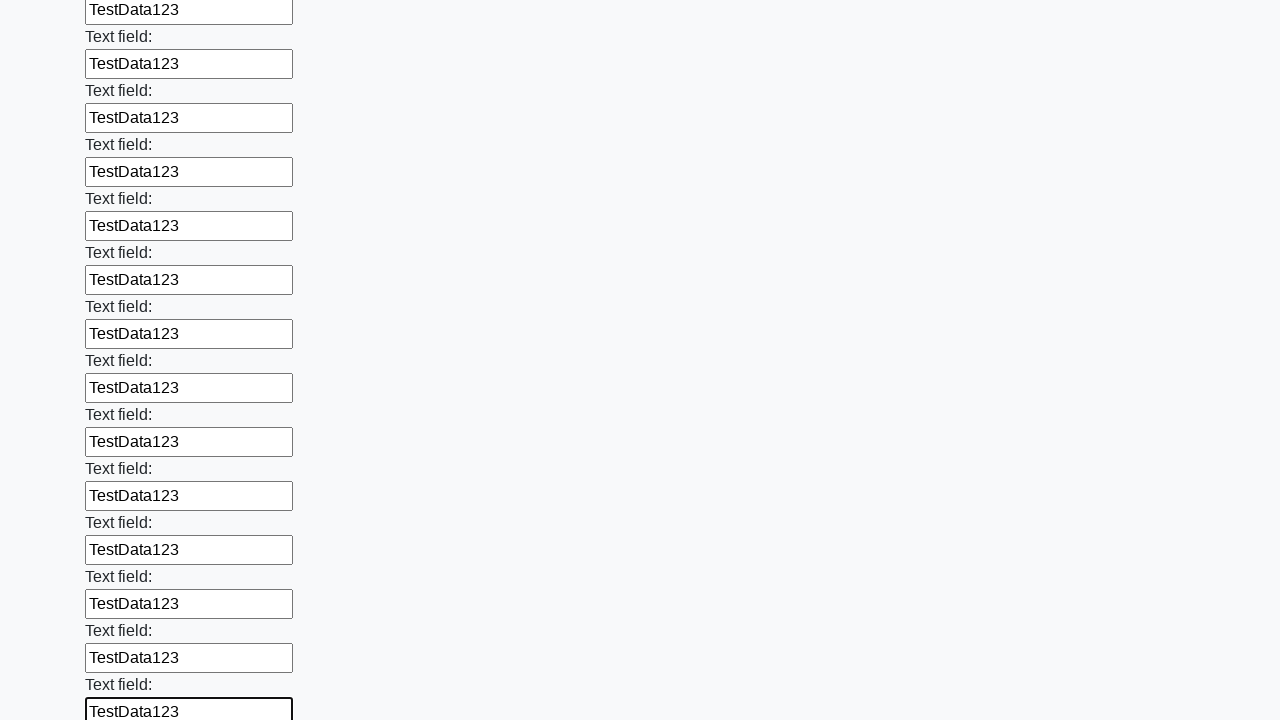

Filled input field with 'TestData123' on input >> nth=87
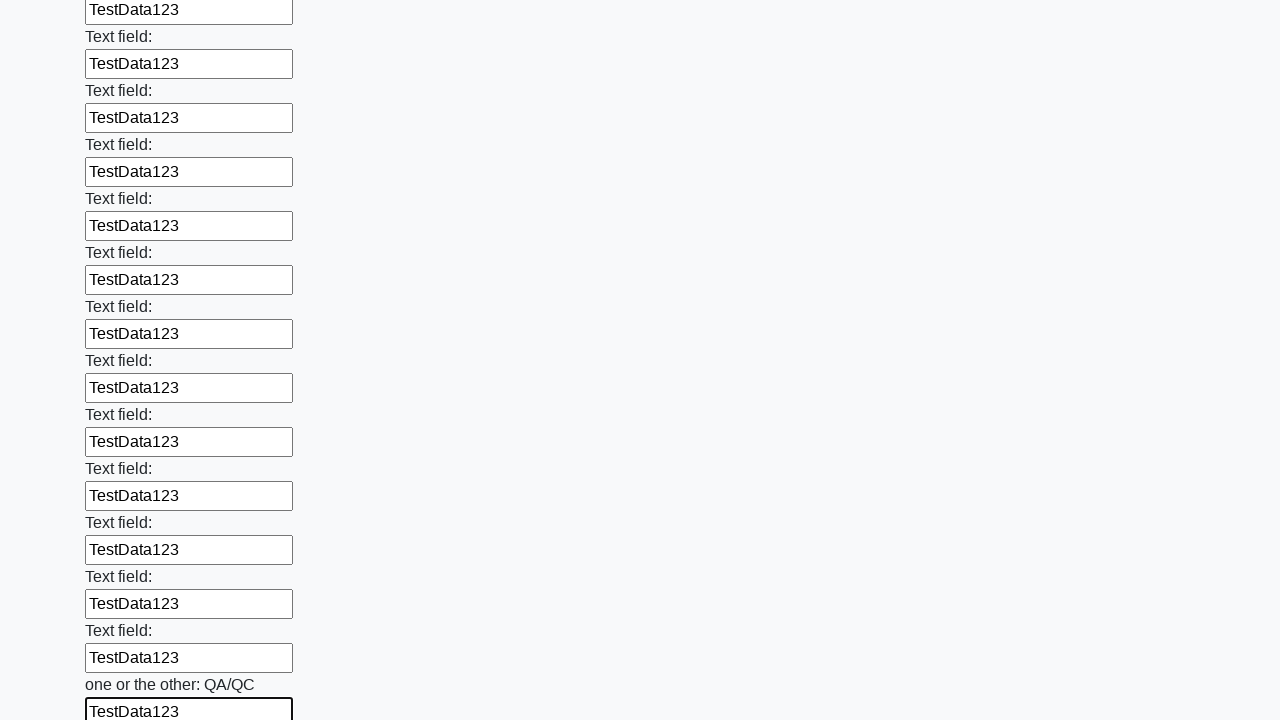

Filled input field with 'TestData123' on input >> nth=88
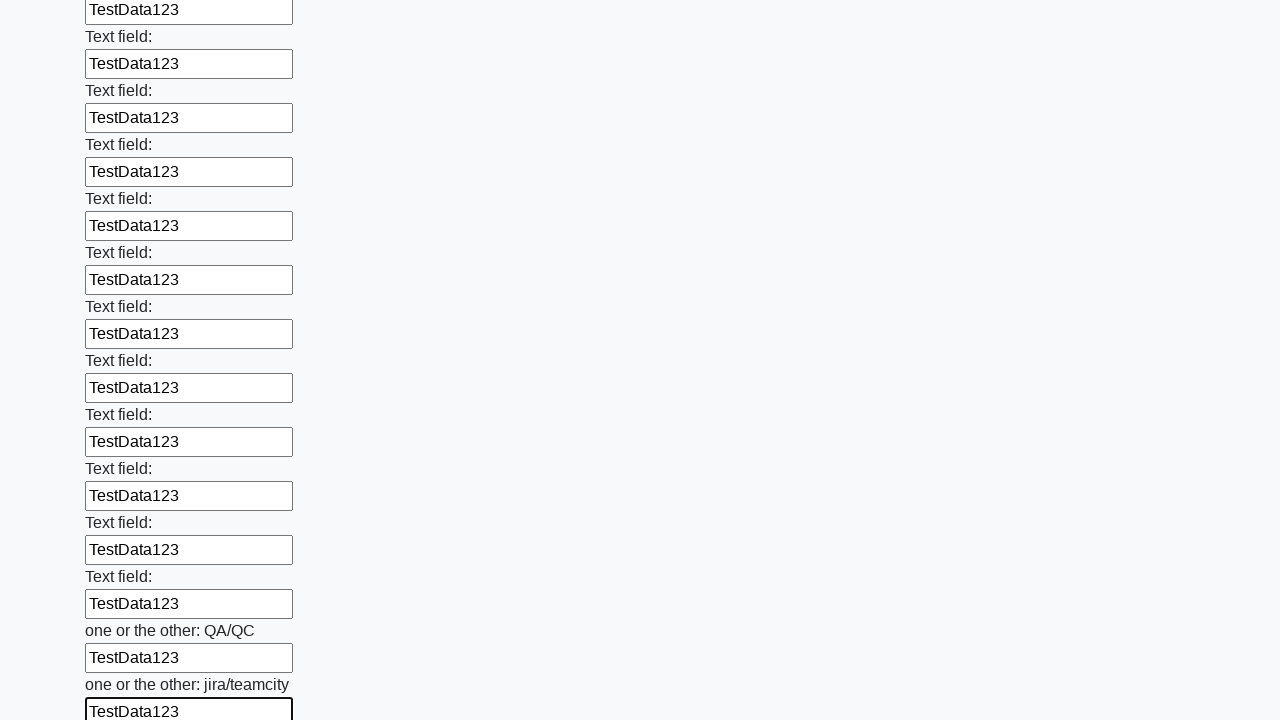

Filled input field with 'TestData123' on input >> nth=89
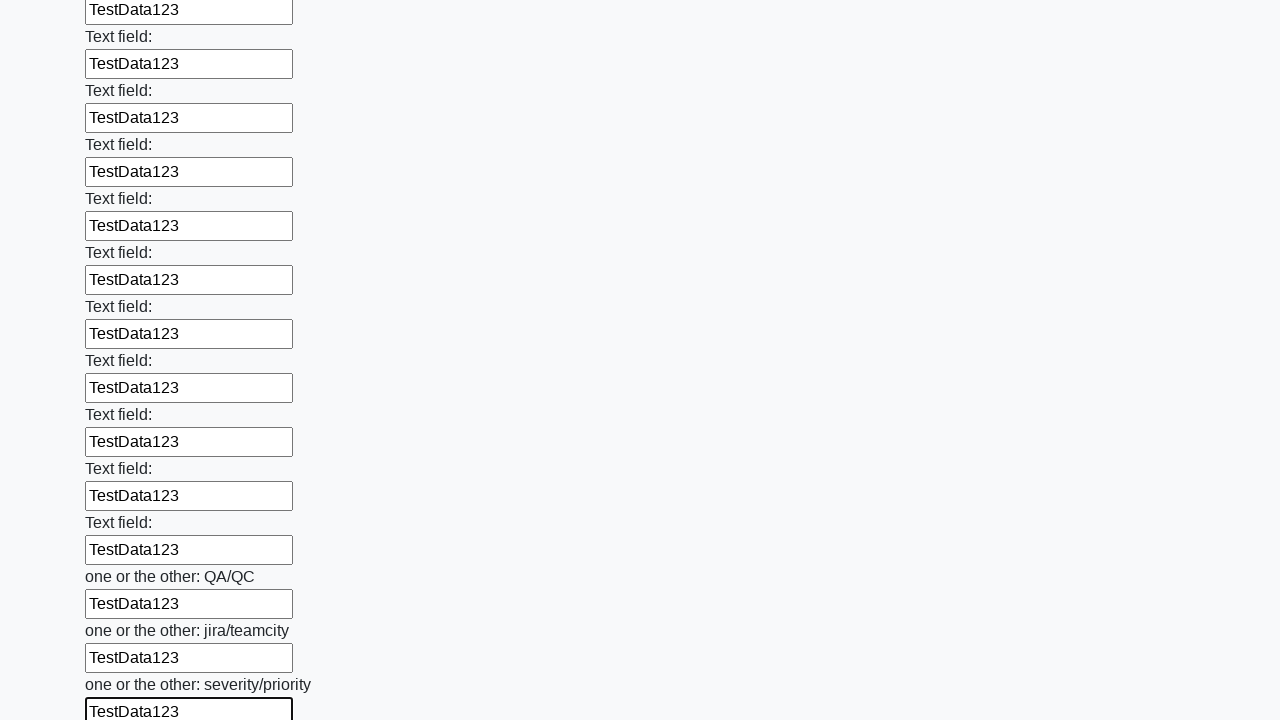

Filled input field with 'TestData123' on input >> nth=90
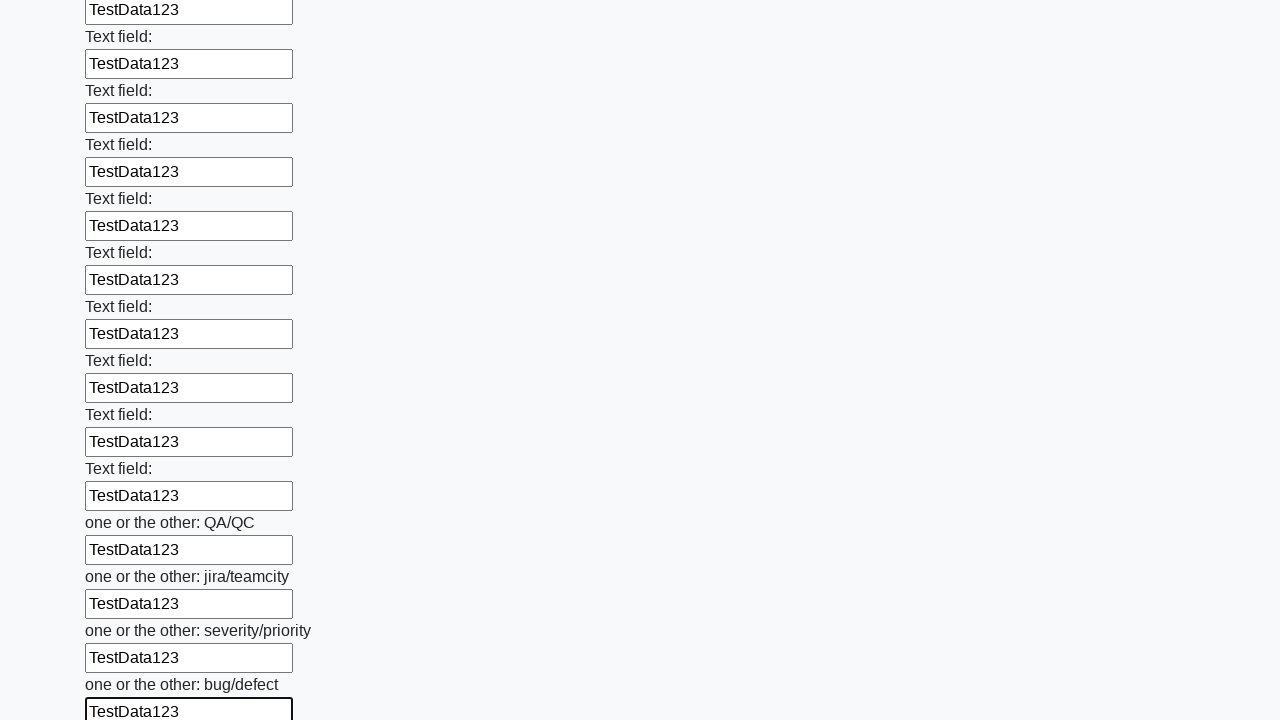

Filled input field with 'TestData123' on input >> nth=91
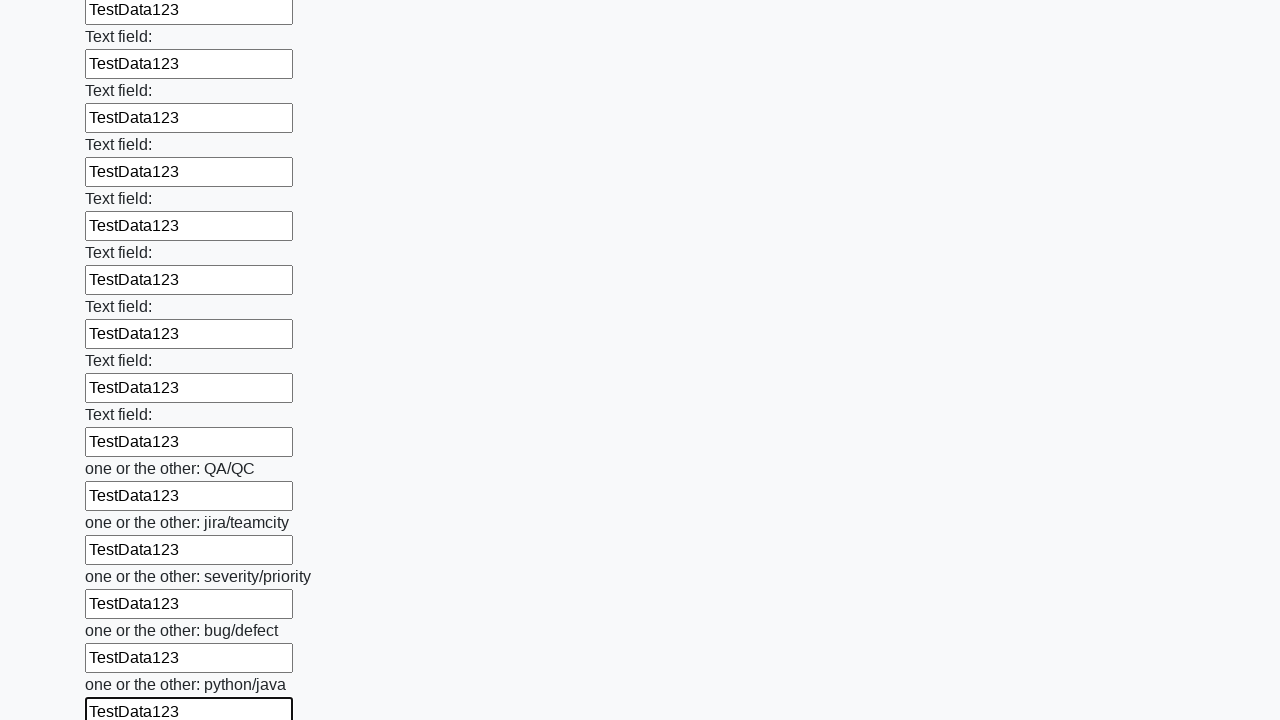

Filled input field with 'TestData123' on input >> nth=92
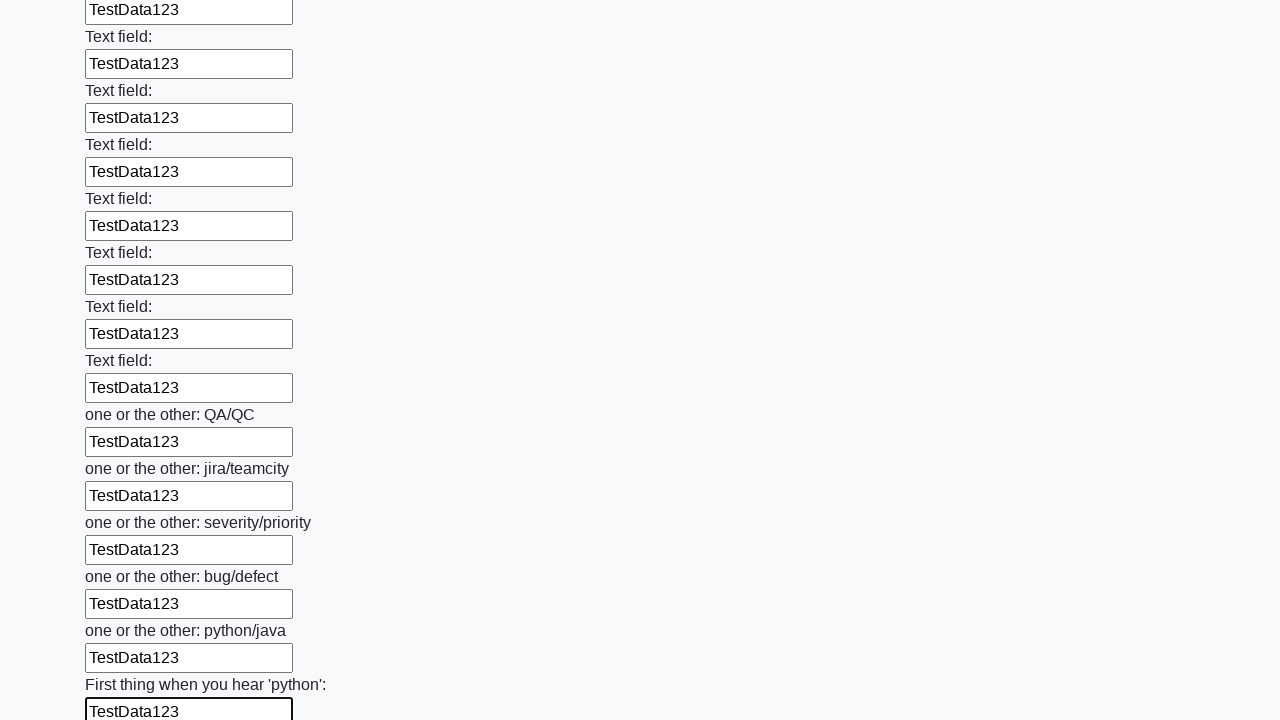

Filled input field with 'TestData123' on input >> nth=93
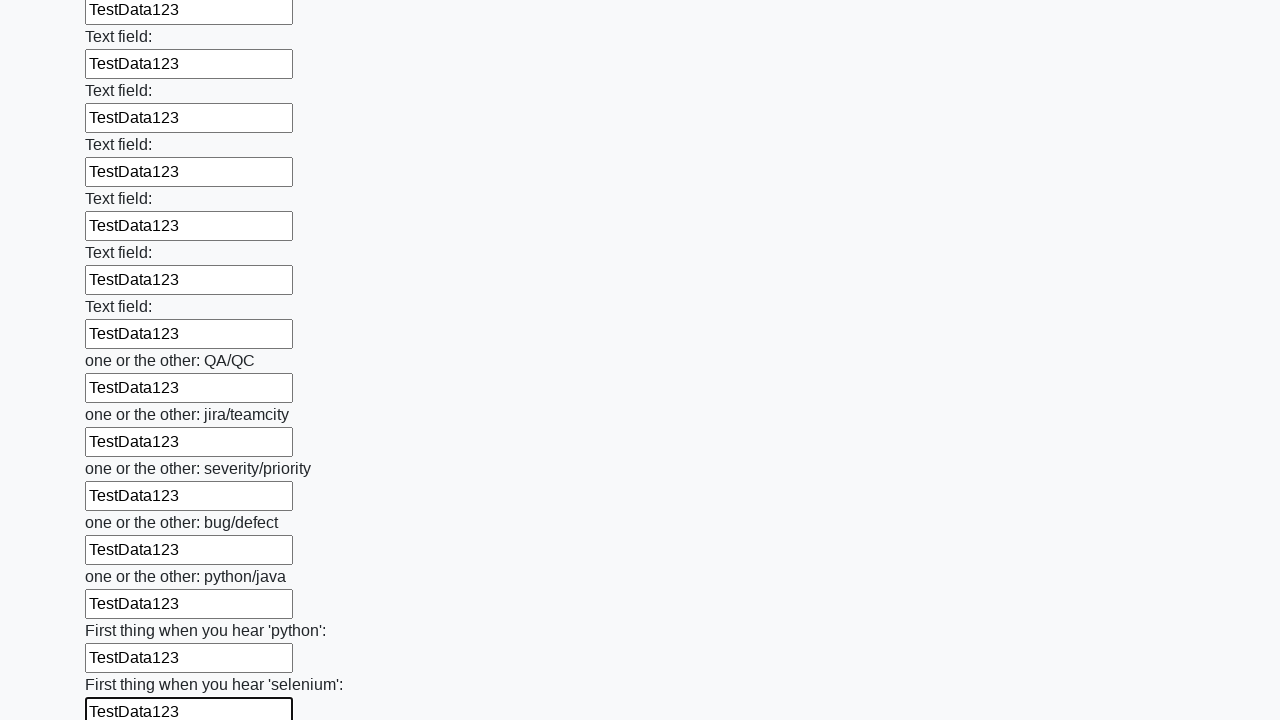

Filled input field with 'TestData123' on input >> nth=94
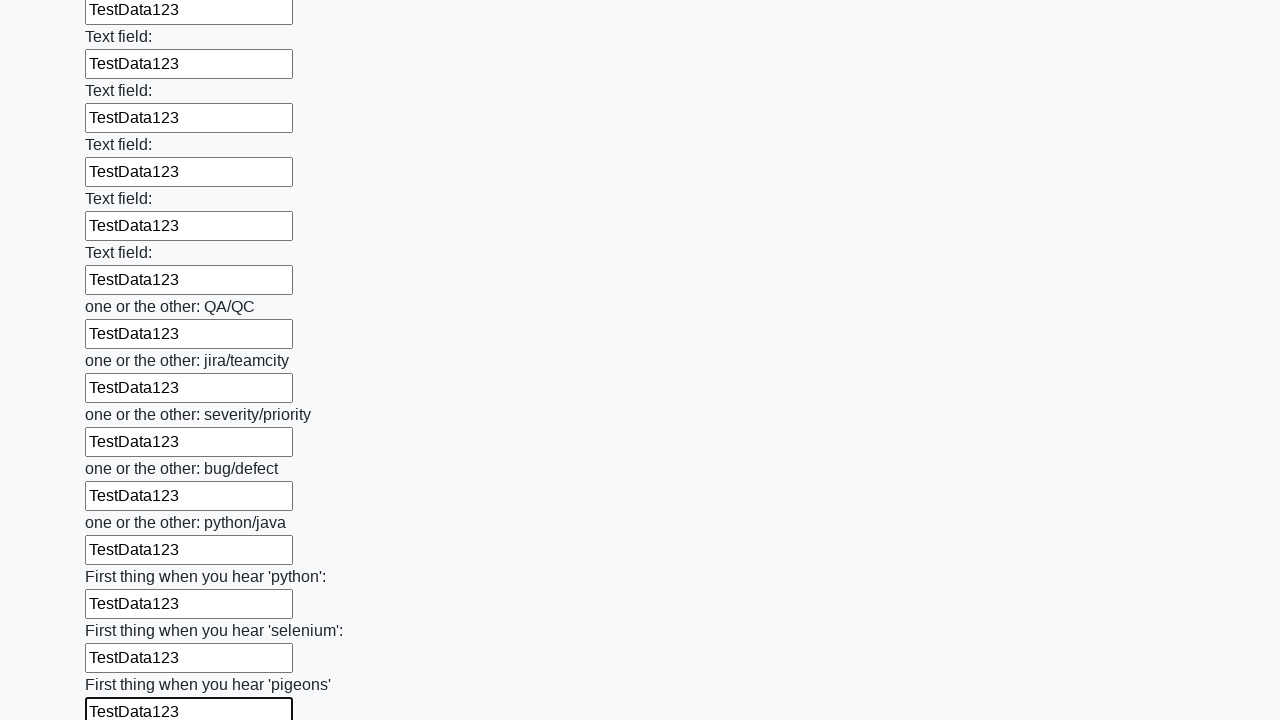

Filled input field with 'TestData123' on input >> nth=95
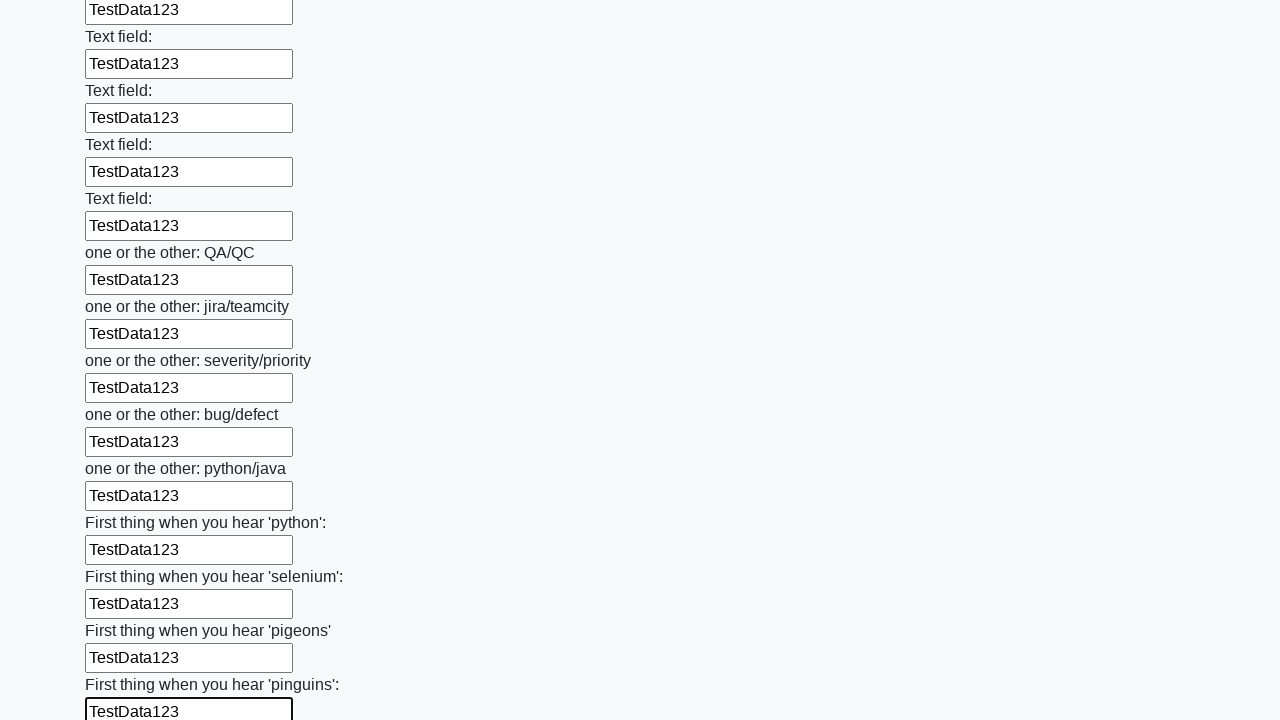

Filled input field with 'TestData123' on input >> nth=96
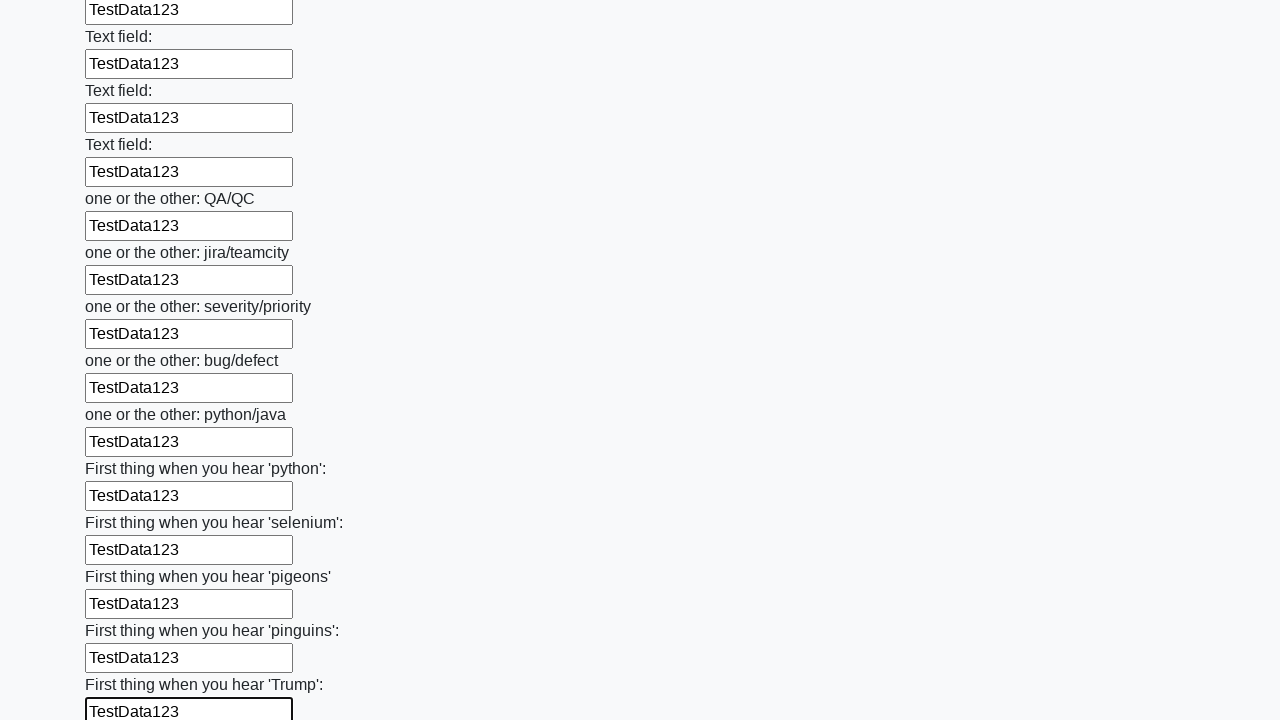

Filled input field with 'TestData123' on input >> nth=97
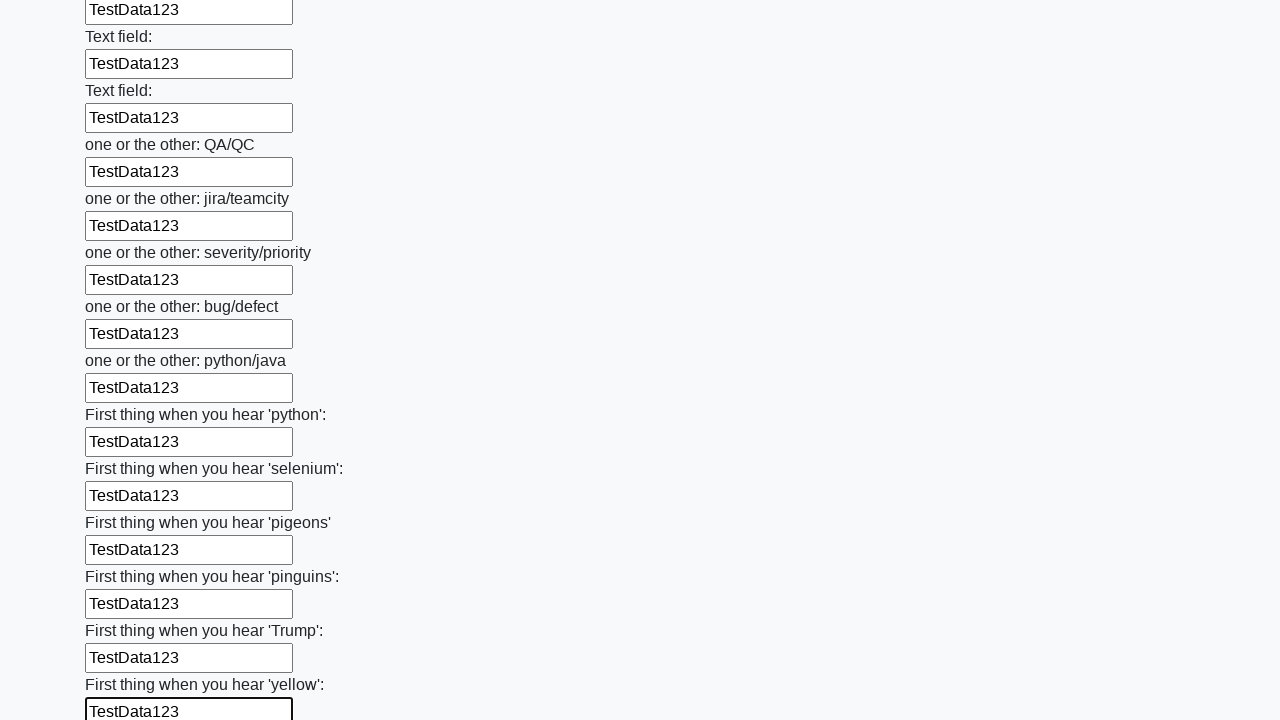

Filled input field with 'TestData123' on input >> nth=98
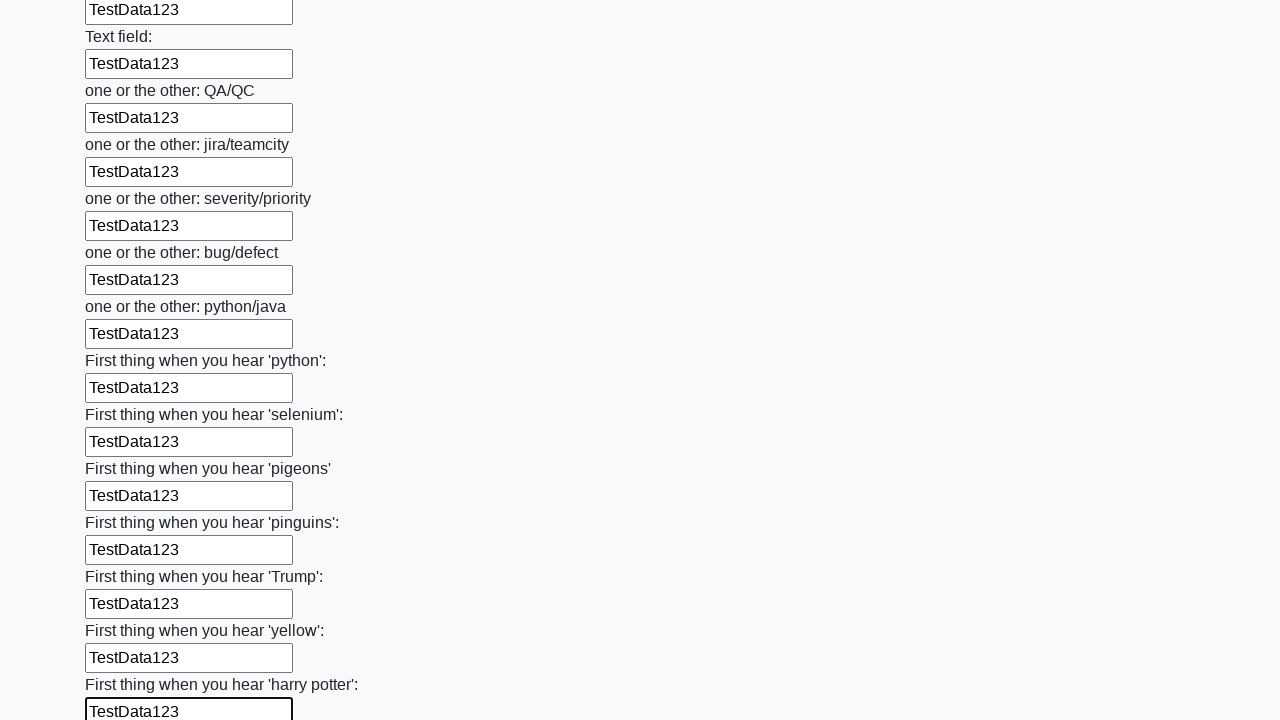

Filled input field with 'TestData123' on input >> nth=99
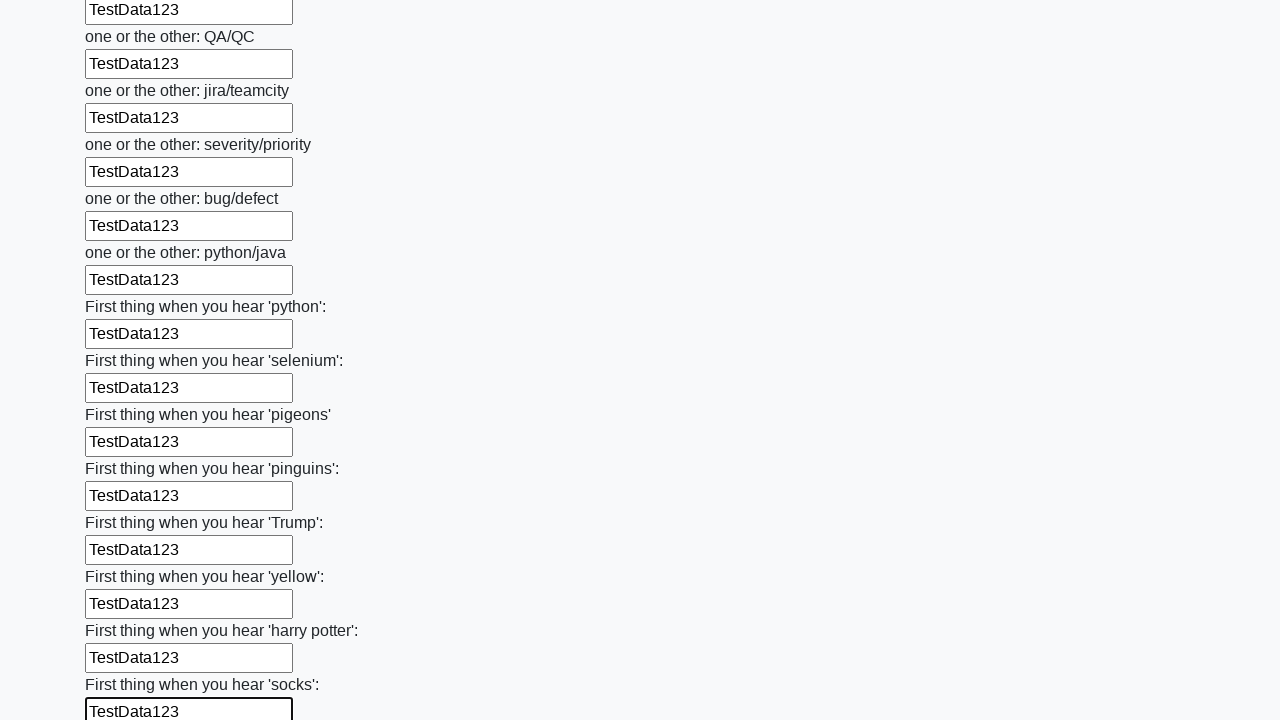

Clicked the submit button to submit the form at (123, 611) on button.btn
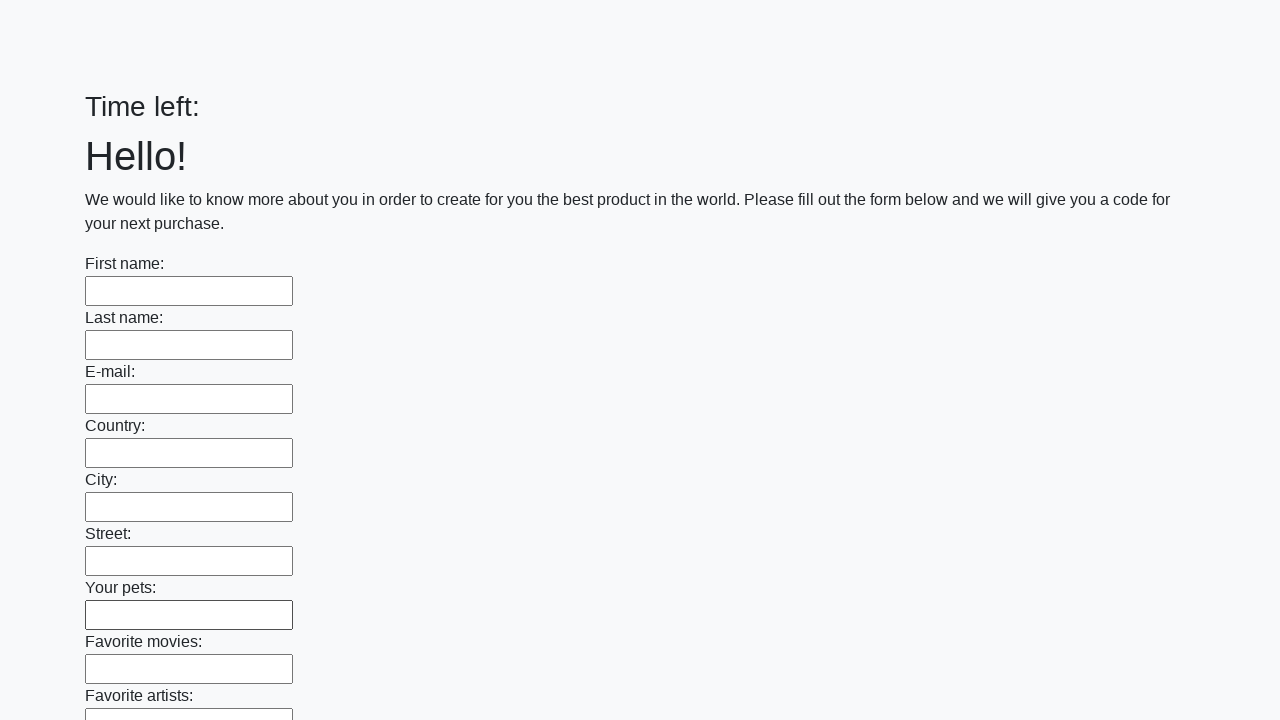

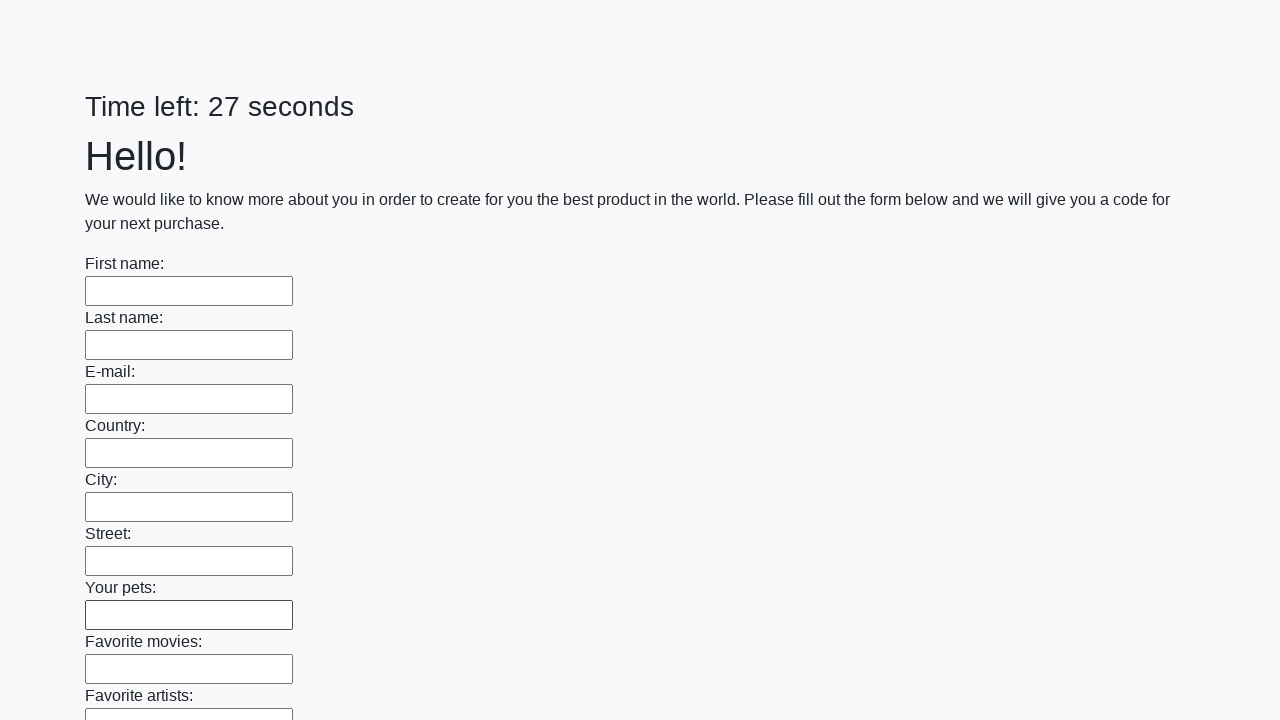